Tests dynamic element creation and deletion by clicking "Add Element" button 100 times, then deleting 40 of the created elements and validating the count

Starting URL: http://the-internet.herokuapp.com/add_remove_elements/

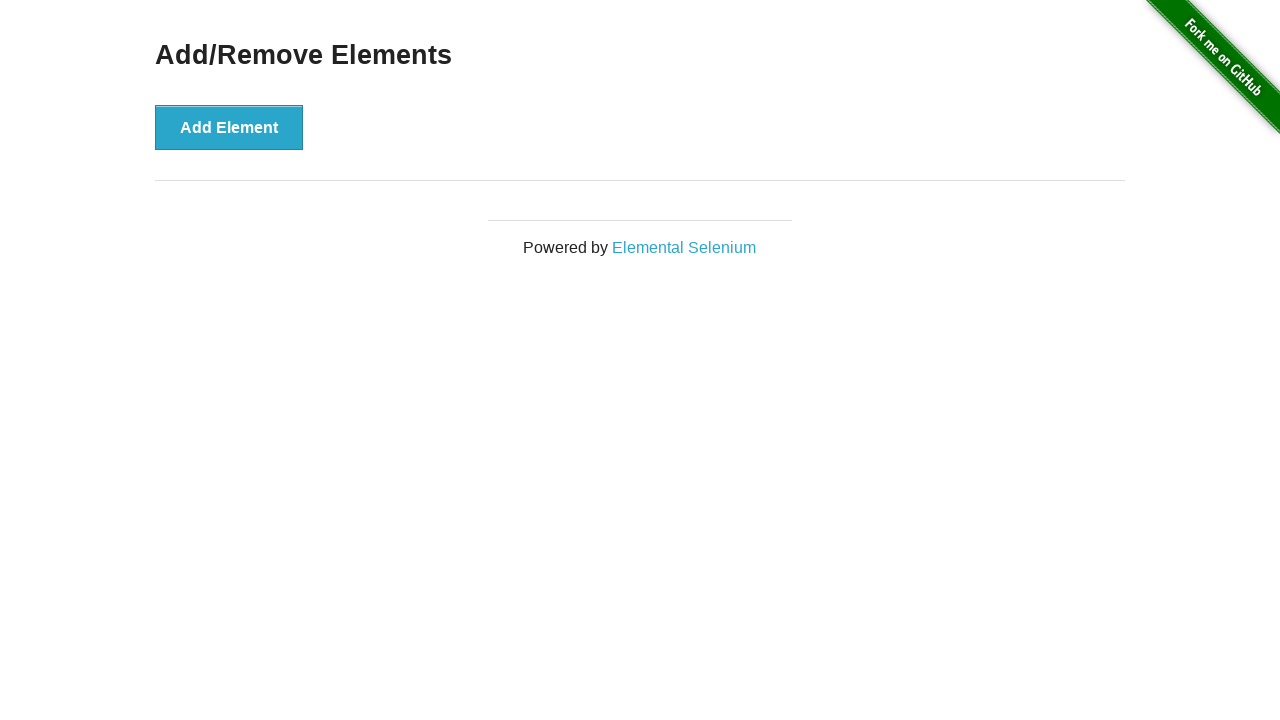

Navigated to Add/Remove Elements page
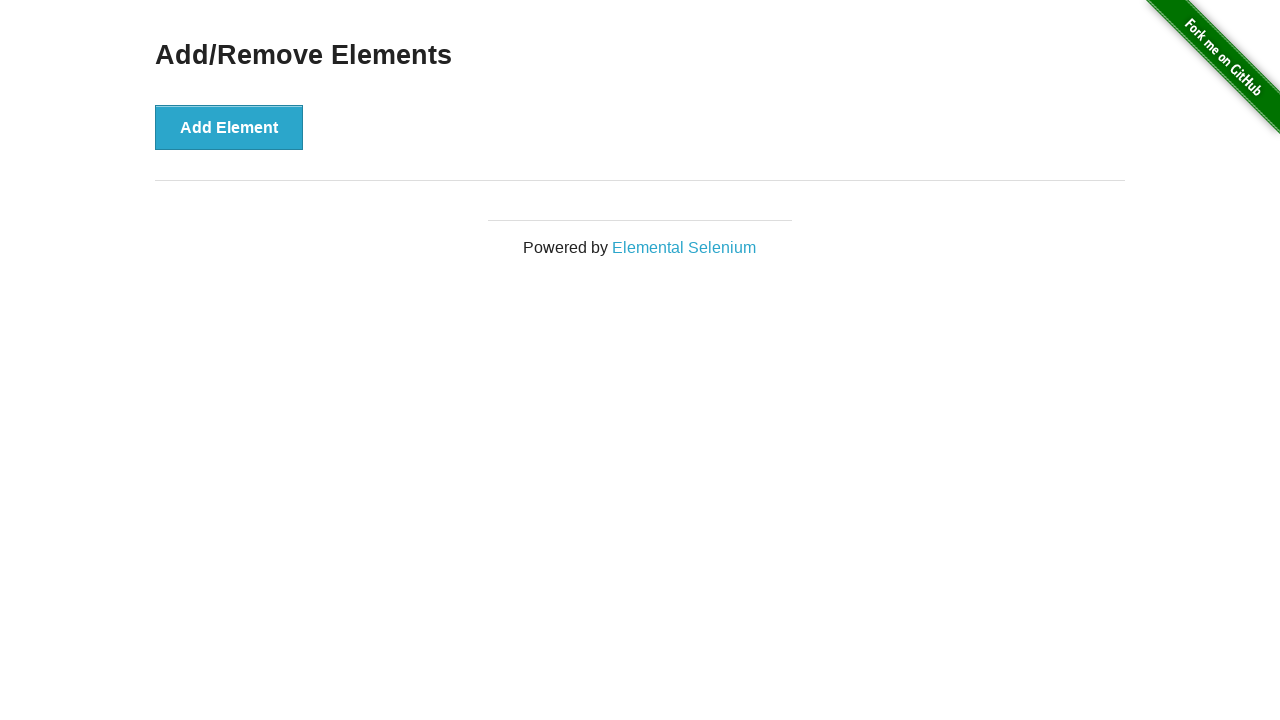

Clicked Add Element button (iteration 1/100) at (229, 127) on button[onclick='addElement()']
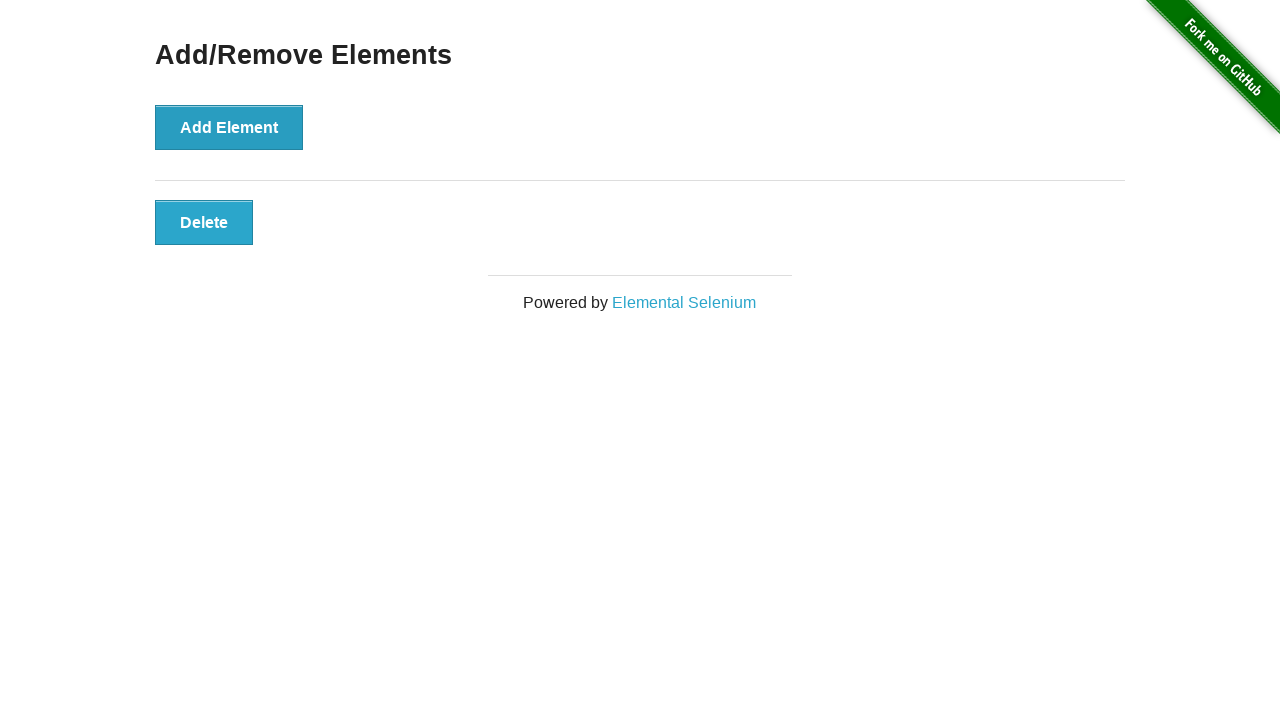

Clicked Add Element button (iteration 2/100) at (229, 127) on button[onclick='addElement()']
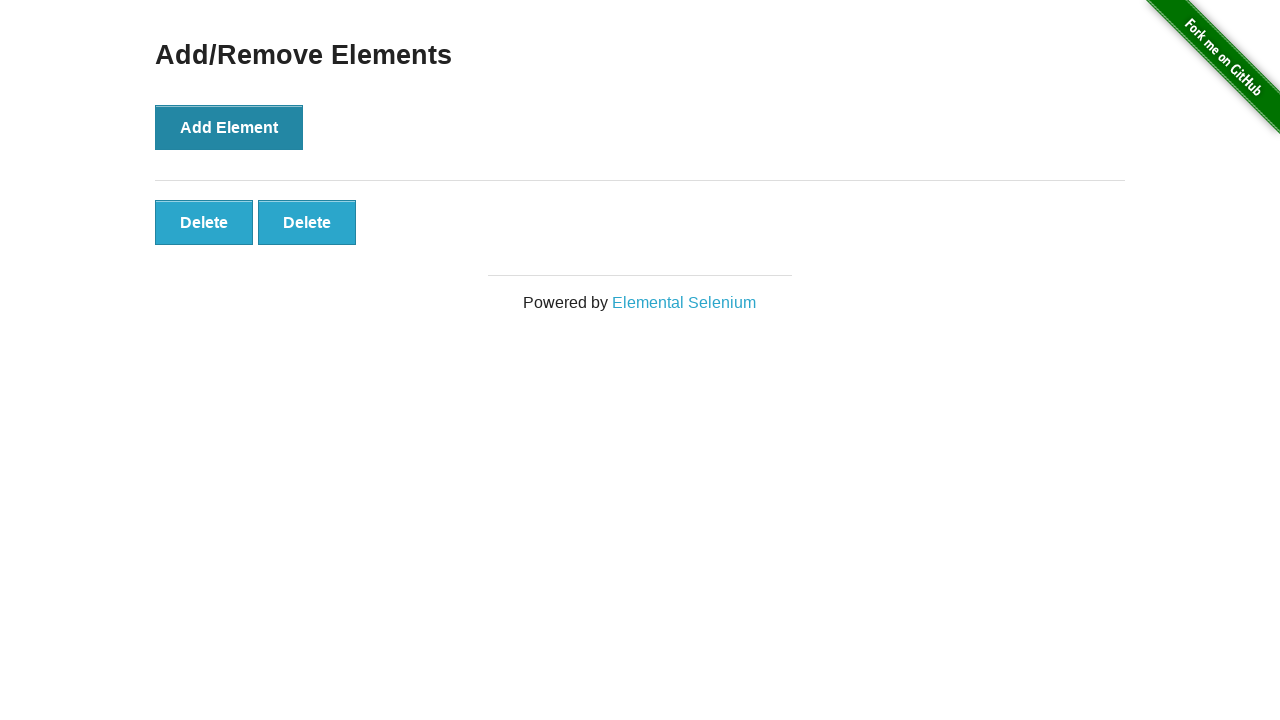

Clicked Add Element button (iteration 3/100) at (229, 127) on button[onclick='addElement()']
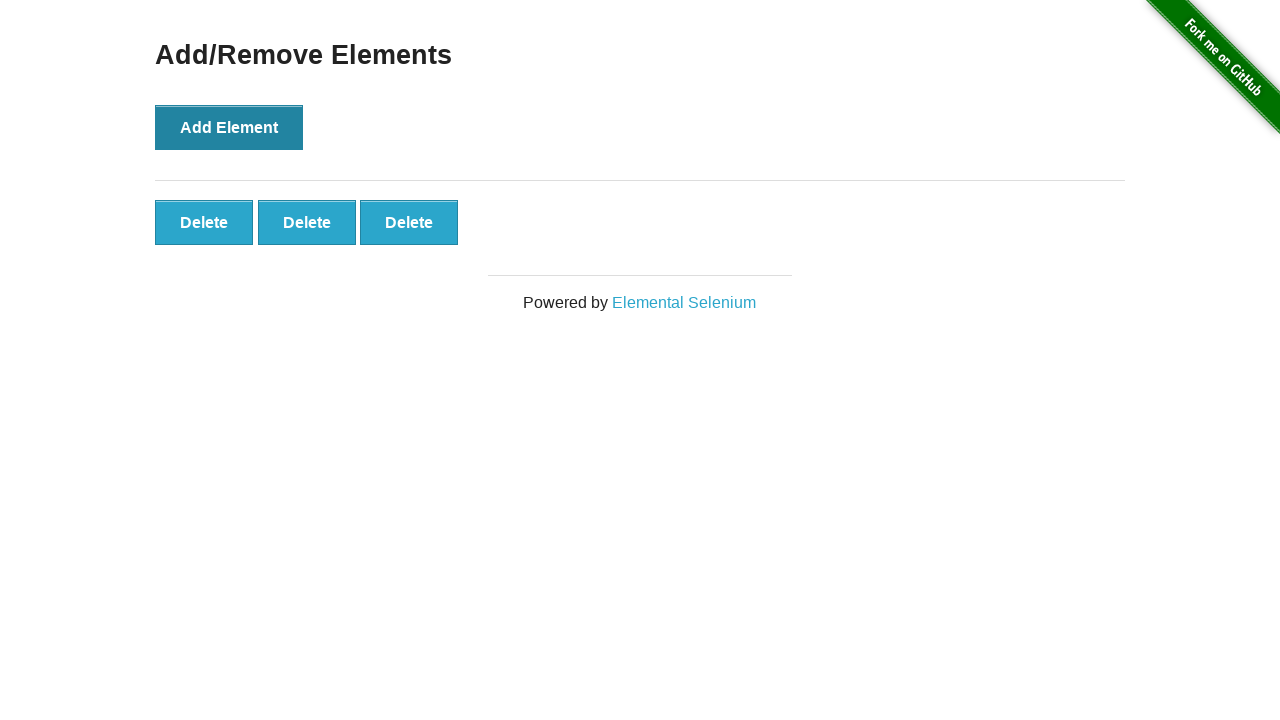

Clicked Add Element button (iteration 4/100) at (229, 127) on button[onclick='addElement()']
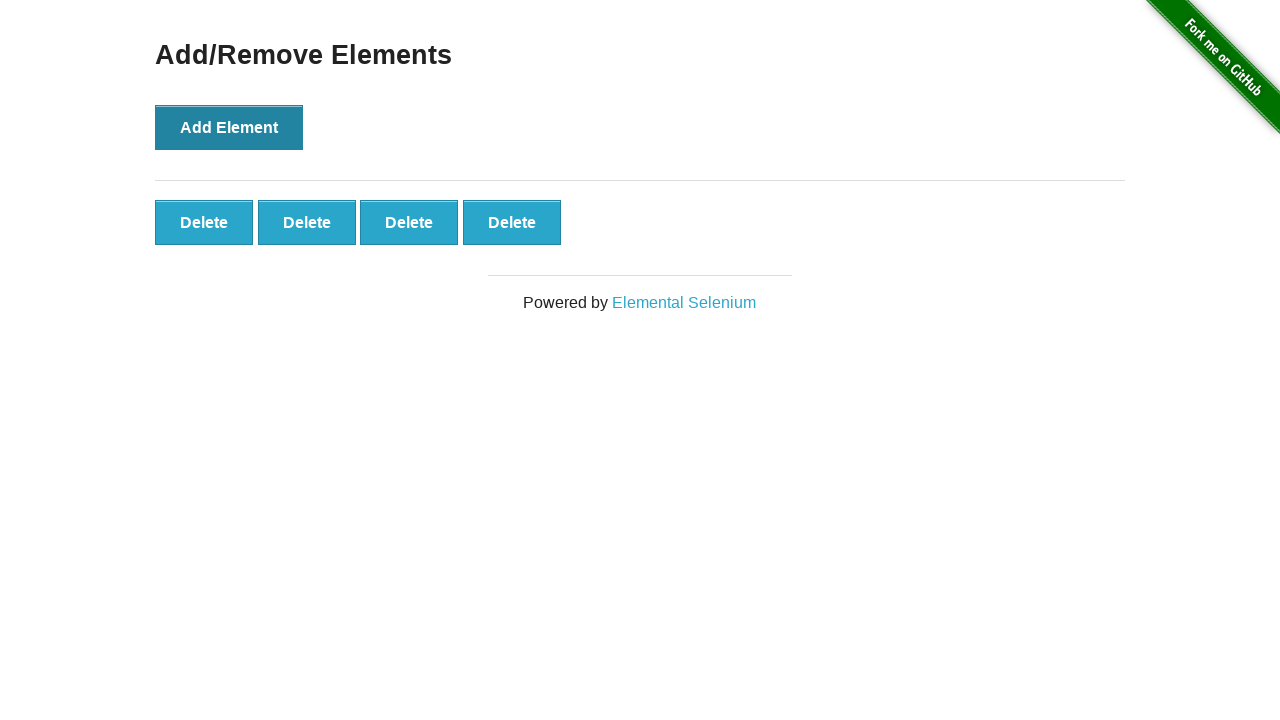

Clicked Add Element button (iteration 5/100) at (229, 127) on button[onclick='addElement()']
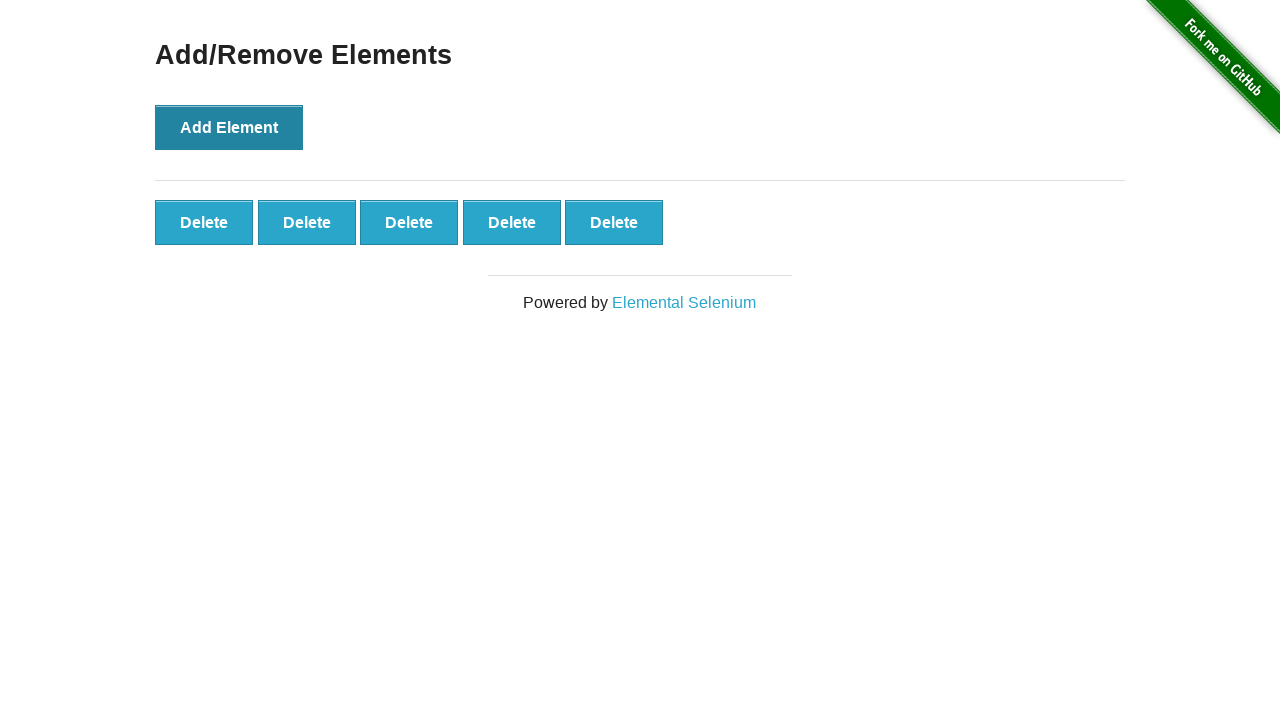

Clicked Add Element button (iteration 6/100) at (229, 127) on button[onclick='addElement()']
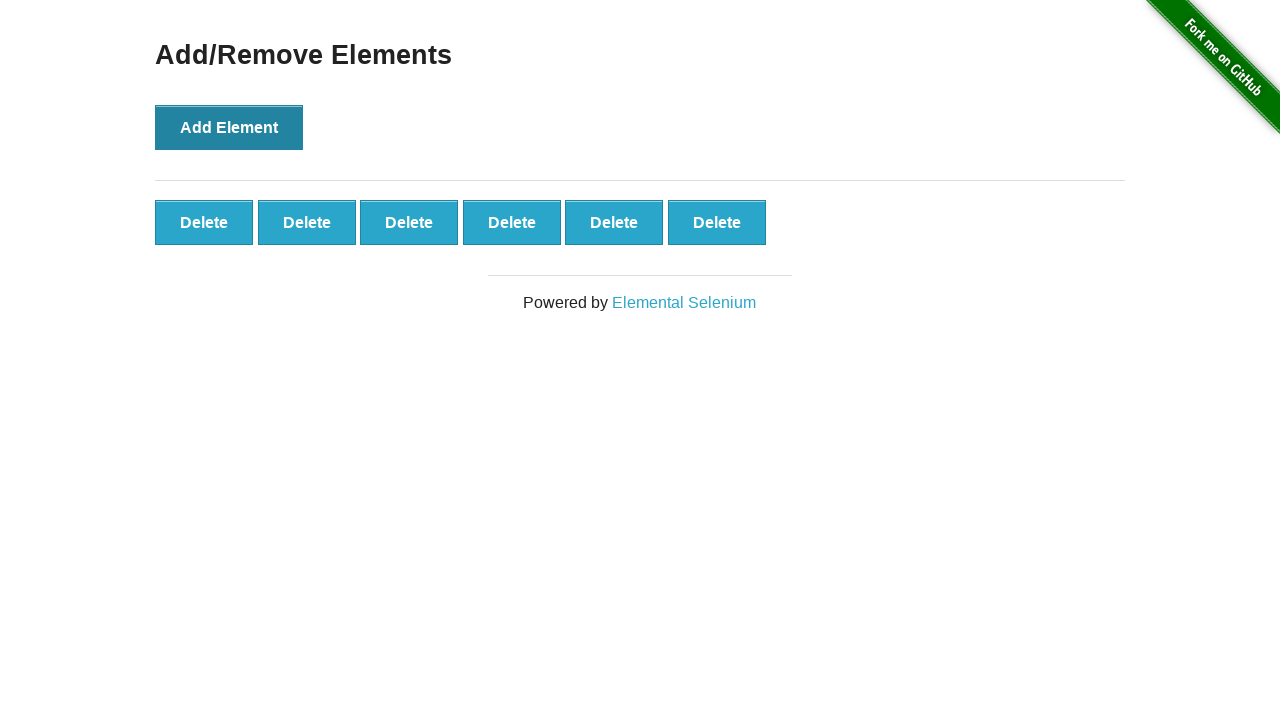

Clicked Add Element button (iteration 7/100) at (229, 127) on button[onclick='addElement()']
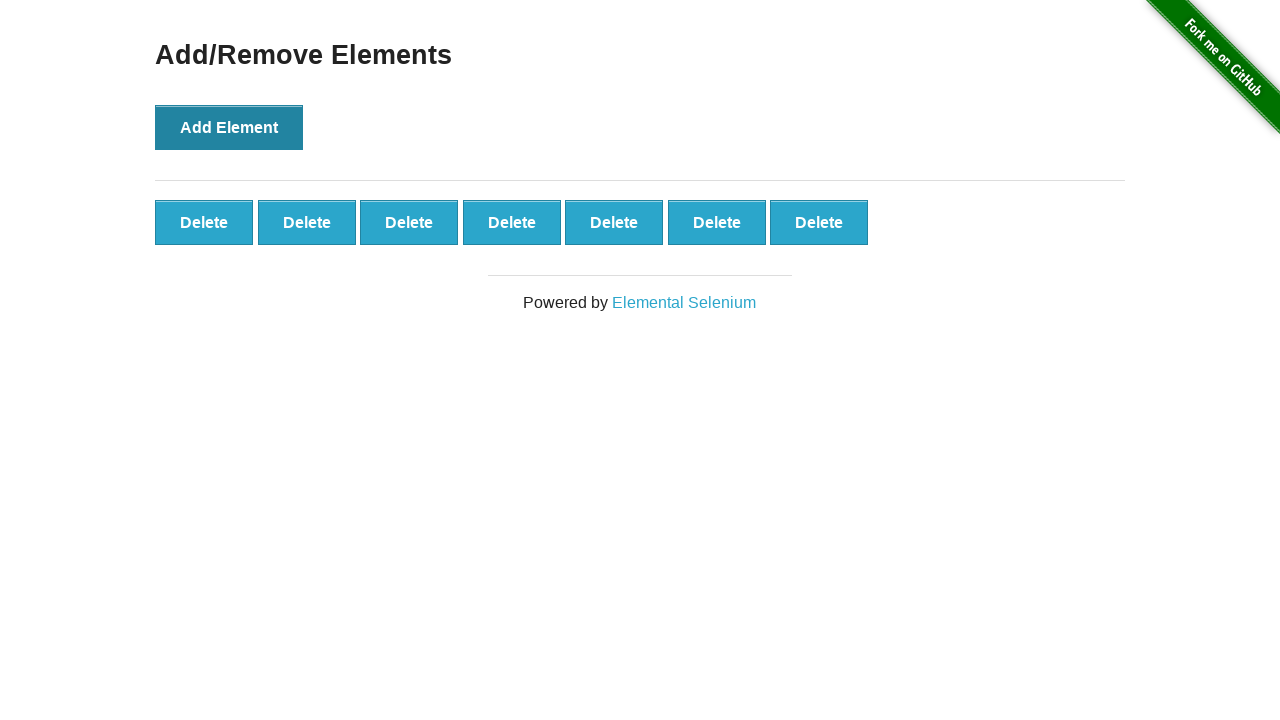

Clicked Add Element button (iteration 8/100) at (229, 127) on button[onclick='addElement()']
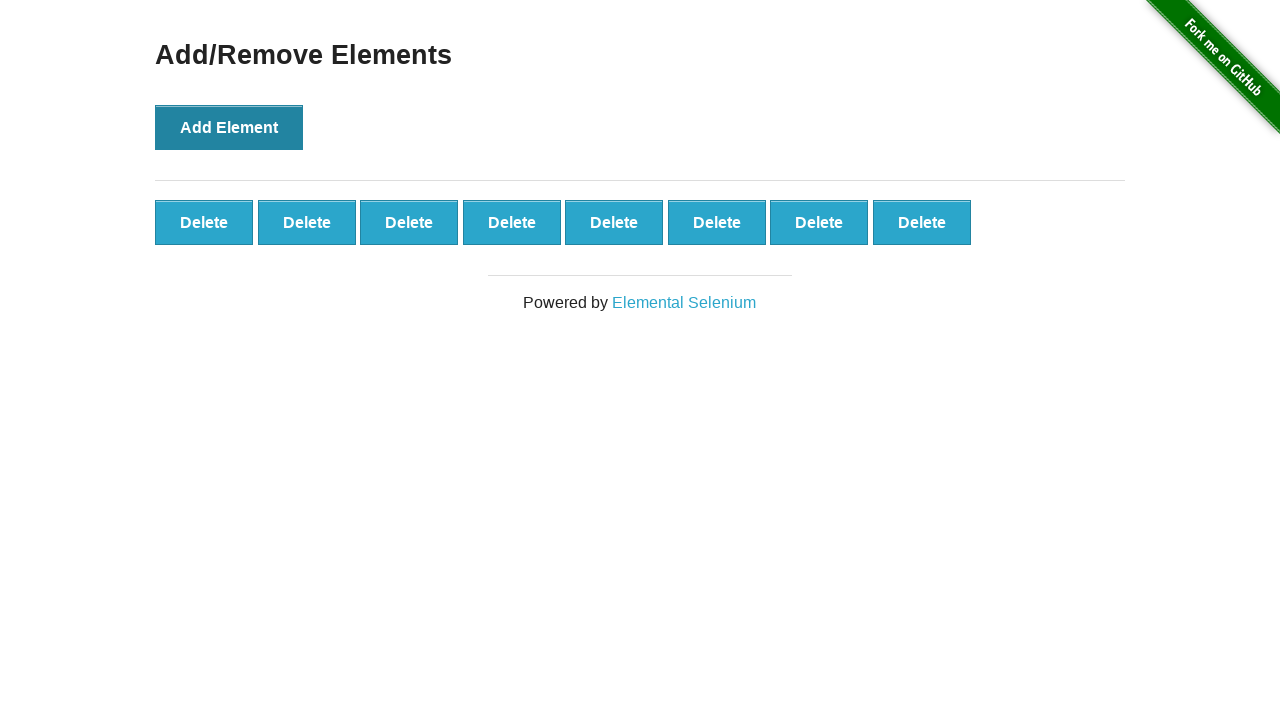

Clicked Add Element button (iteration 9/100) at (229, 127) on button[onclick='addElement()']
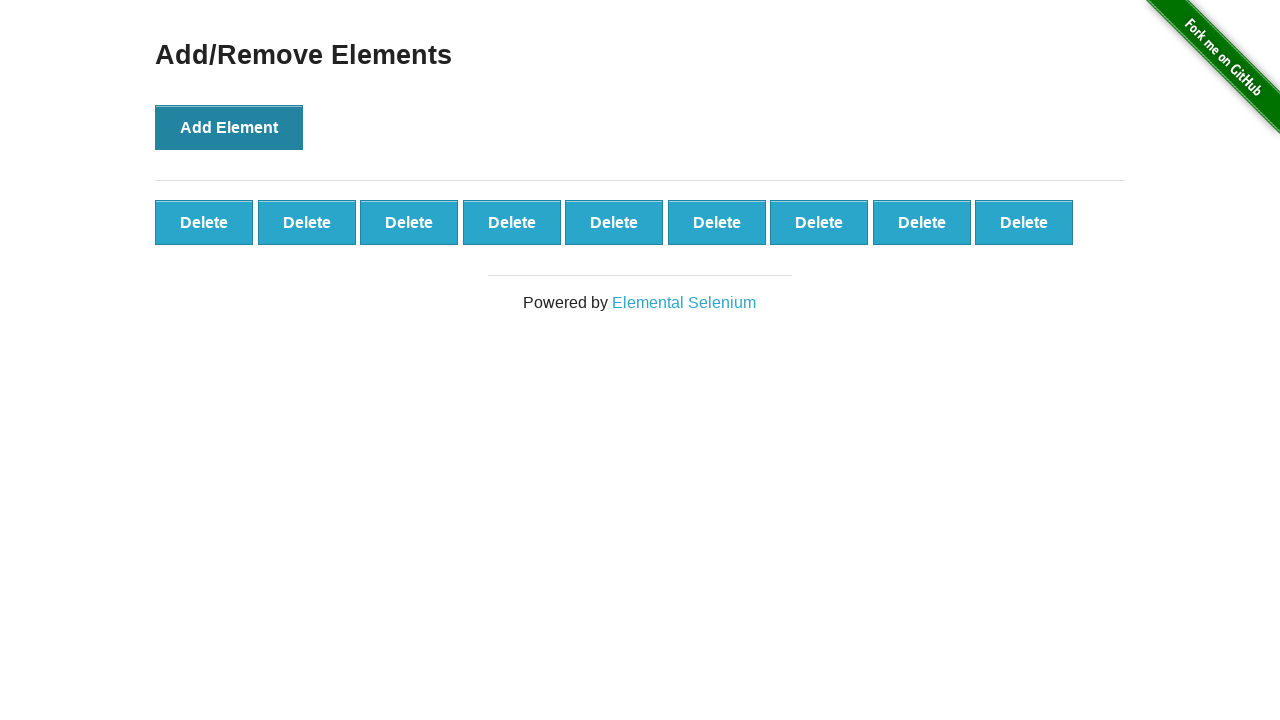

Clicked Add Element button (iteration 10/100) at (229, 127) on button[onclick='addElement()']
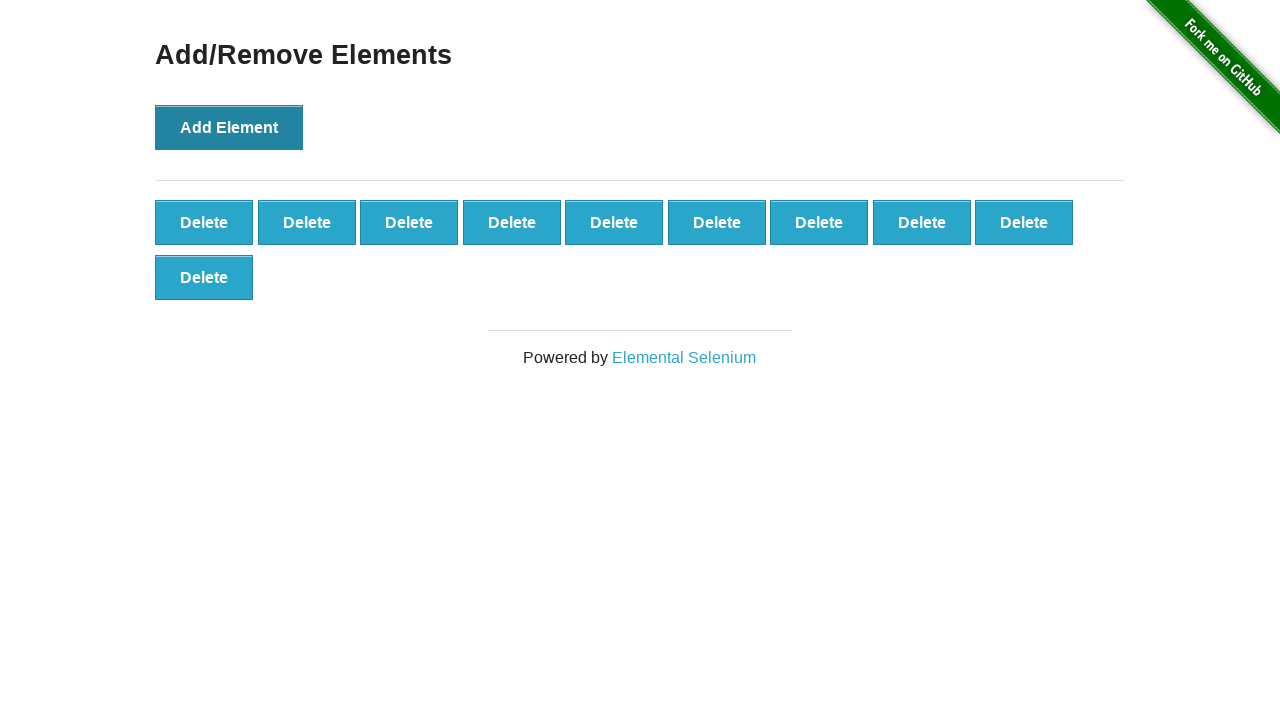

Clicked Add Element button (iteration 11/100) at (229, 127) on button[onclick='addElement()']
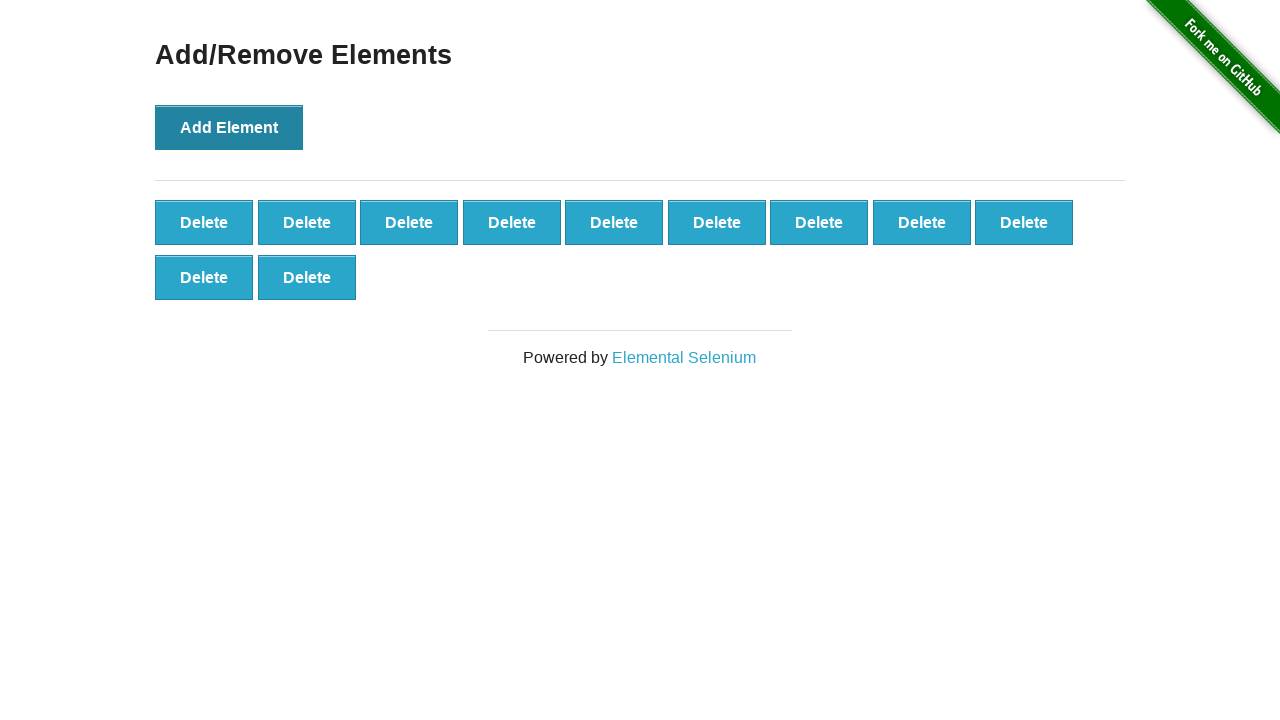

Clicked Add Element button (iteration 12/100) at (229, 127) on button[onclick='addElement()']
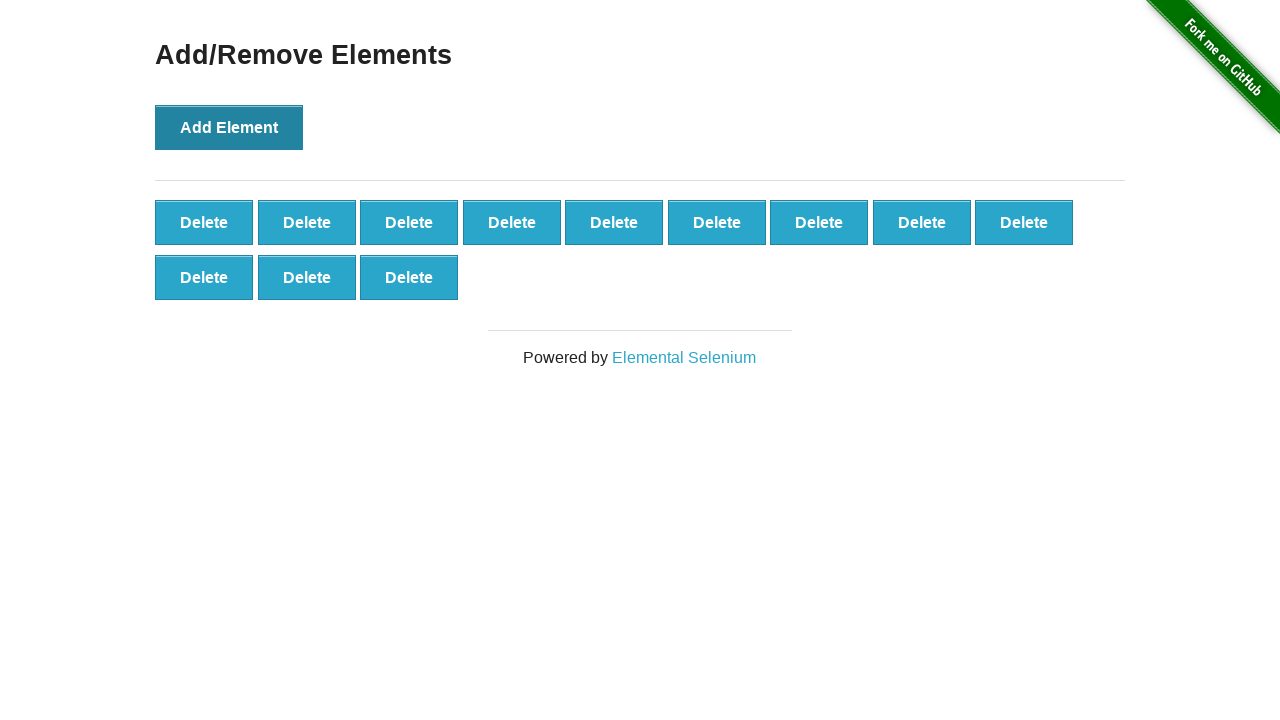

Clicked Add Element button (iteration 13/100) at (229, 127) on button[onclick='addElement()']
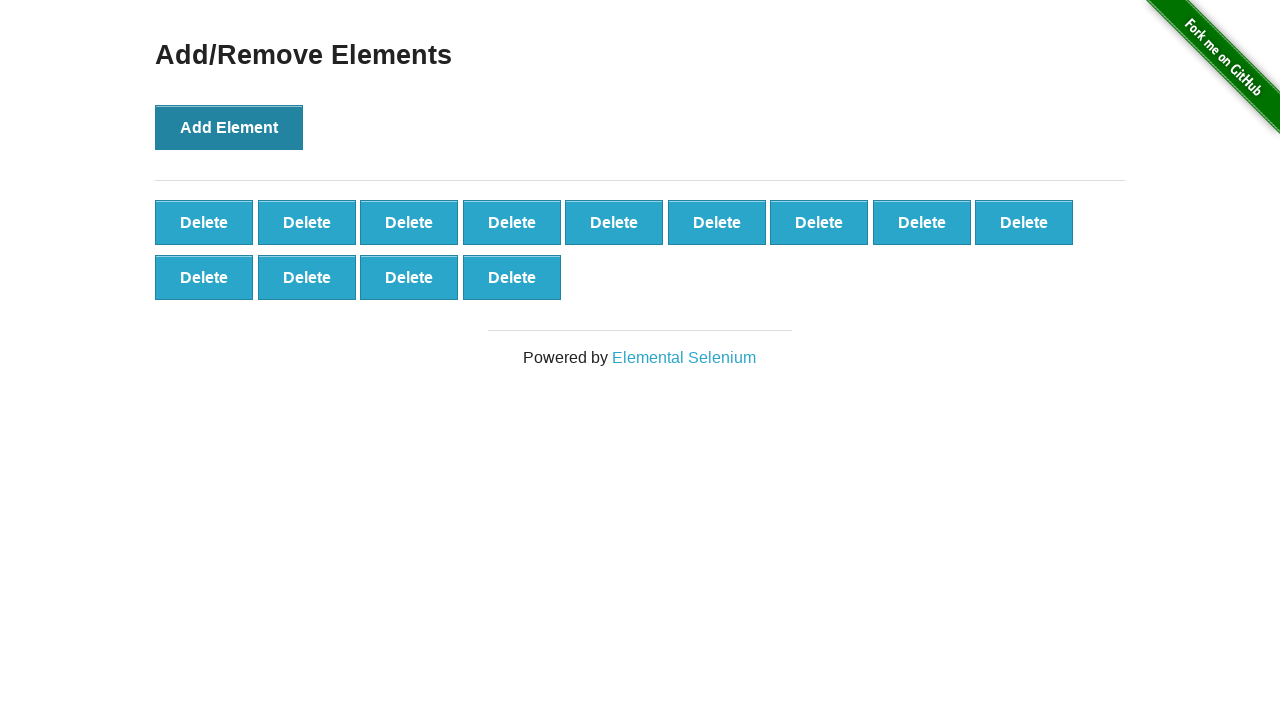

Clicked Add Element button (iteration 14/100) at (229, 127) on button[onclick='addElement()']
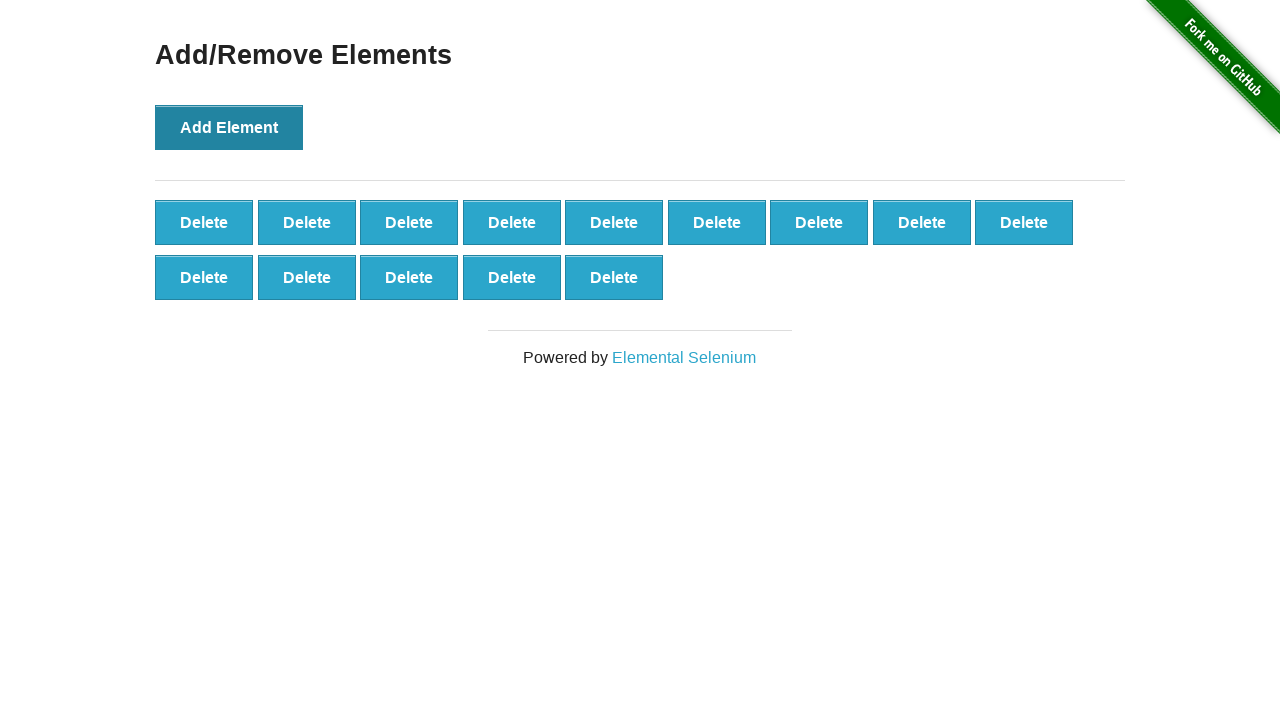

Clicked Add Element button (iteration 15/100) at (229, 127) on button[onclick='addElement()']
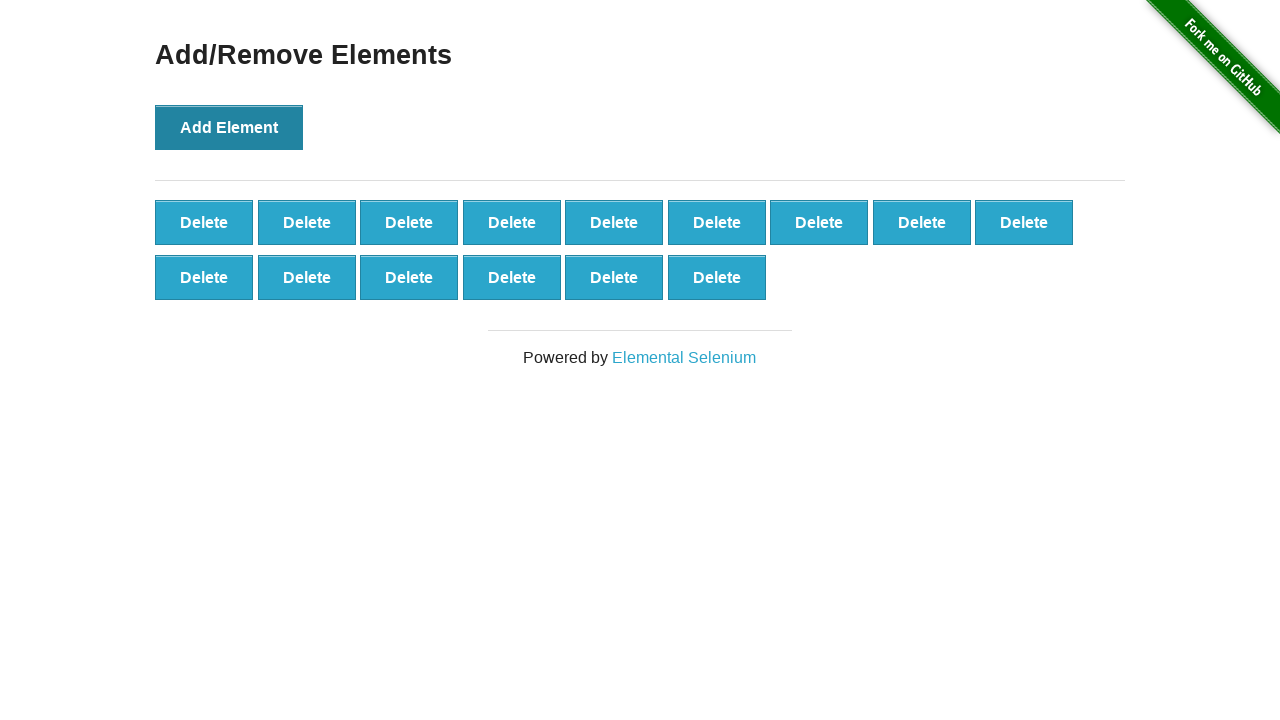

Clicked Add Element button (iteration 16/100) at (229, 127) on button[onclick='addElement()']
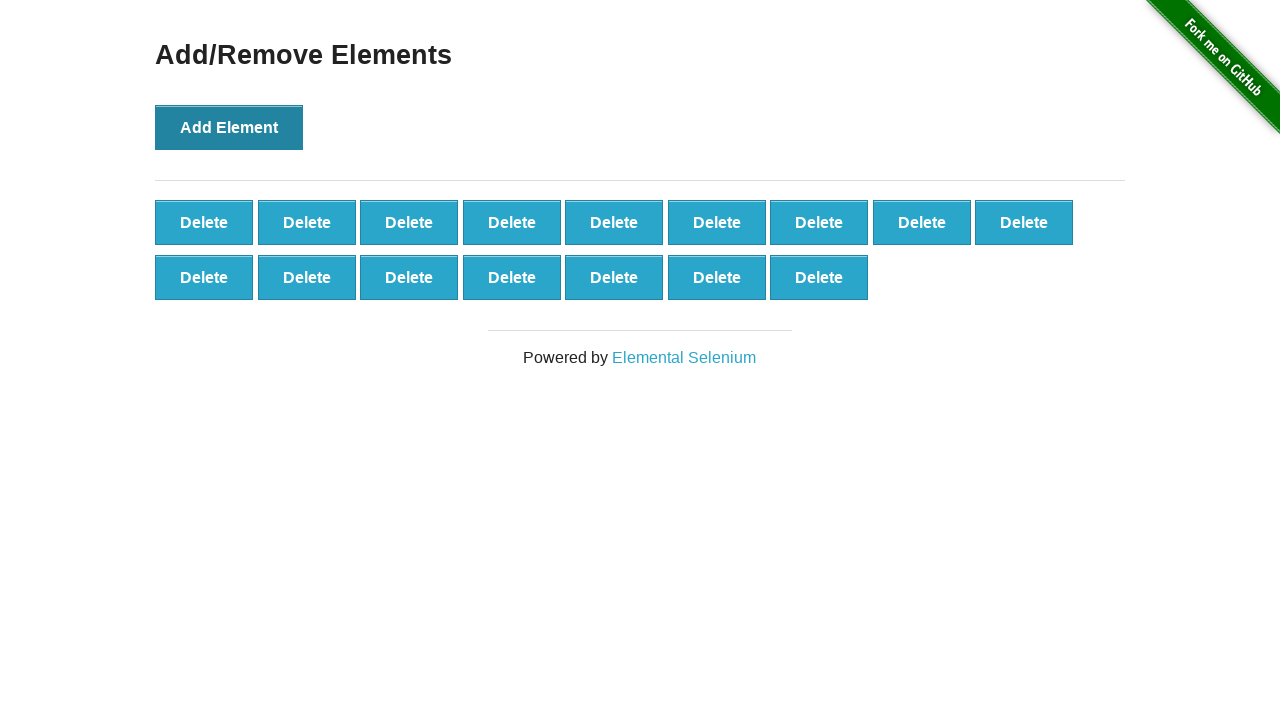

Clicked Add Element button (iteration 17/100) at (229, 127) on button[onclick='addElement()']
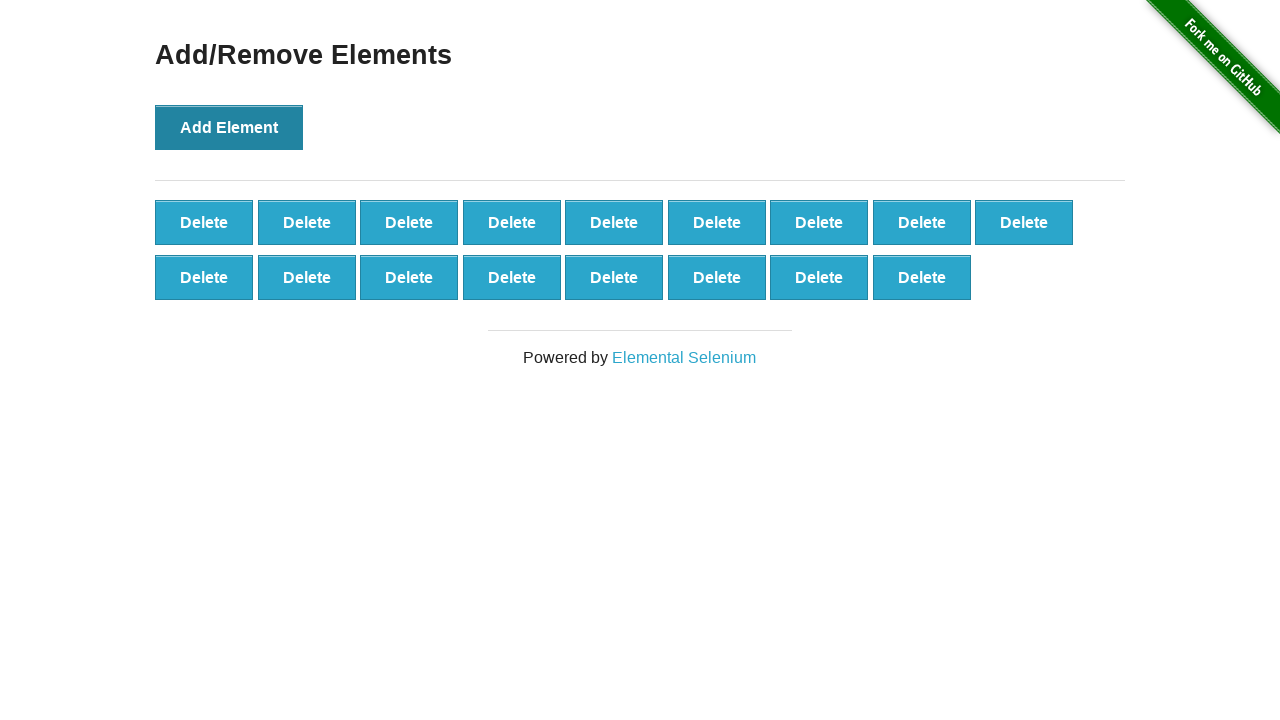

Clicked Add Element button (iteration 18/100) at (229, 127) on button[onclick='addElement()']
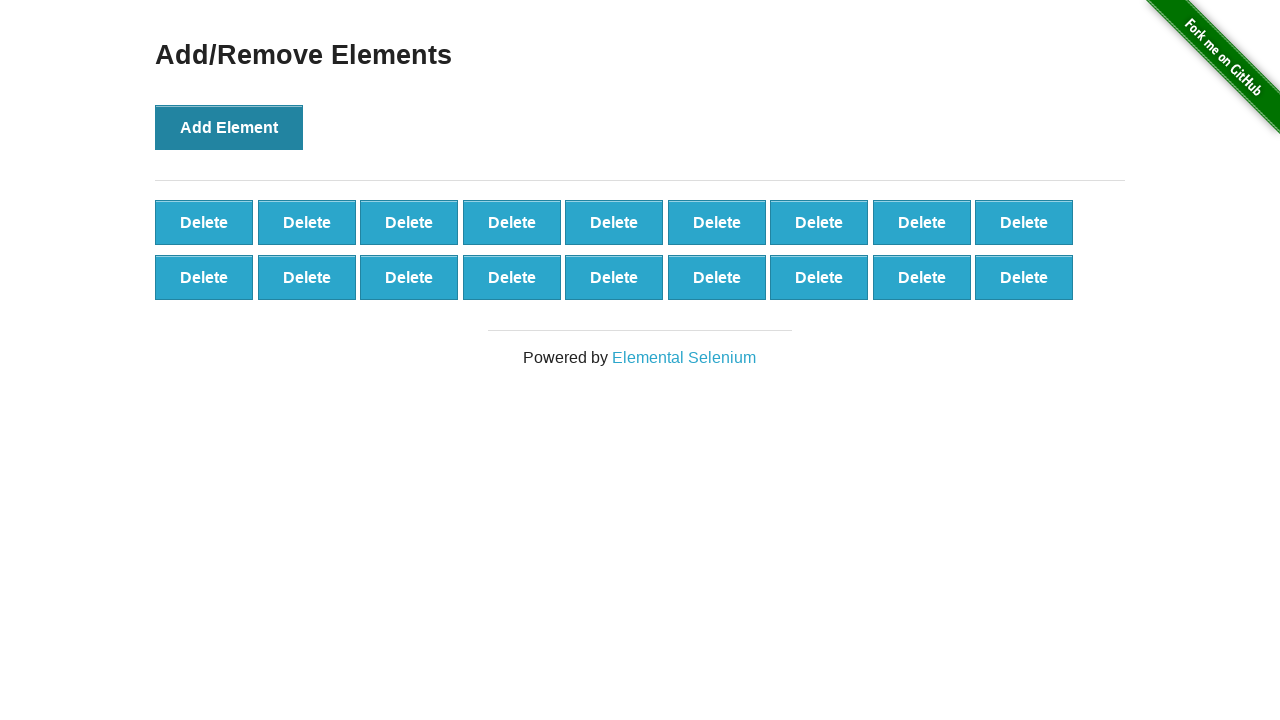

Clicked Add Element button (iteration 19/100) at (229, 127) on button[onclick='addElement()']
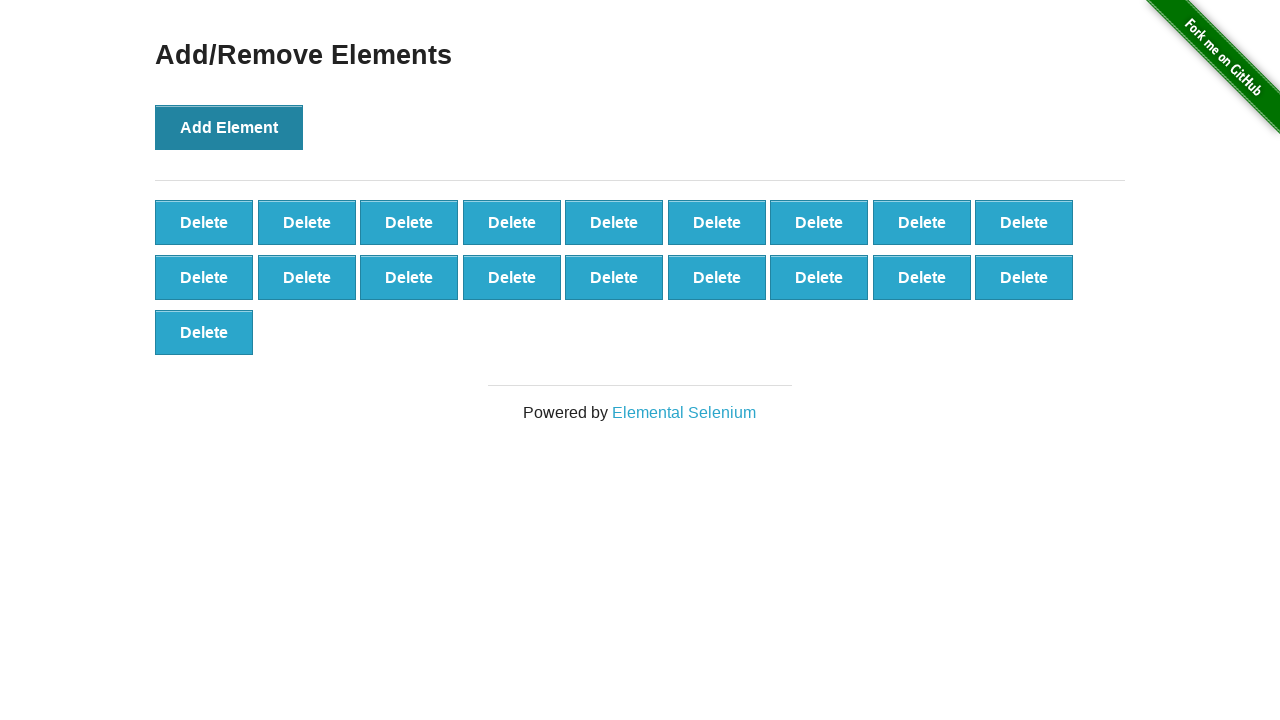

Clicked Add Element button (iteration 20/100) at (229, 127) on button[onclick='addElement()']
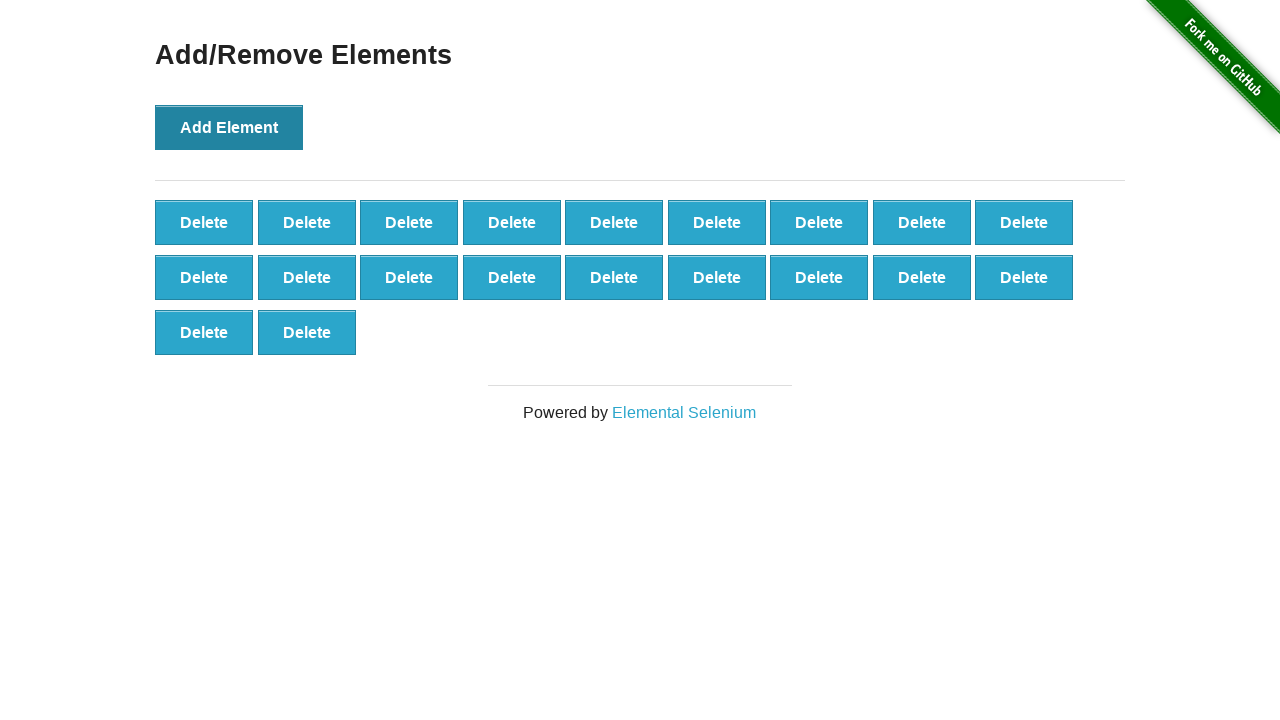

Clicked Add Element button (iteration 21/100) at (229, 127) on button[onclick='addElement()']
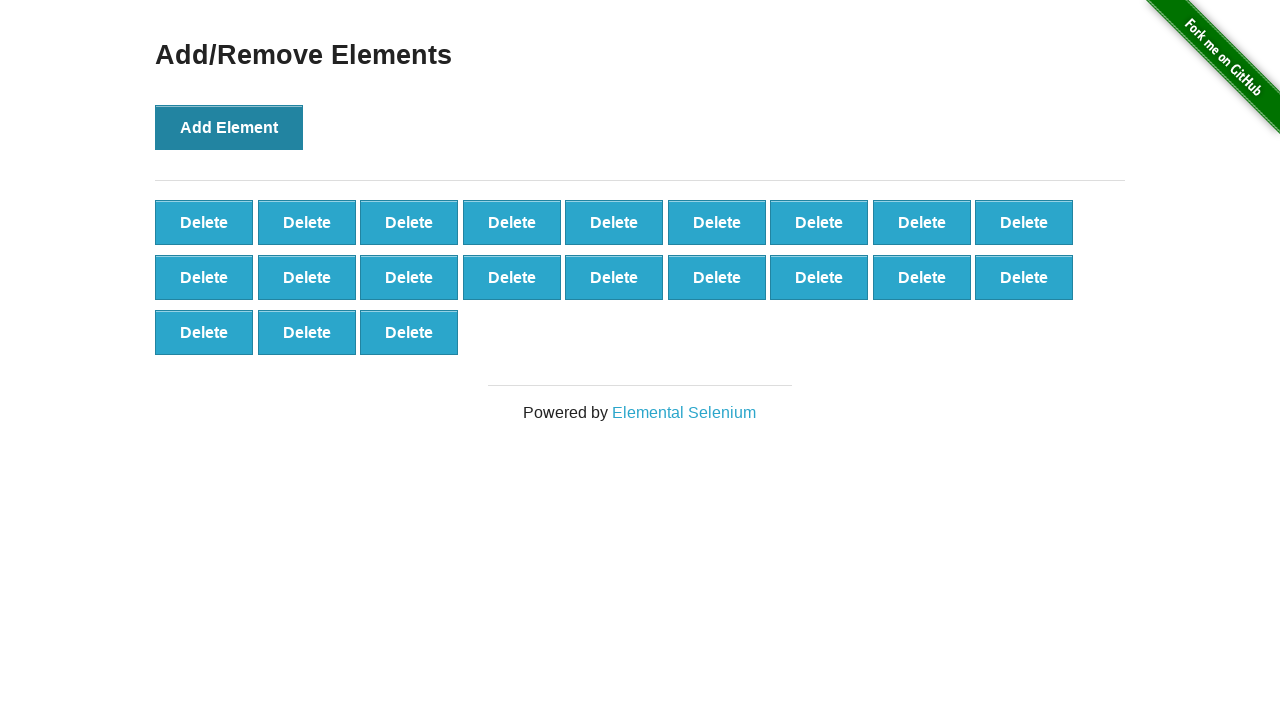

Clicked Add Element button (iteration 22/100) at (229, 127) on button[onclick='addElement()']
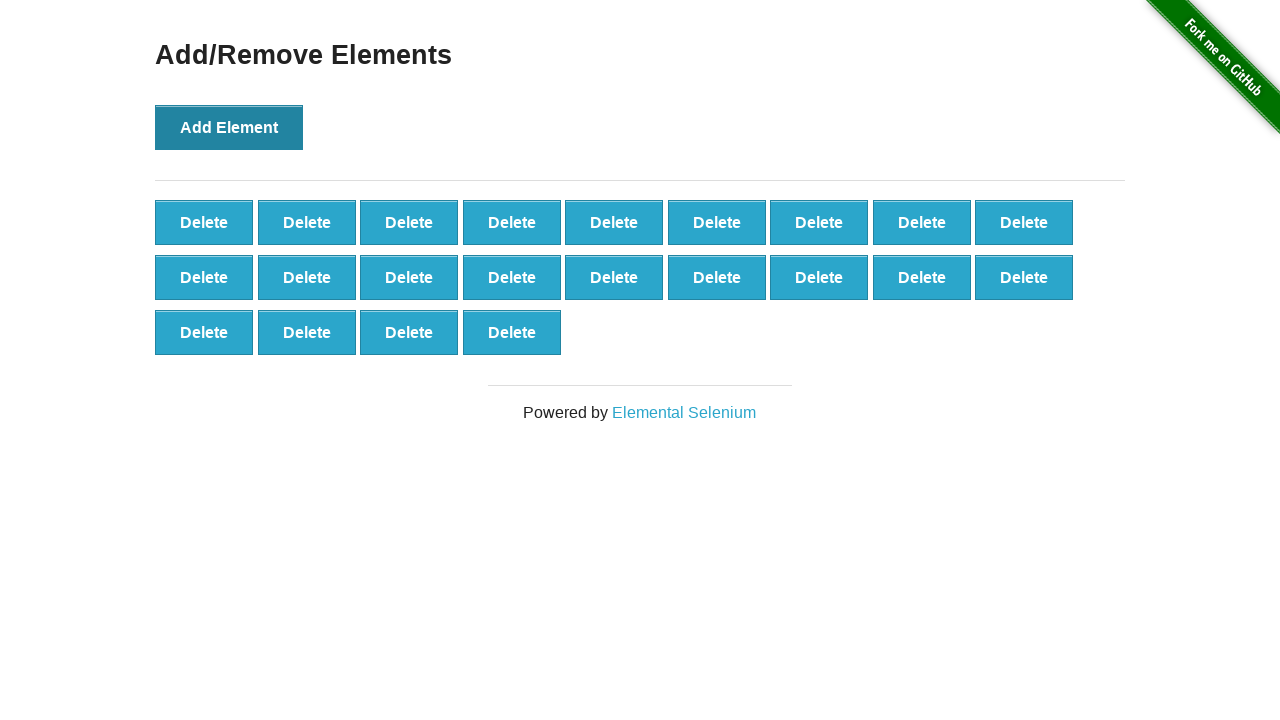

Clicked Add Element button (iteration 23/100) at (229, 127) on button[onclick='addElement()']
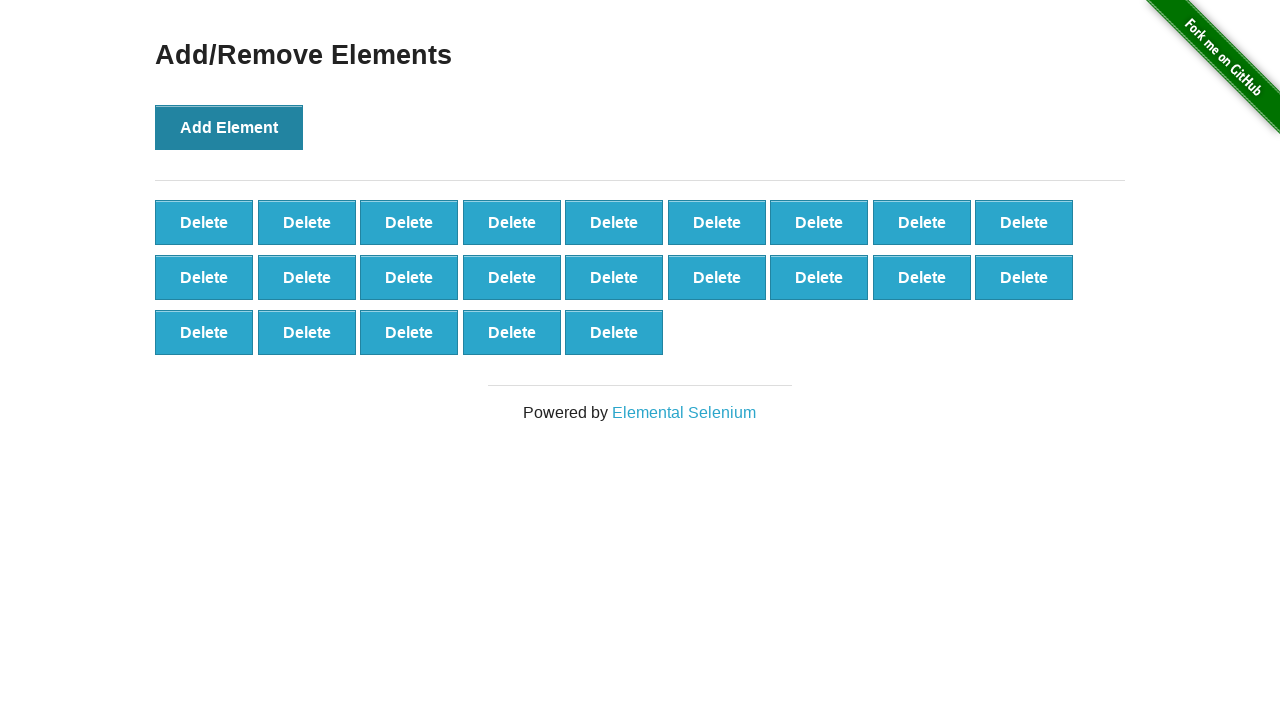

Clicked Add Element button (iteration 24/100) at (229, 127) on button[onclick='addElement()']
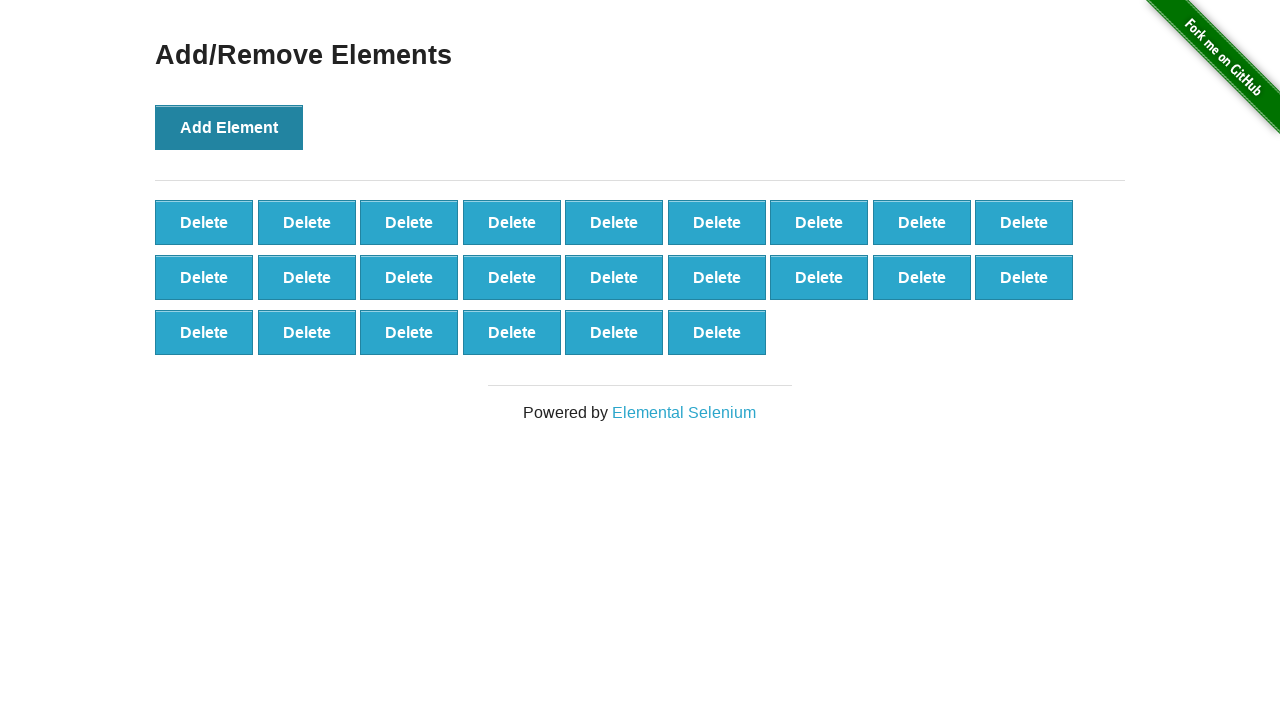

Clicked Add Element button (iteration 25/100) at (229, 127) on button[onclick='addElement()']
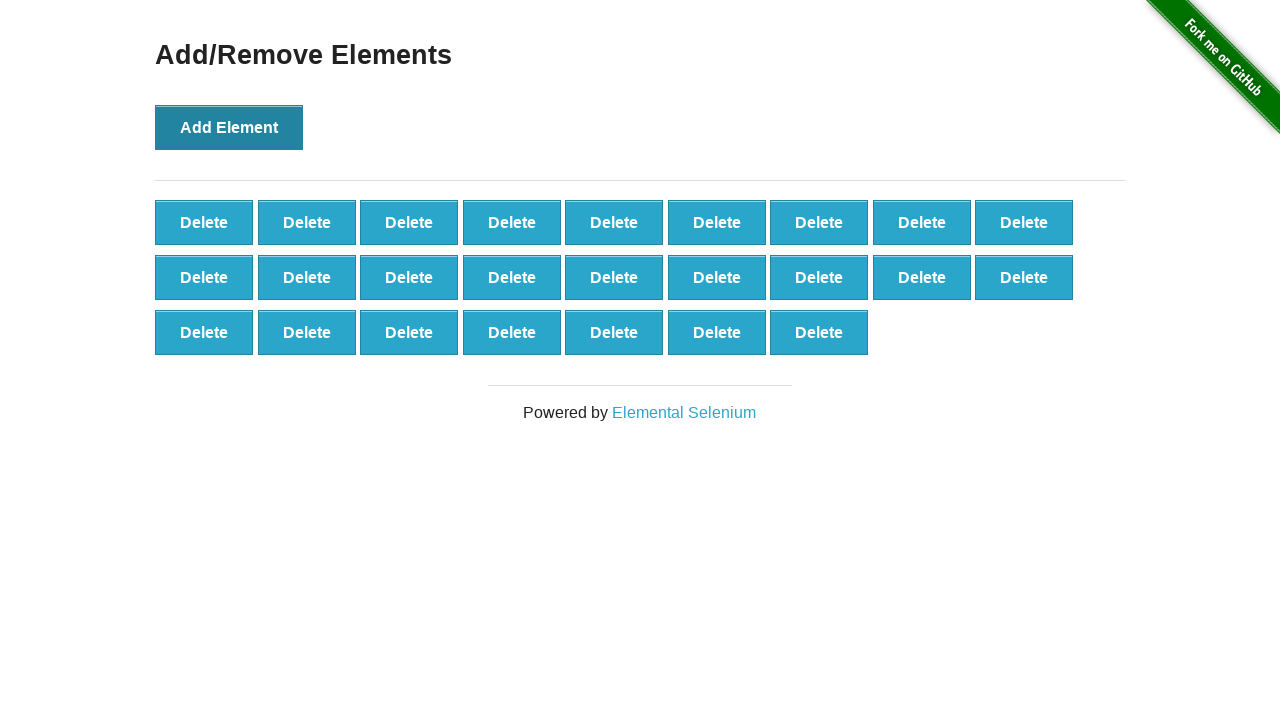

Clicked Add Element button (iteration 26/100) at (229, 127) on button[onclick='addElement()']
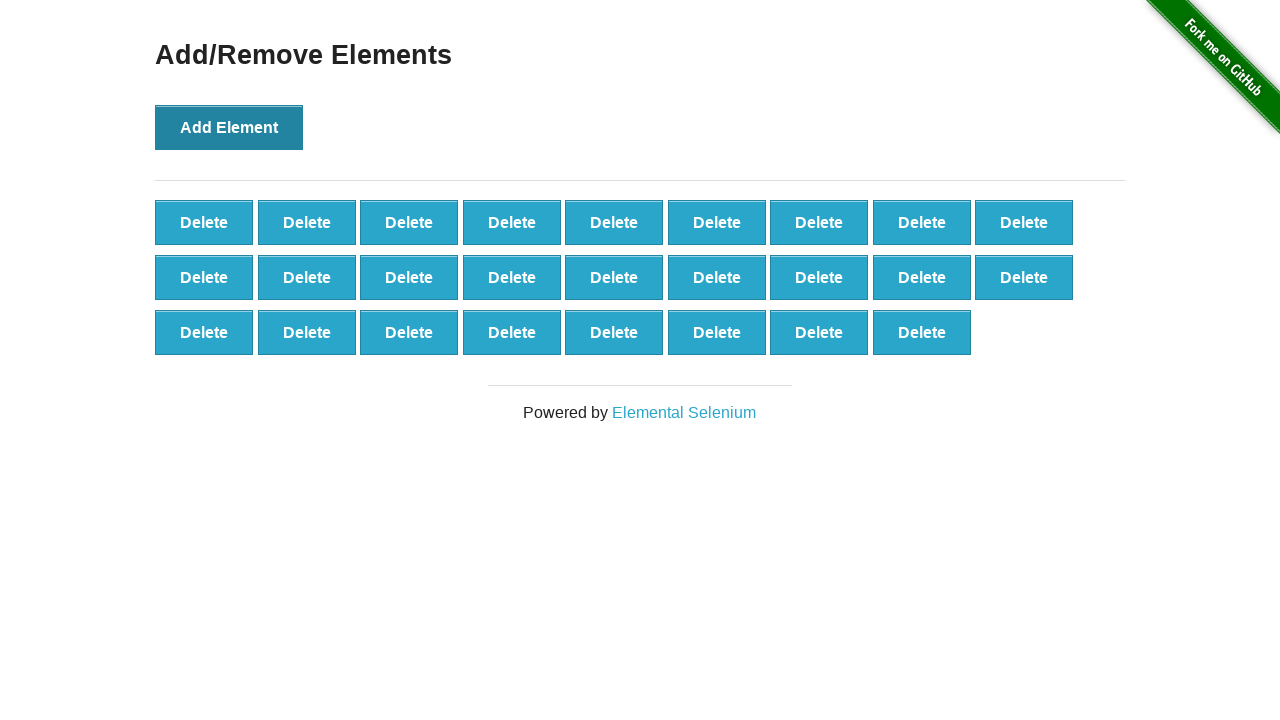

Clicked Add Element button (iteration 27/100) at (229, 127) on button[onclick='addElement()']
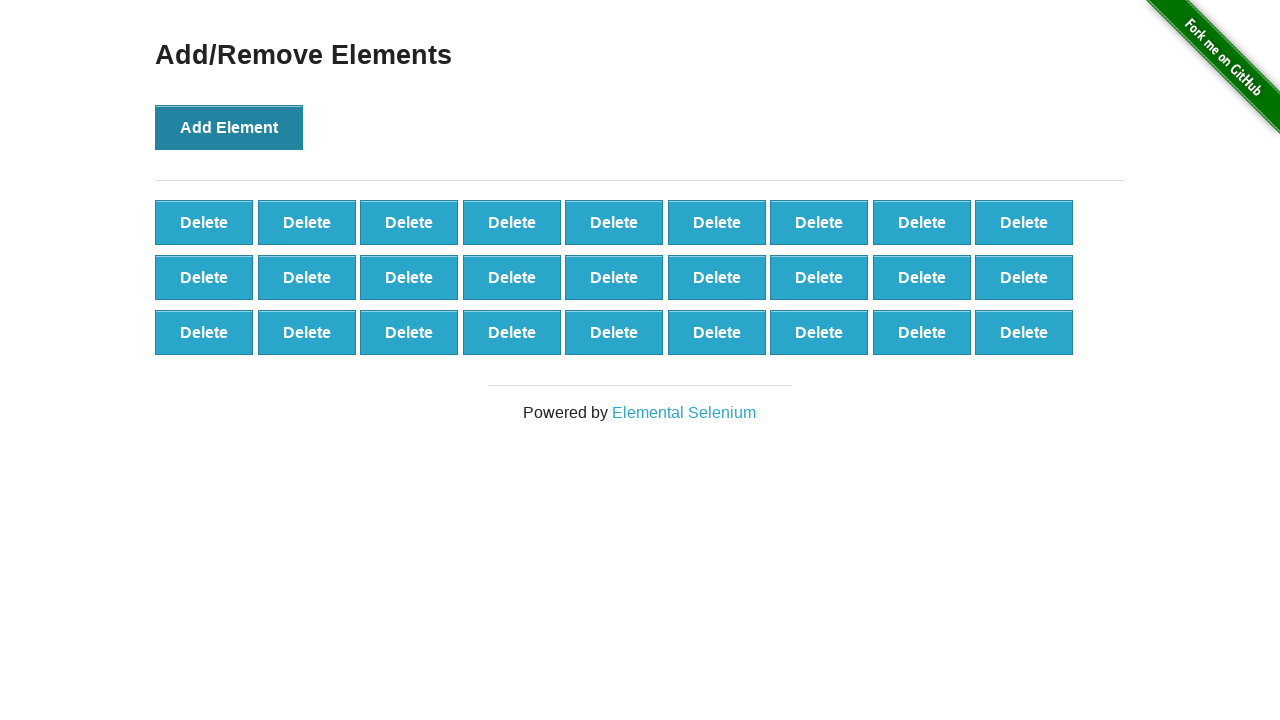

Clicked Add Element button (iteration 28/100) at (229, 127) on button[onclick='addElement()']
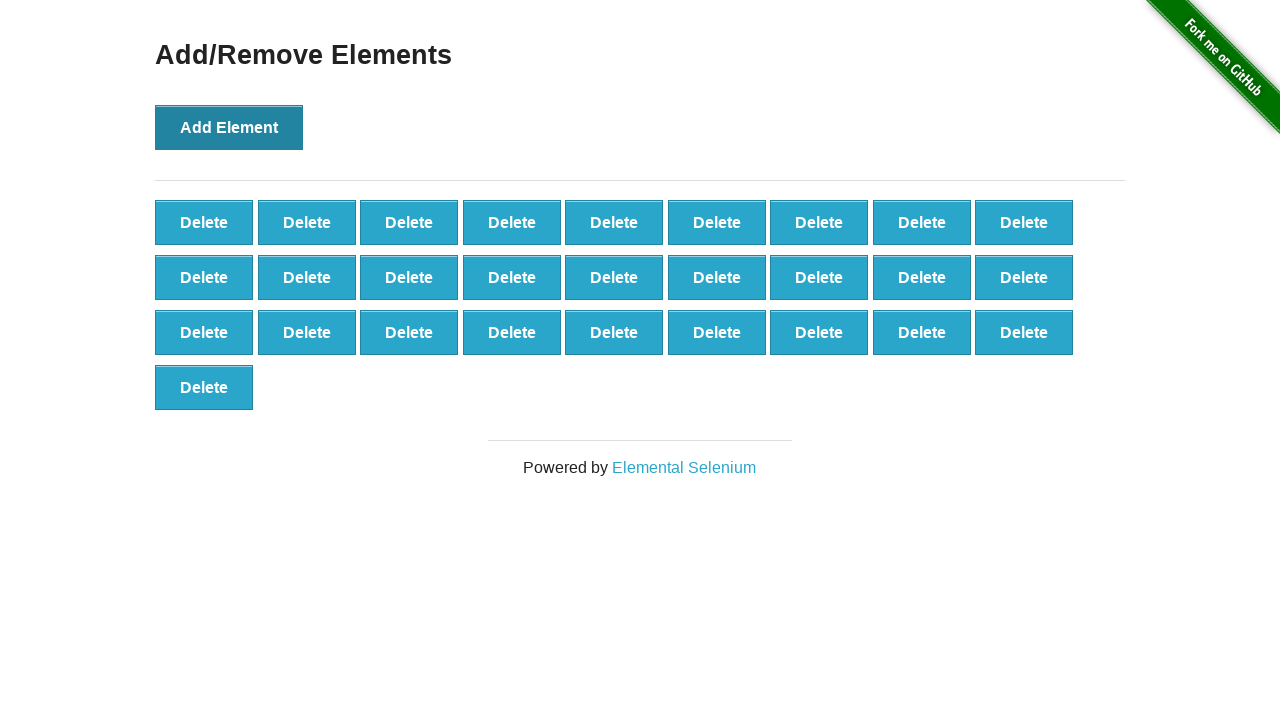

Clicked Add Element button (iteration 29/100) at (229, 127) on button[onclick='addElement()']
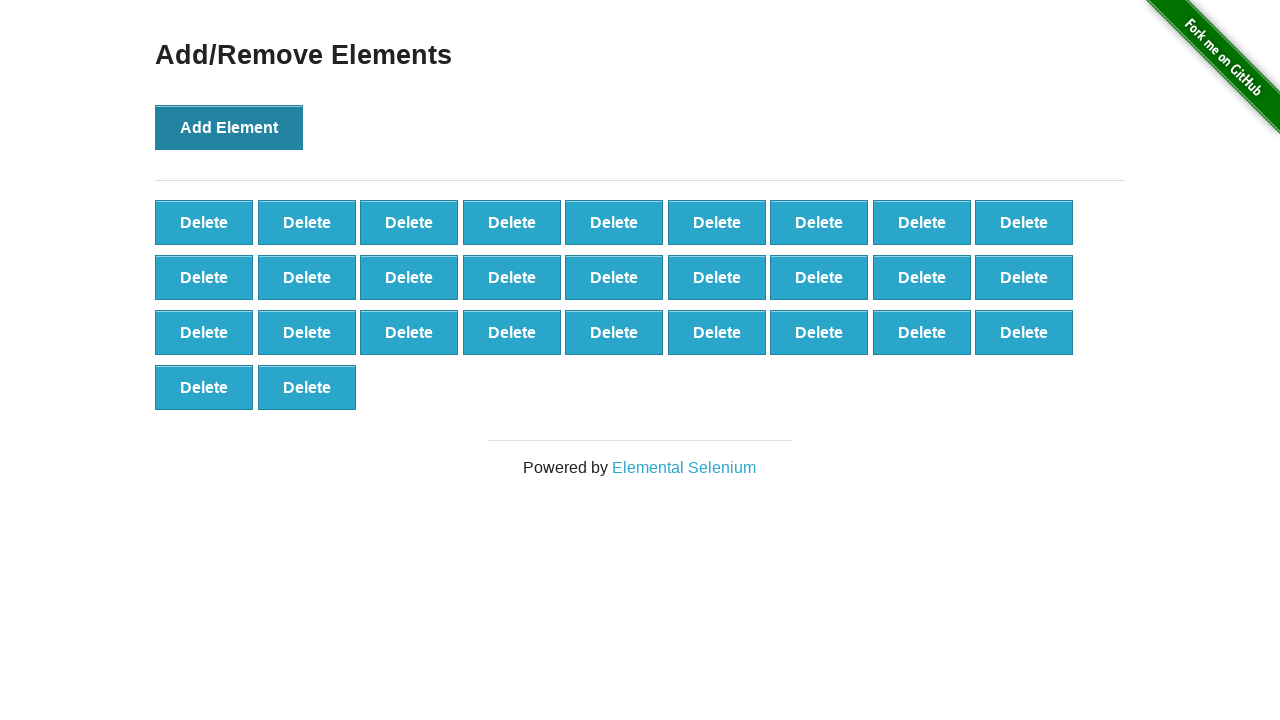

Clicked Add Element button (iteration 30/100) at (229, 127) on button[onclick='addElement()']
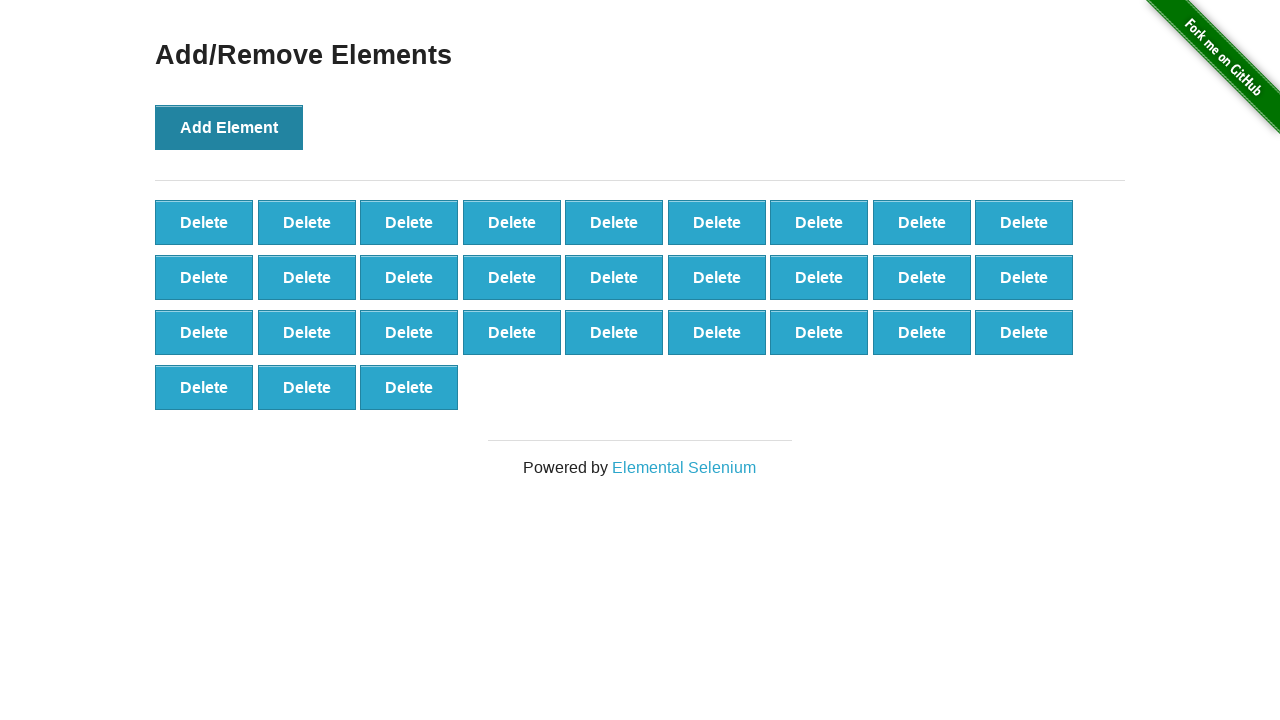

Clicked Add Element button (iteration 31/100) at (229, 127) on button[onclick='addElement()']
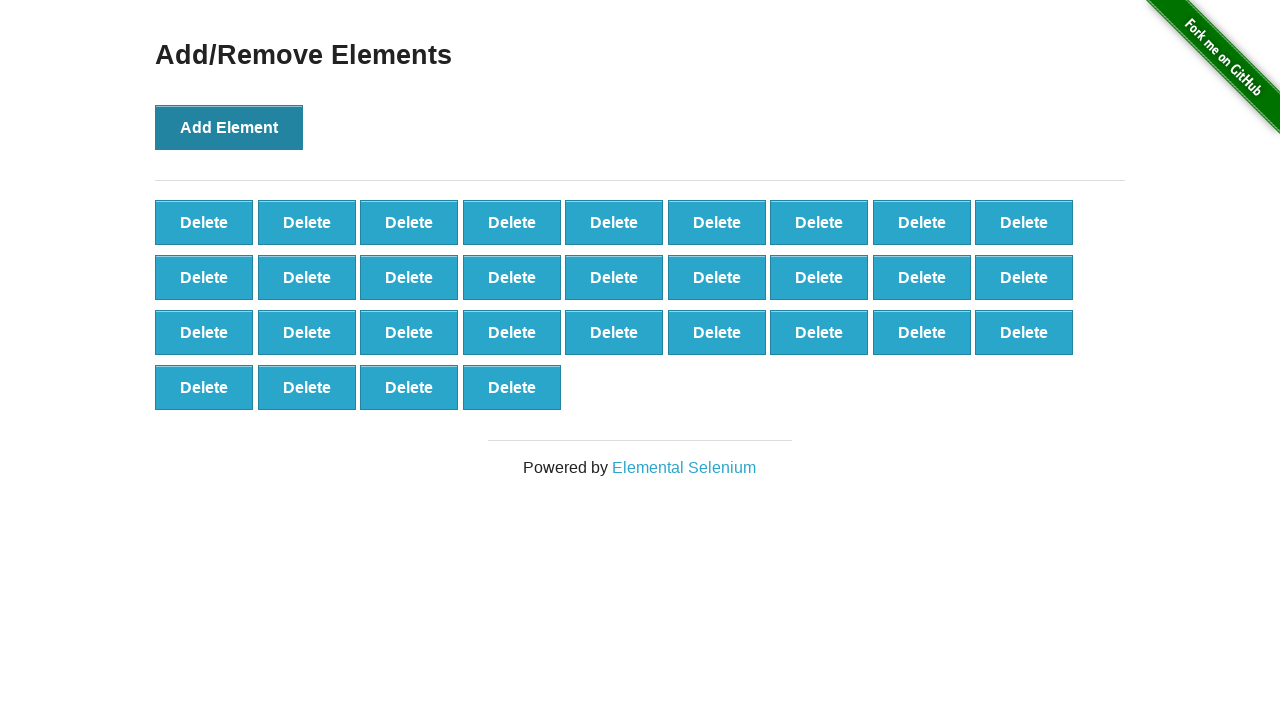

Clicked Add Element button (iteration 32/100) at (229, 127) on button[onclick='addElement()']
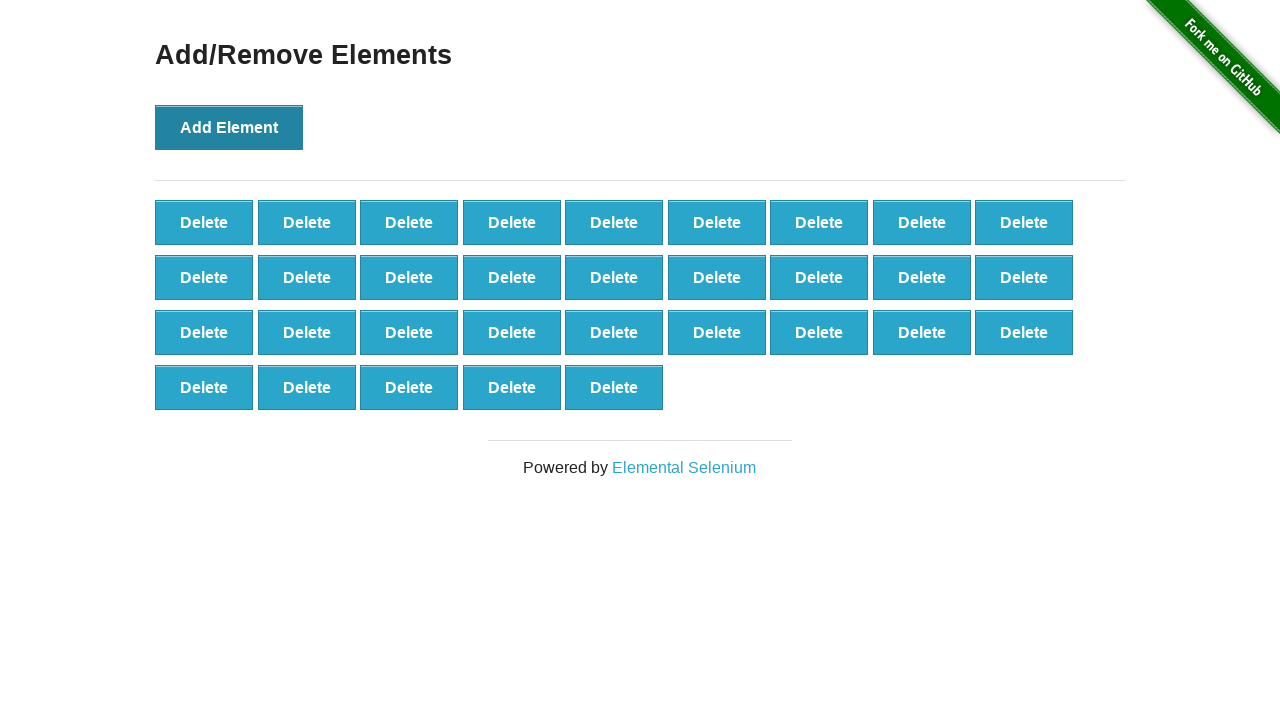

Clicked Add Element button (iteration 33/100) at (229, 127) on button[onclick='addElement()']
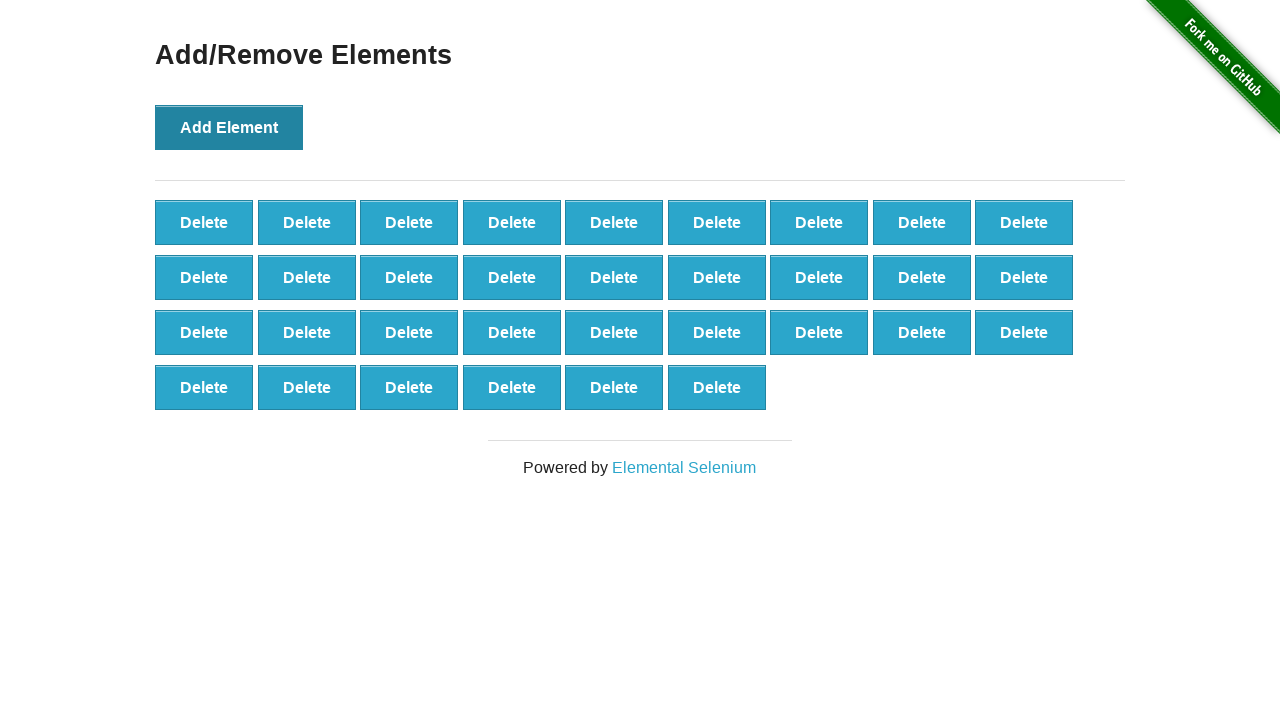

Clicked Add Element button (iteration 34/100) at (229, 127) on button[onclick='addElement()']
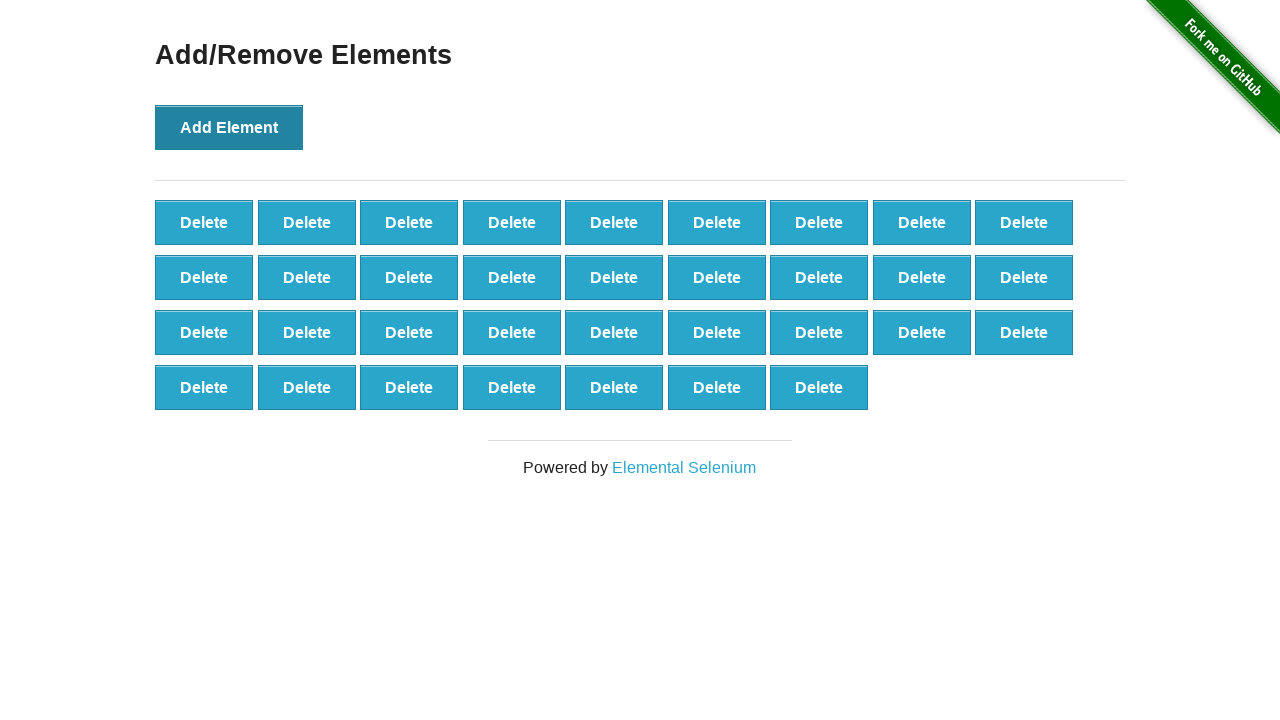

Clicked Add Element button (iteration 35/100) at (229, 127) on button[onclick='addElement()']
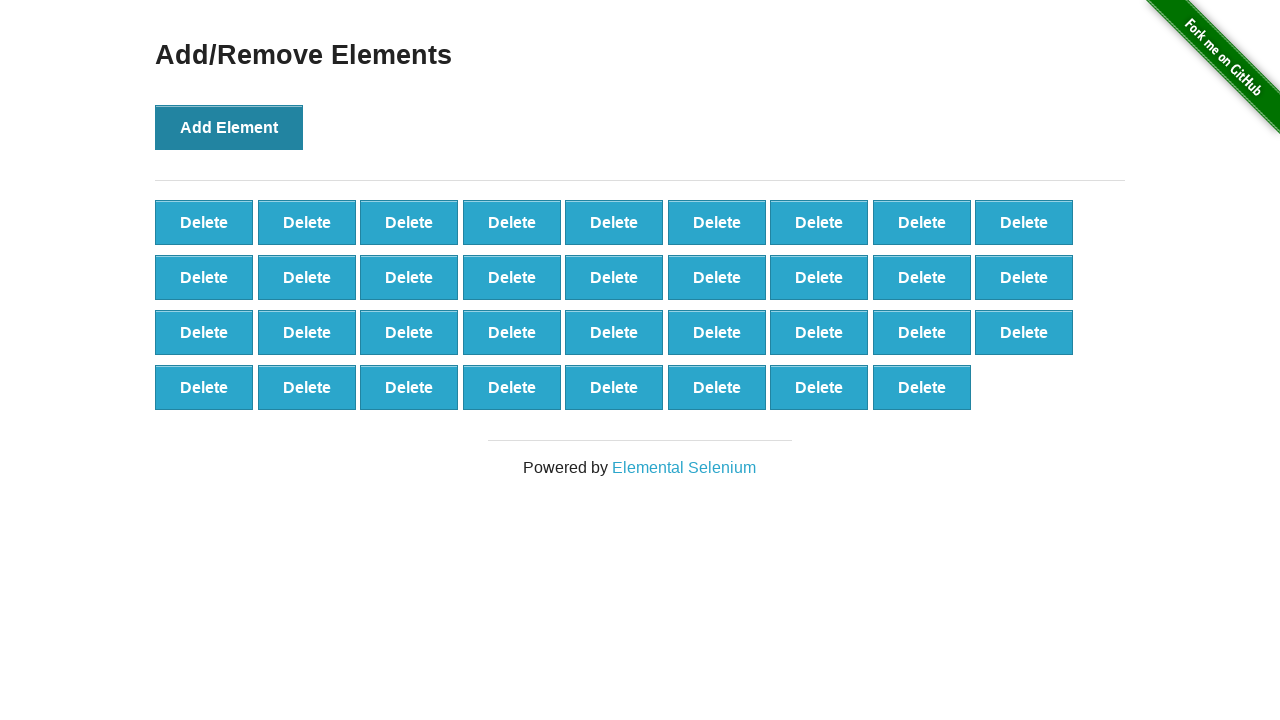

Clicked Add Element button (iteration 36/100) at (229, 127) on button[onclick='addElement()']
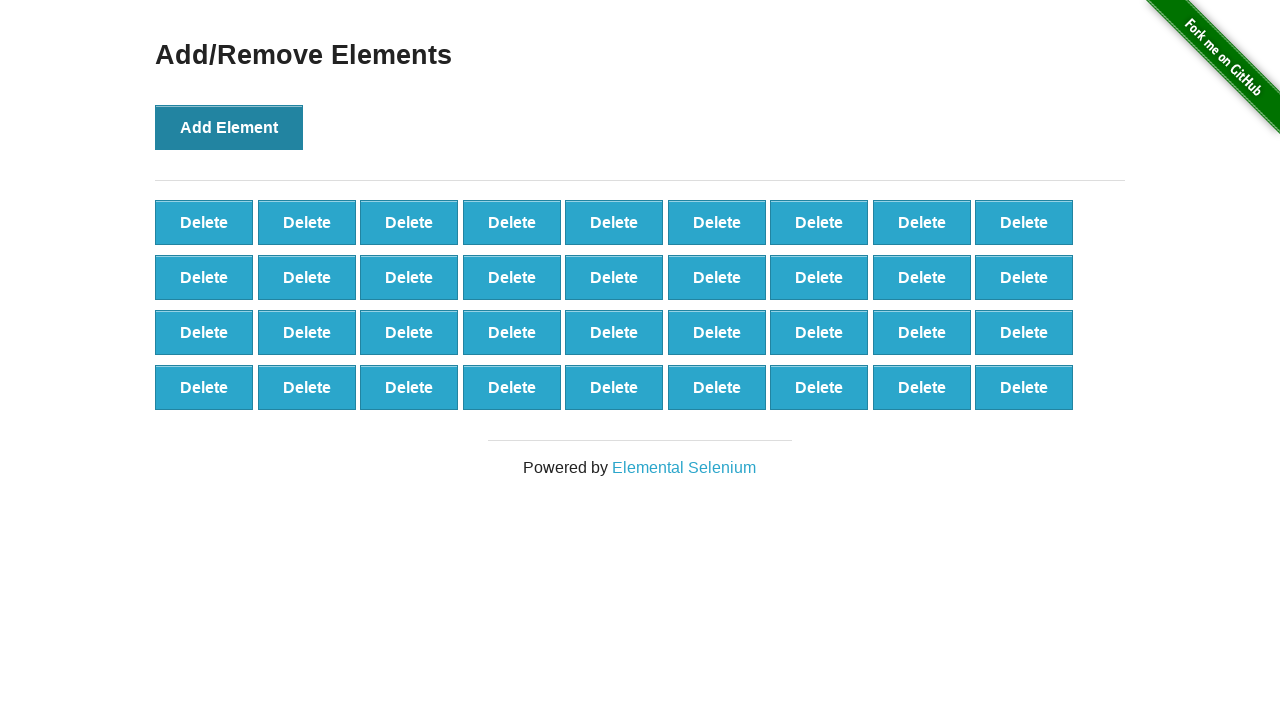

Clicked Add Element button (iteration 37/100) at (229, 127) on button[onclick='addElement()']
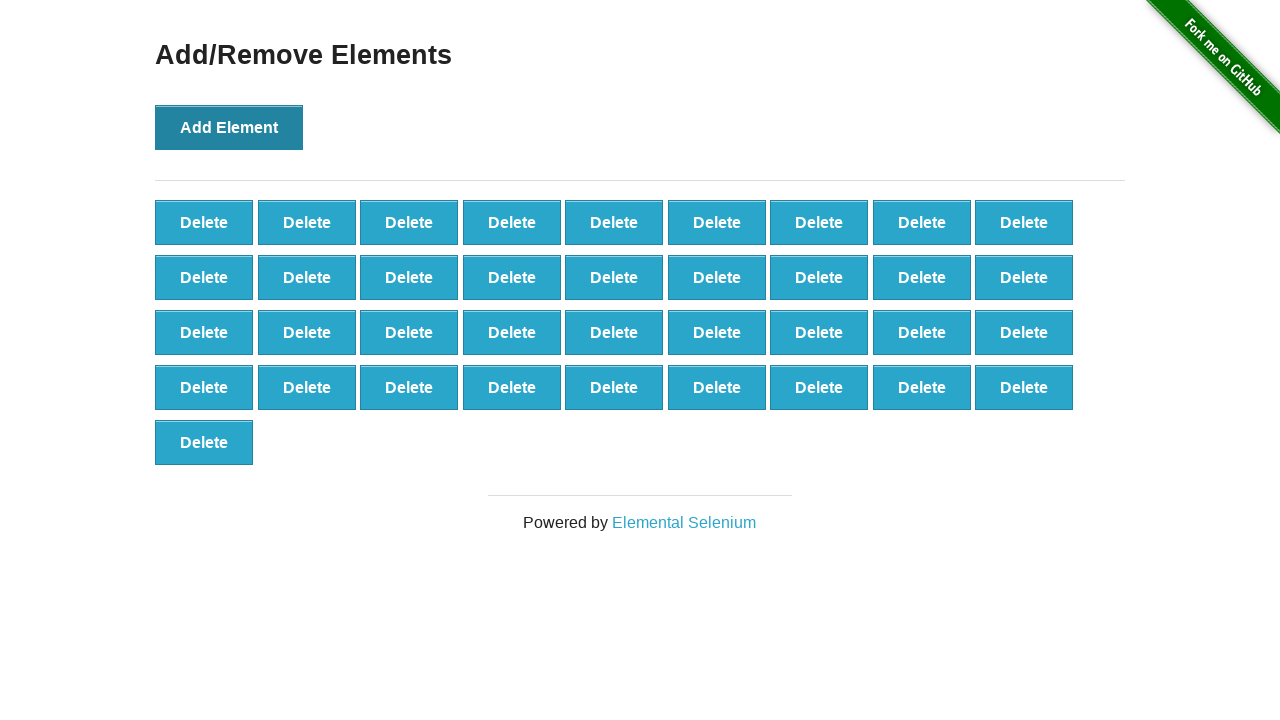

Clicked Add Element button (iteration 38/100) at (229, 127) on button[onclick='addElement()']
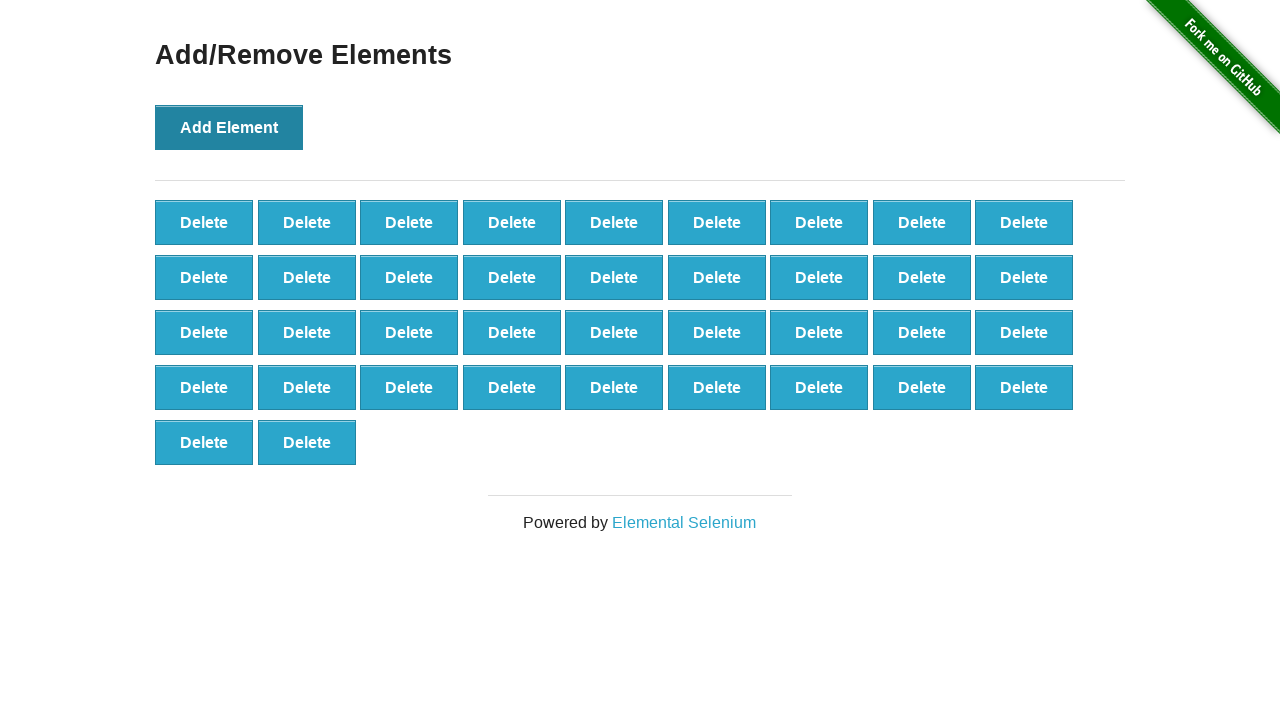

Clicked Add Element button (iteration 39/100) at (229, 127) on button[onclick='addElement()']
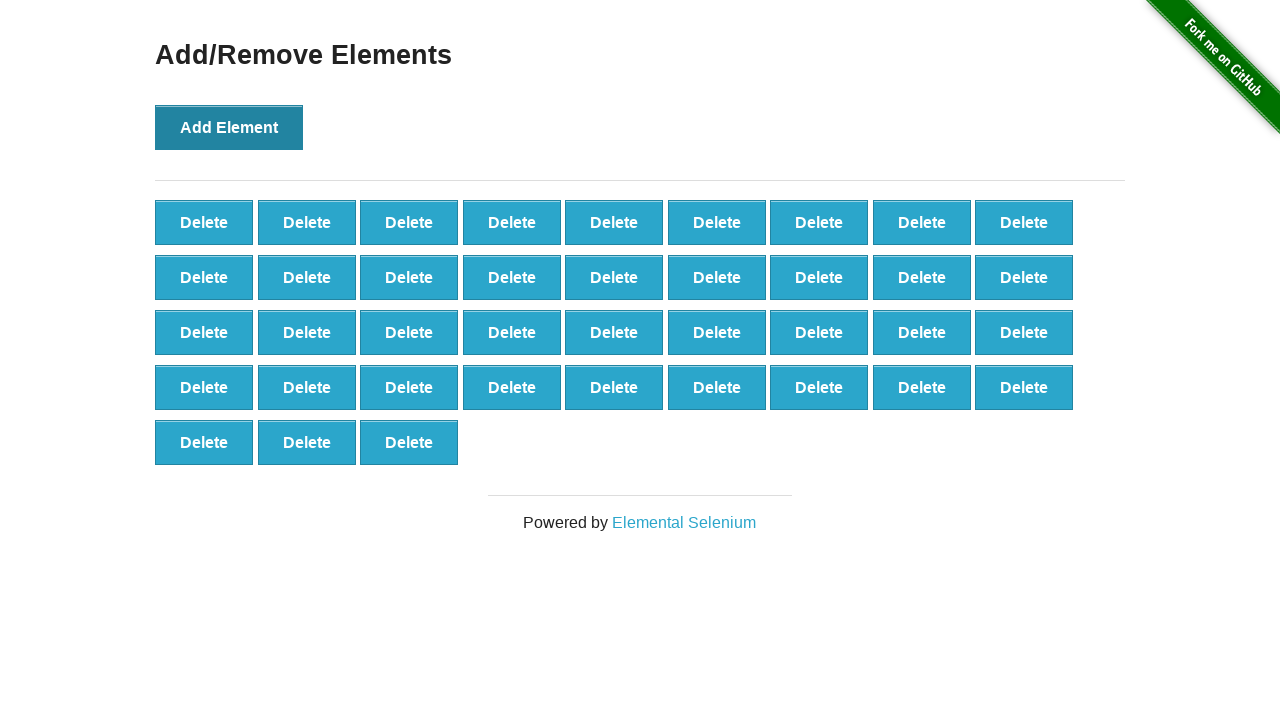

Clicked Add Element button (iteration 40/100) at (229, 127) on button[onclick='addElement()']
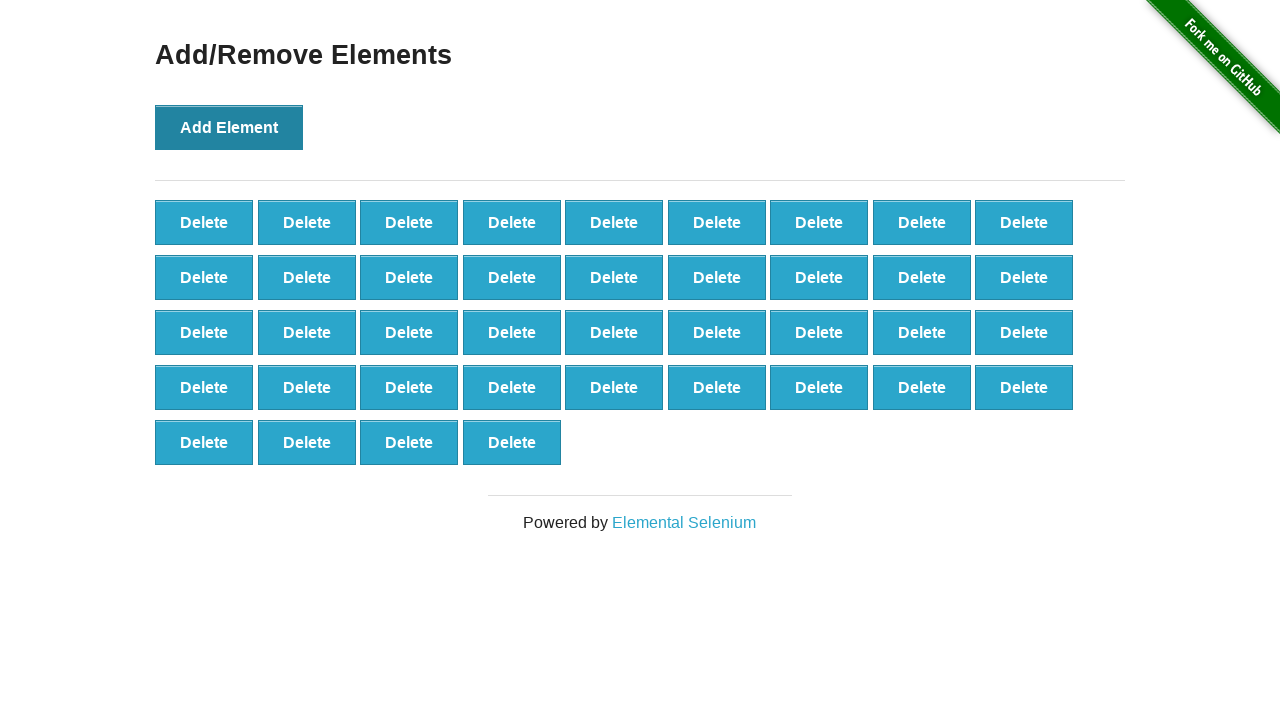

Clicked Add Element button (iteration 41/100) at (229, 127) on button[onclick='addElement()']
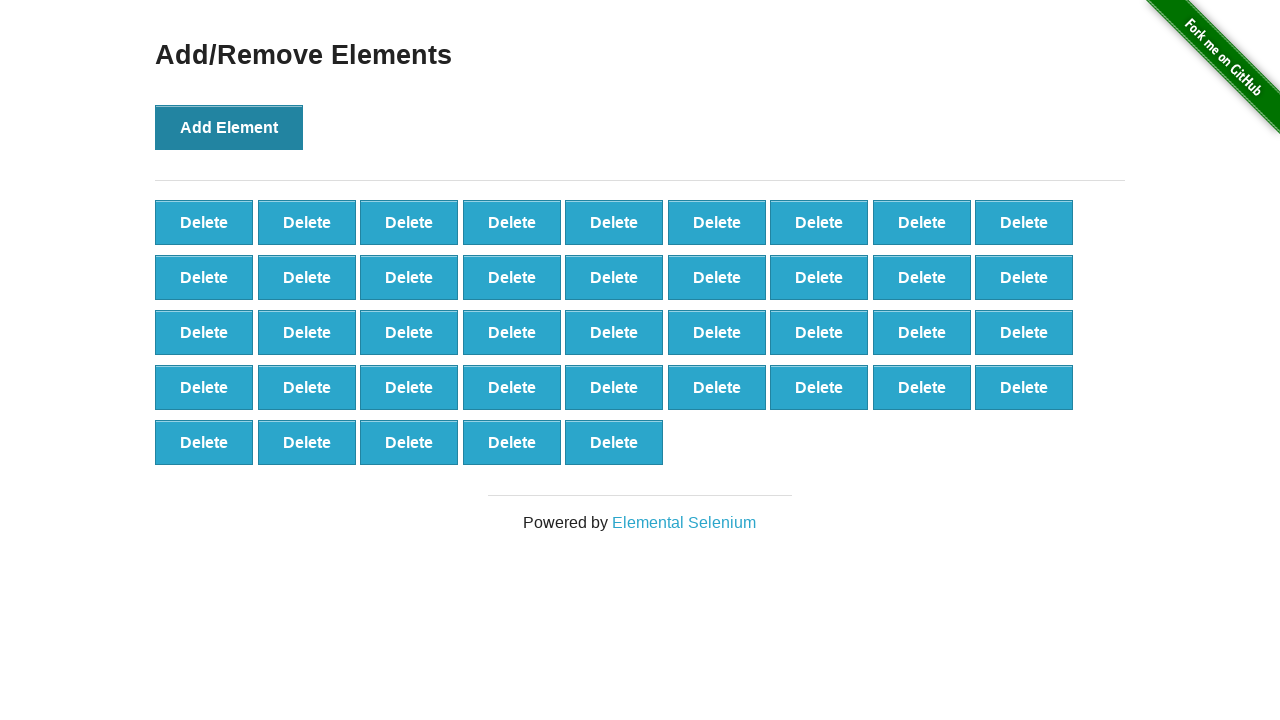

Clicked Add Element button (iteration 42/100) at (229, 127) on button[onclick='addElement()']
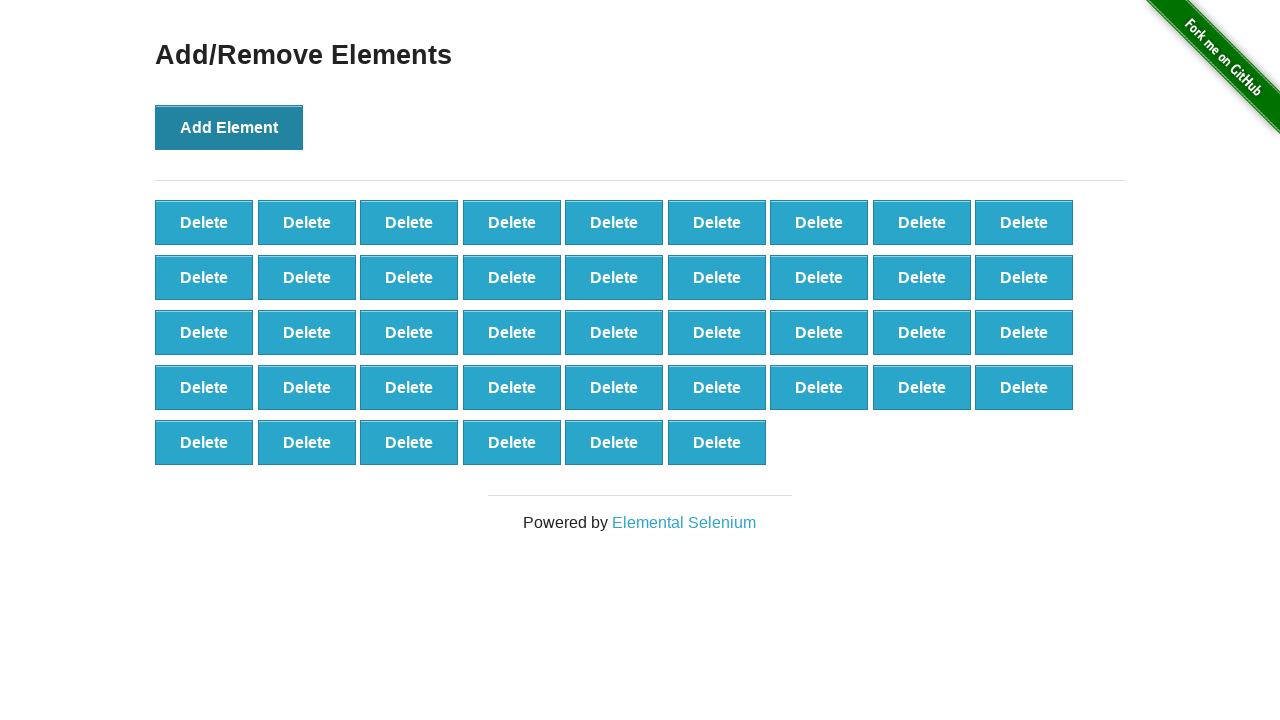

Clicked Add Element button (iteration 43/100) at (229, 127) on button[onclick='addElement()']
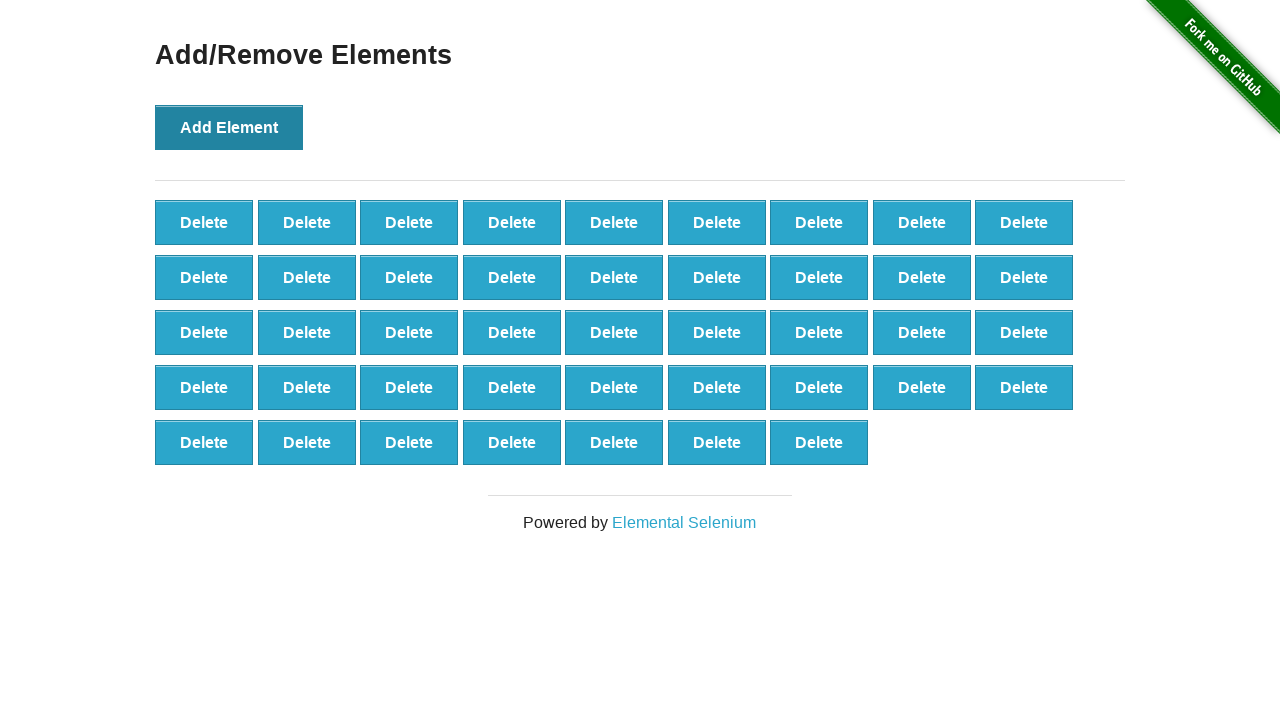

Clicked Add Element button (iteration 44/100) at (229, 127) on button[onclick='addElement()']
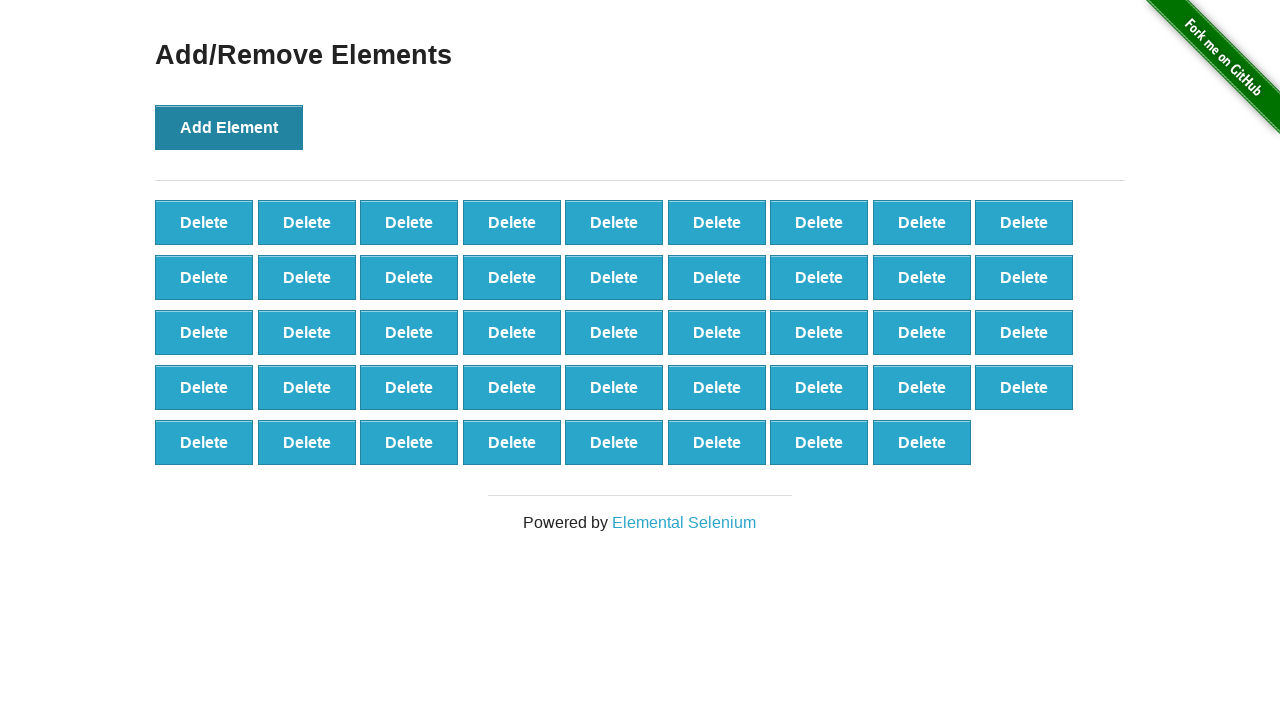

Clicked Add Element button (iteration 45/100) at (229, 127) on button[onclick='addElement()']
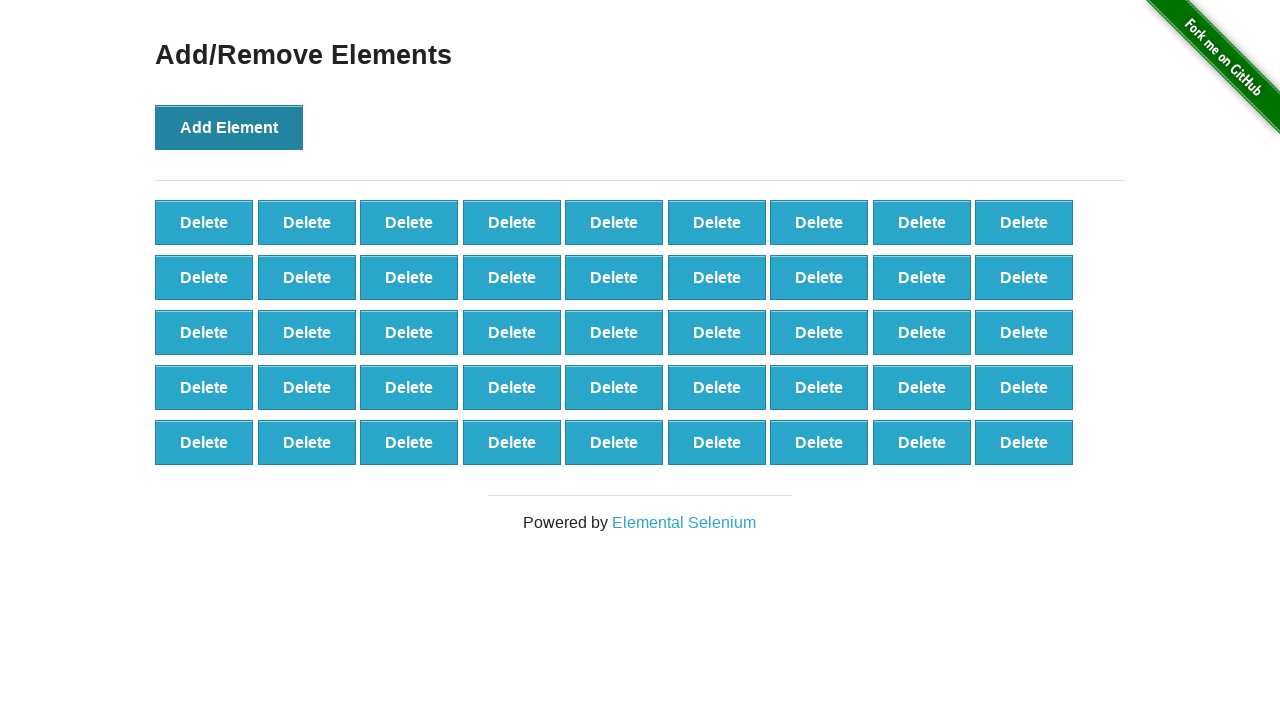

Clicked Add Element button (iteration 46/100) at (229, 127) on button[onclick='addElement()']
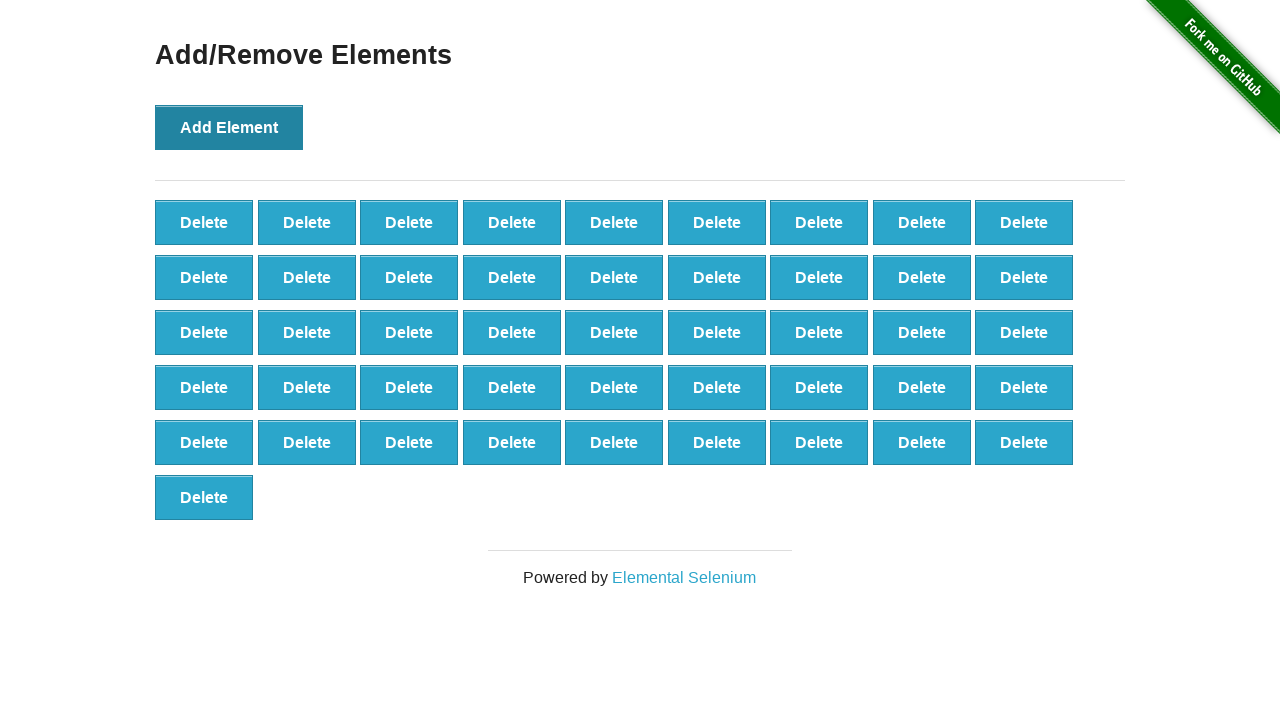

Clicked Add Element button (iteration 47/100) at (229, 127) on button[onclick='addElement()']
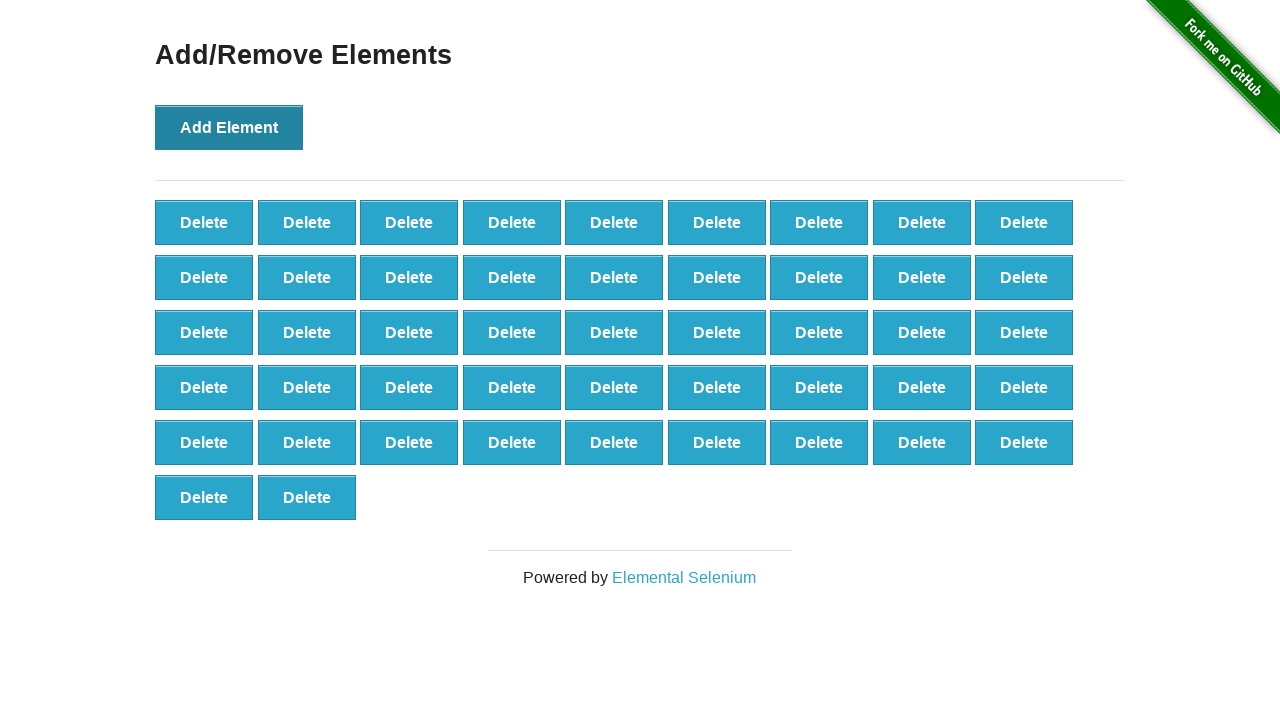

Clicked Add Element button (iteration 48/100) at (229, 127) on button[onclick='addElement()']
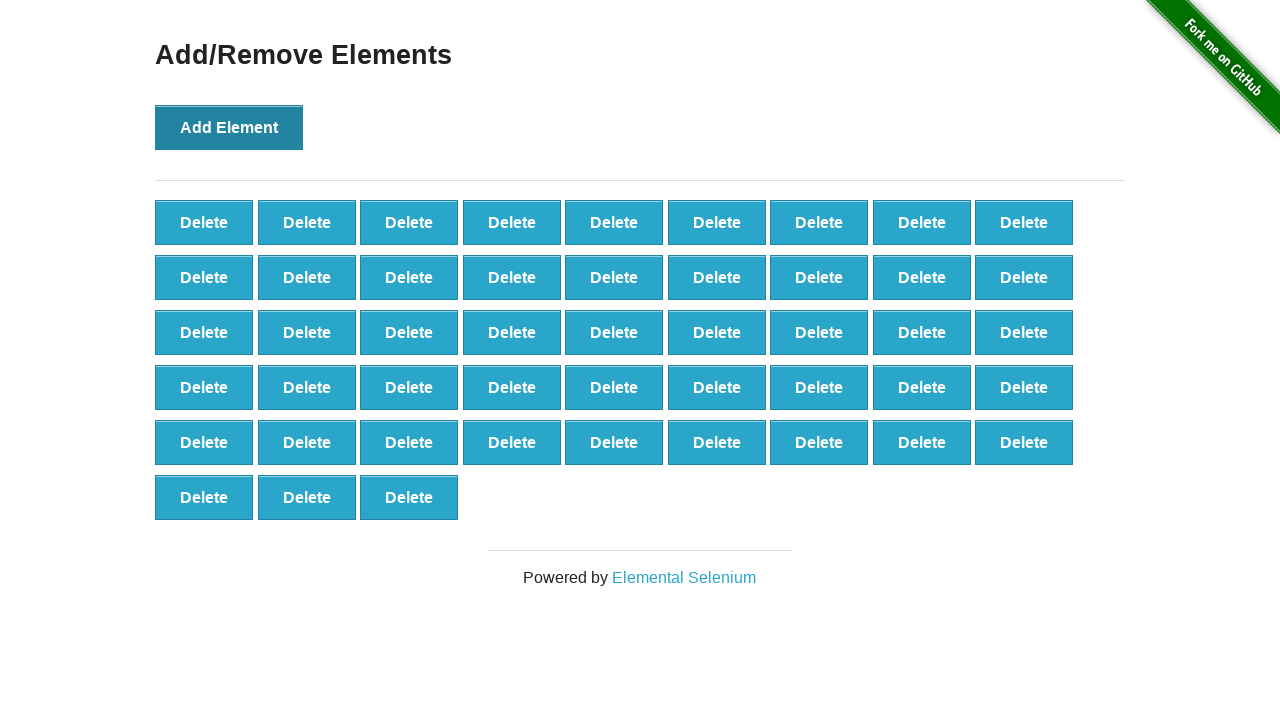

Clicked Add Element button (iteration 49/100) at (229, 127) on button[onclick='addElement()']
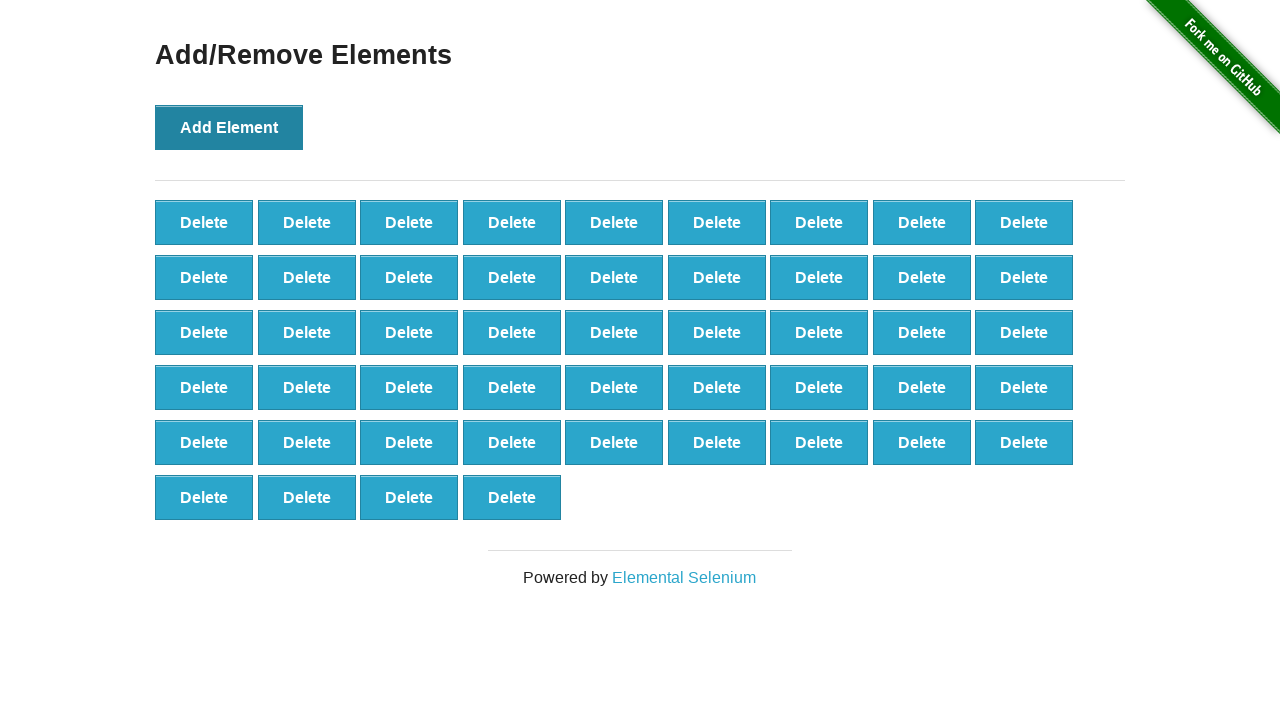

Clicked Add Element button (iteration 50/100) at (229, 127) on button[onclick='addElement()']
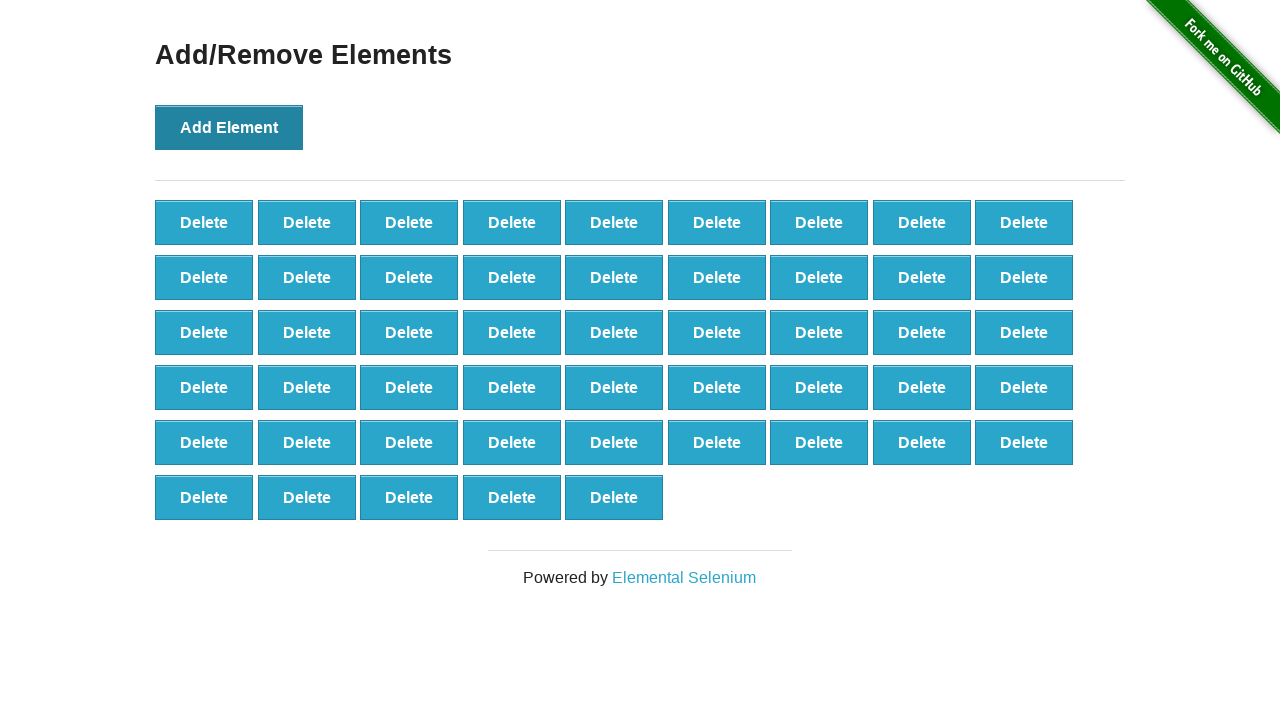

Clicked Add Element button (iteration 51/100) at (229, 127) on button[onclick='addElement()']
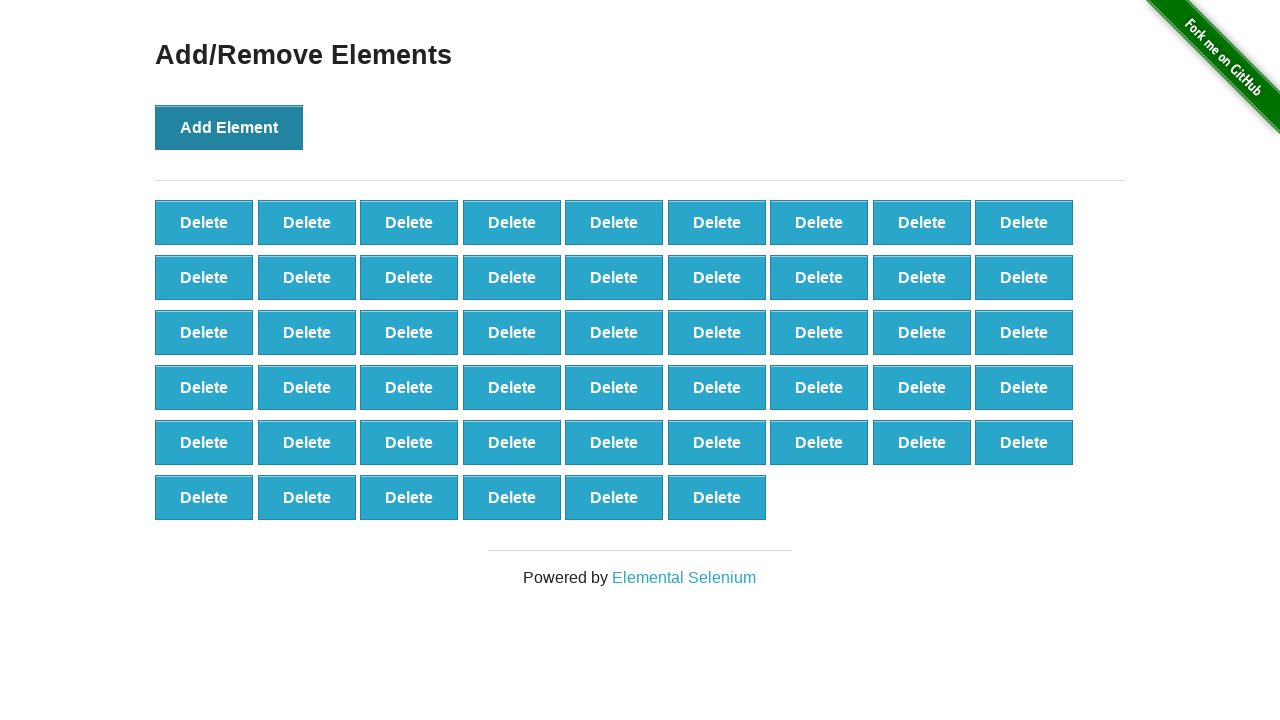

Clicked Add Element button (iteration 52/100) at (229, 127) on button[onclick='addElement()']
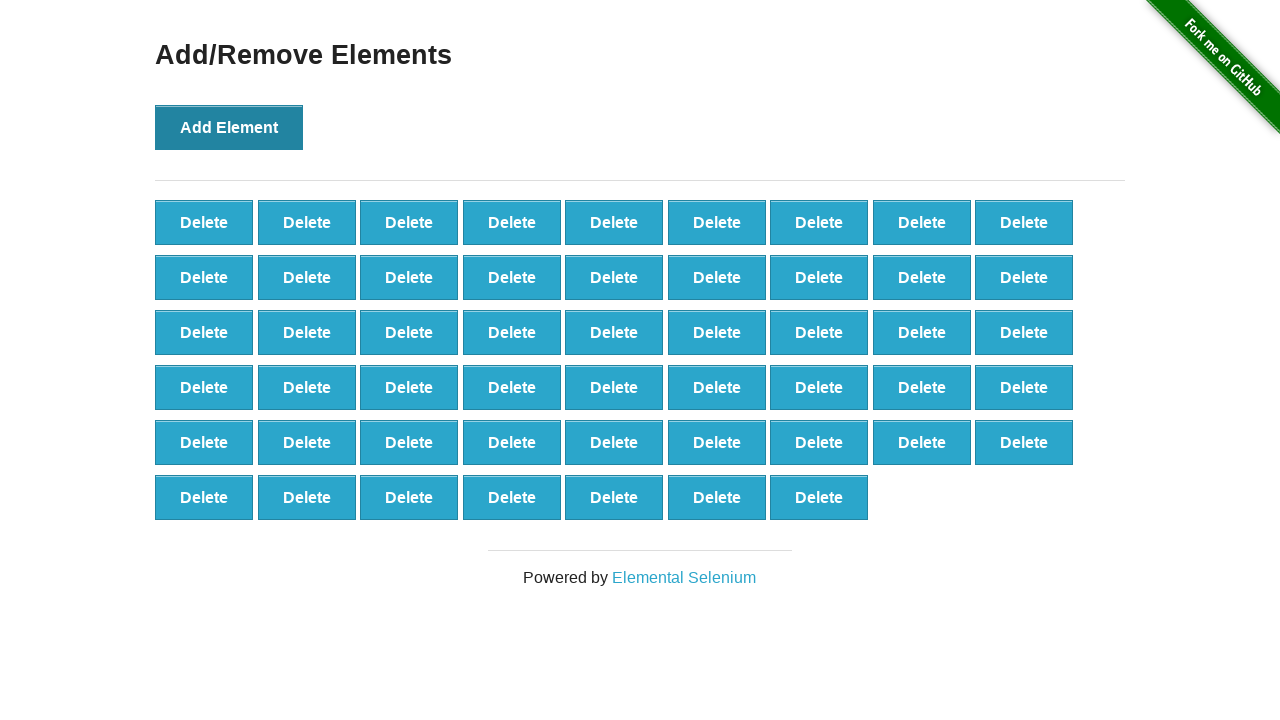

Clicked Add Element button (iteration 53/100) at (229, 127) on button[onclick='addElement()']
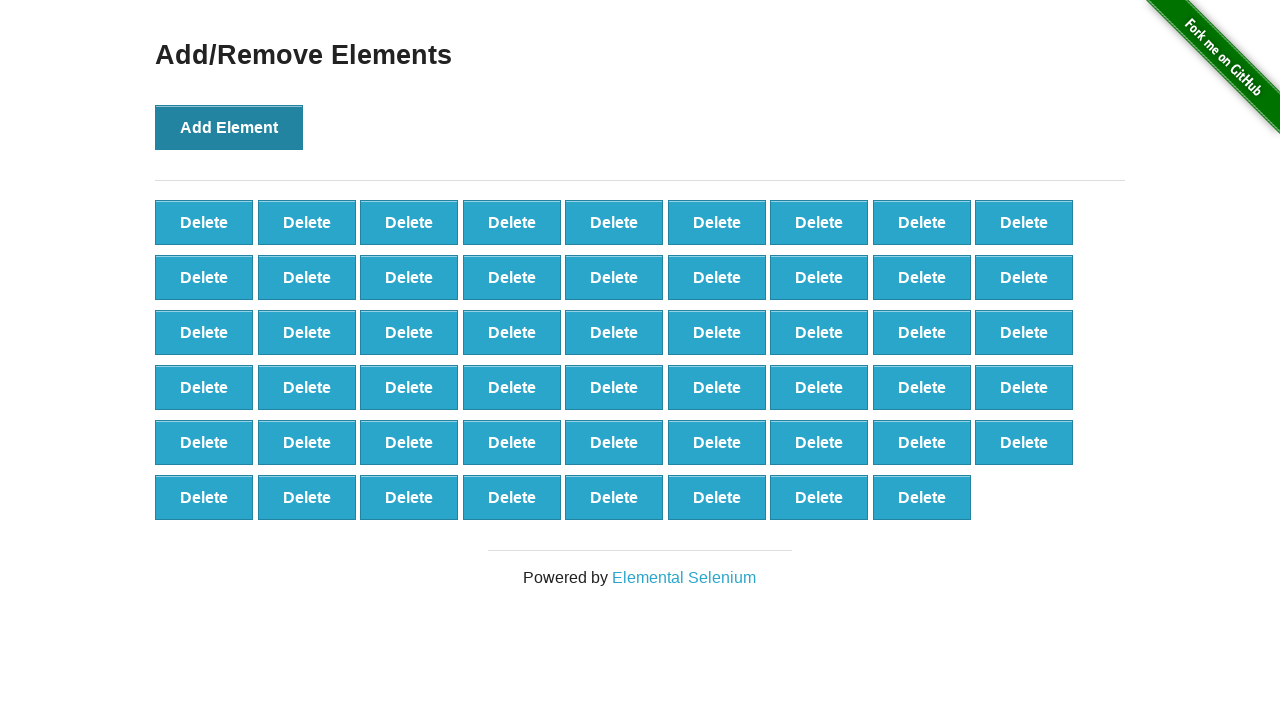

Clicked Add Element button (iteration 54/100) at (229, 127) on button[onclick='addElement()']
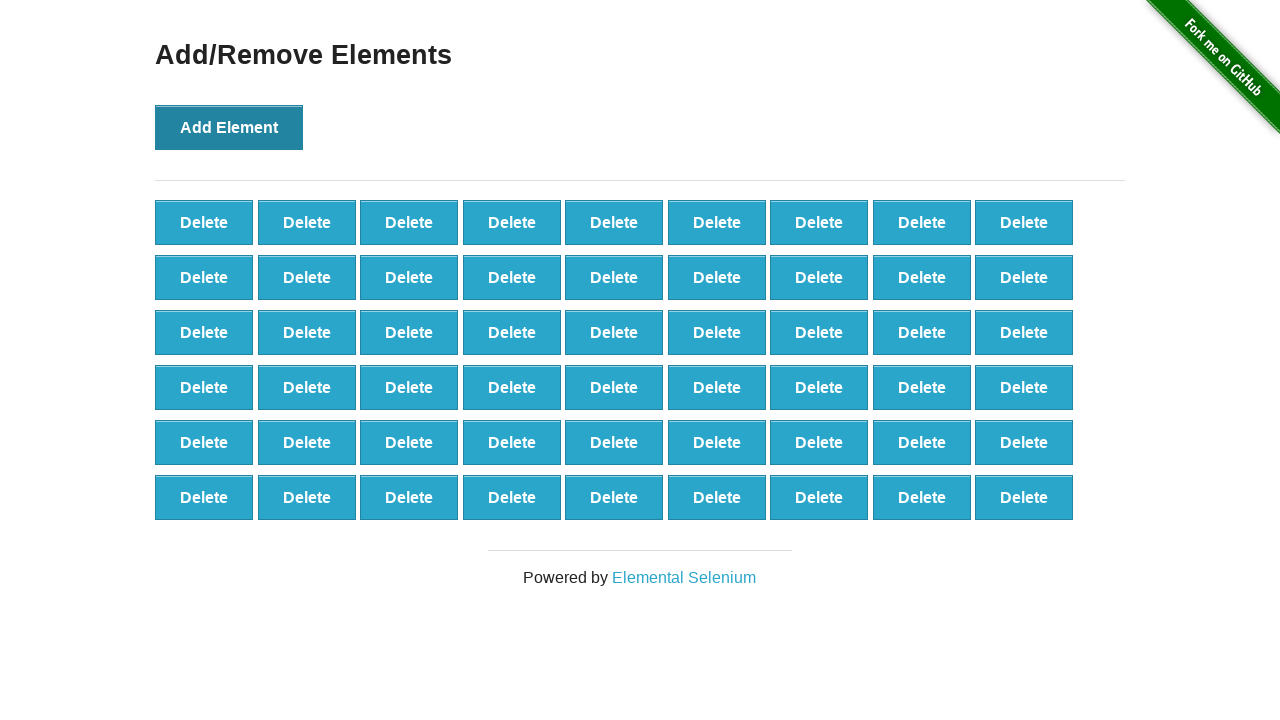

Clicked Add Element button (iteration 55/100) at (229, 127) on button[onclick='addElement()']
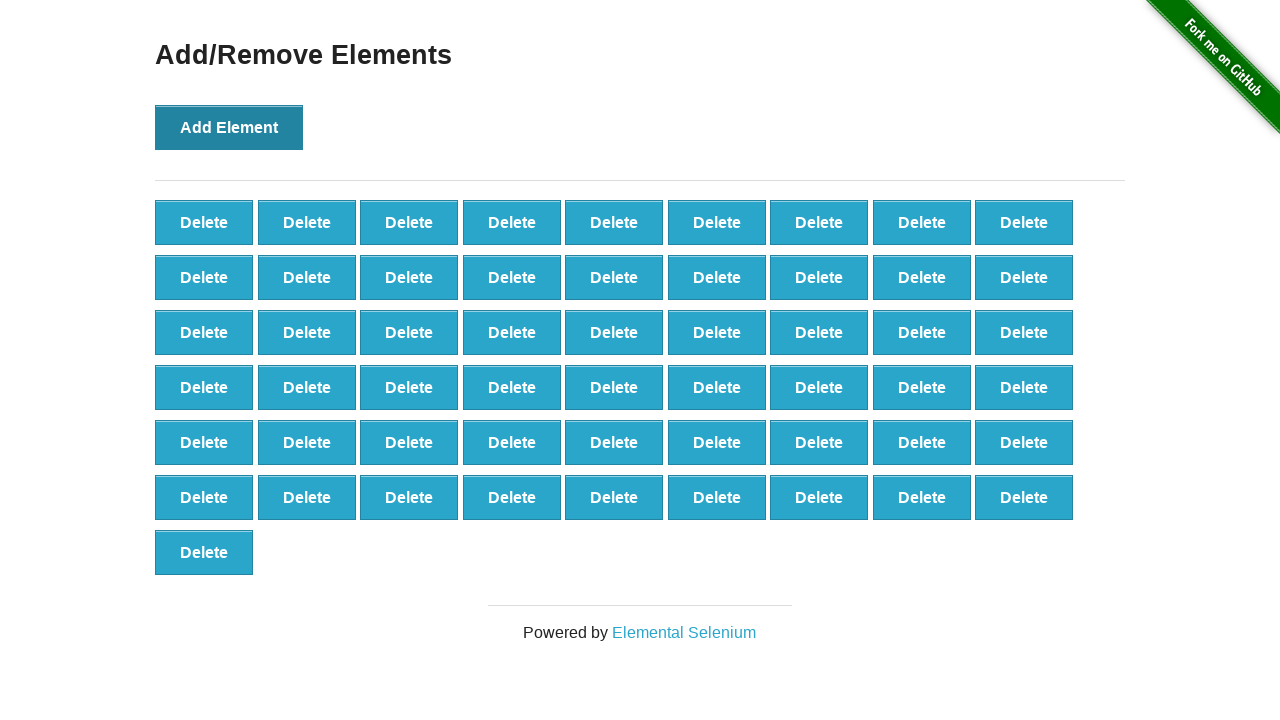

Clicked Add Element button (iteration 56/100) at (229, 127) on button[onclick='addElement()']
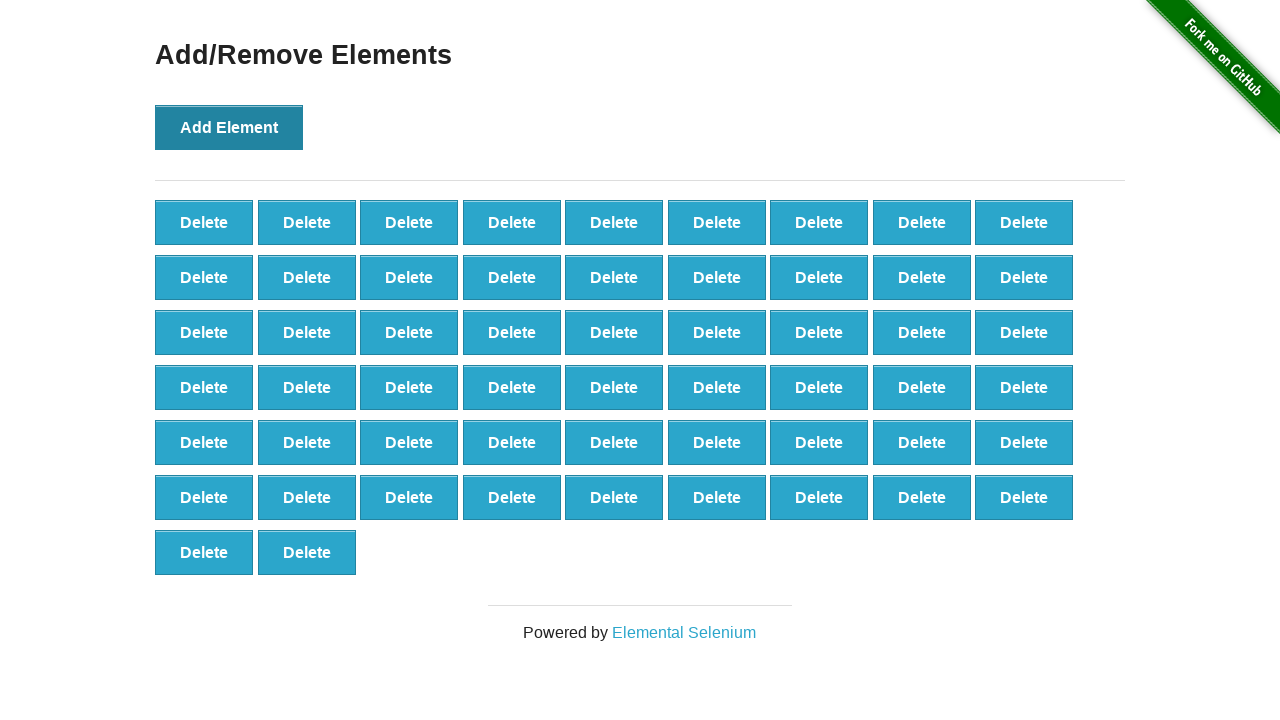

Clicked Add Element button (iteration 57/100) at (229, 127) on button[onclick='addElement()']
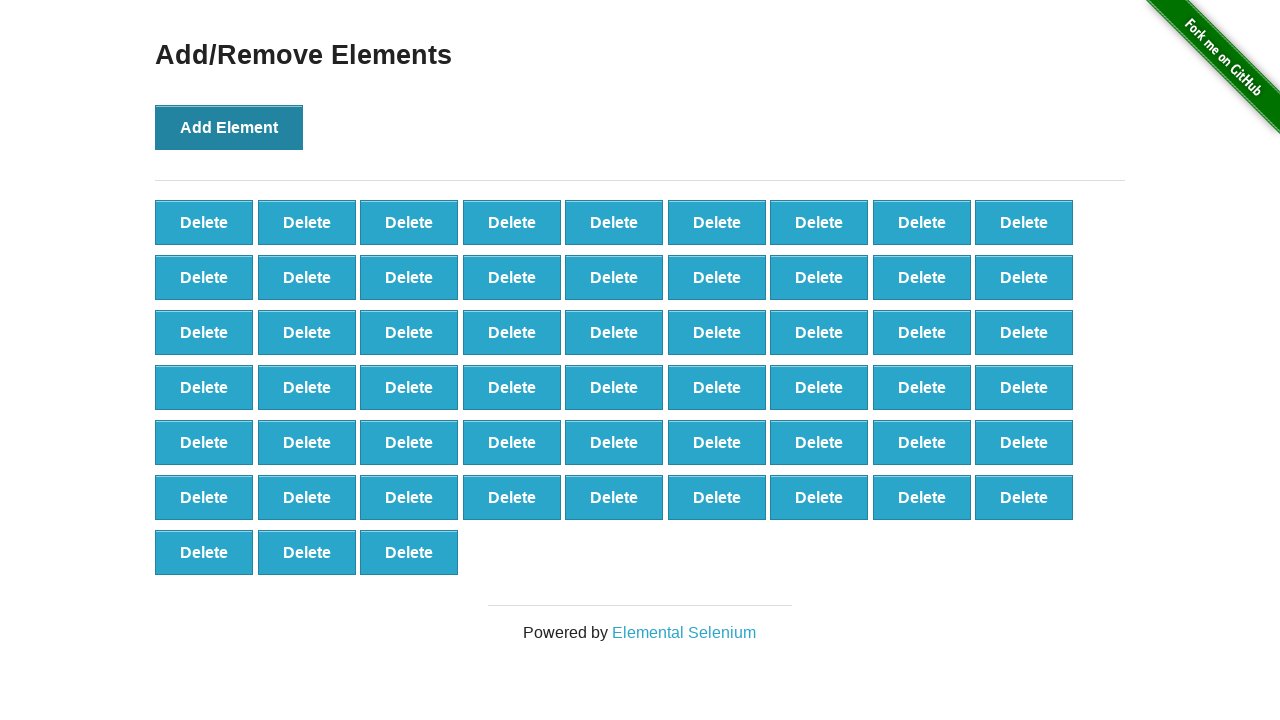

Clicked Add Element button (iteration 58/100) at (229, 127) on button[onclick='addElement()']
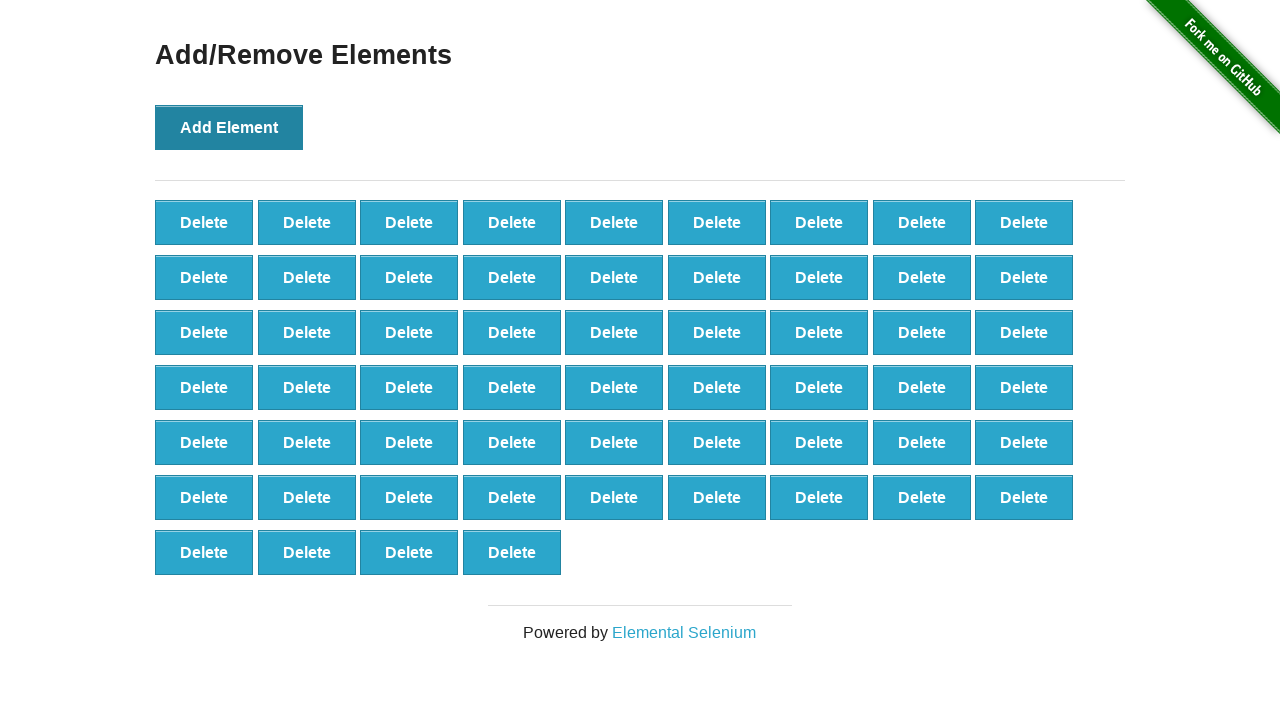

Clicked Add Element button (iteration 59/100) at (229, 127) on button[onclick='addElement()']
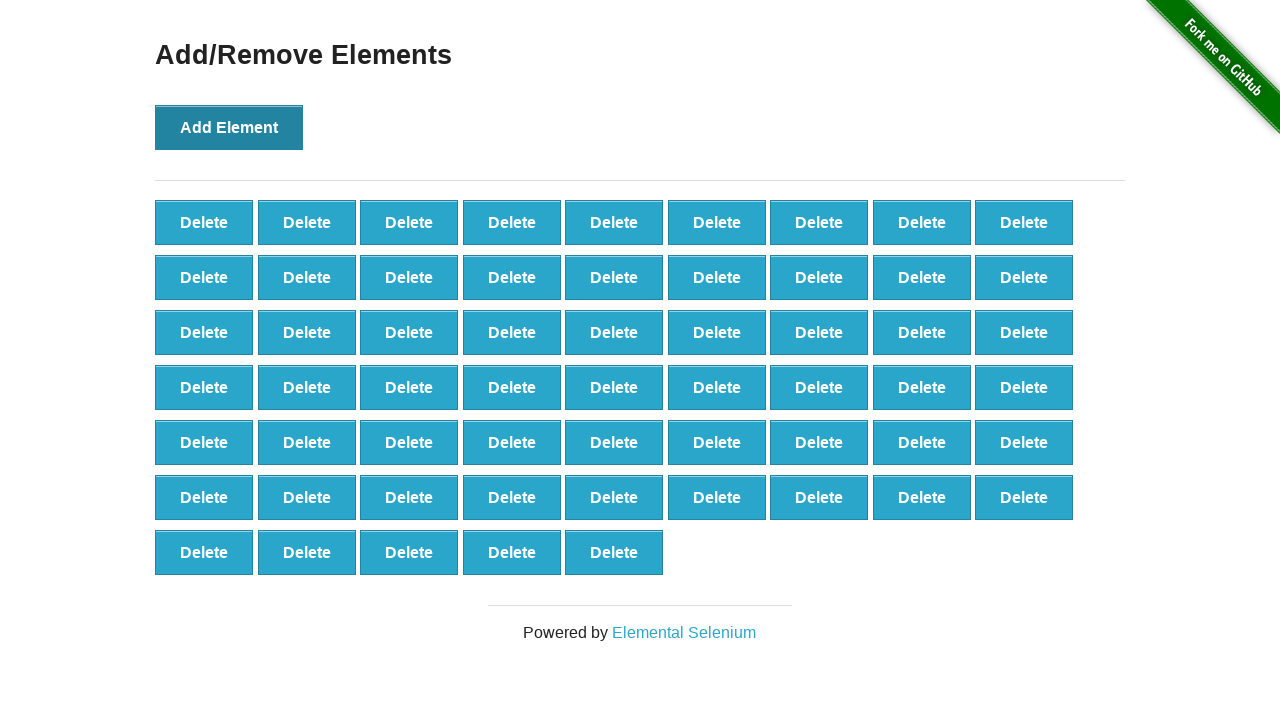

Clicked Add Element button (iteration 60/100) at (229, 127) on button[onclick='addElement()']
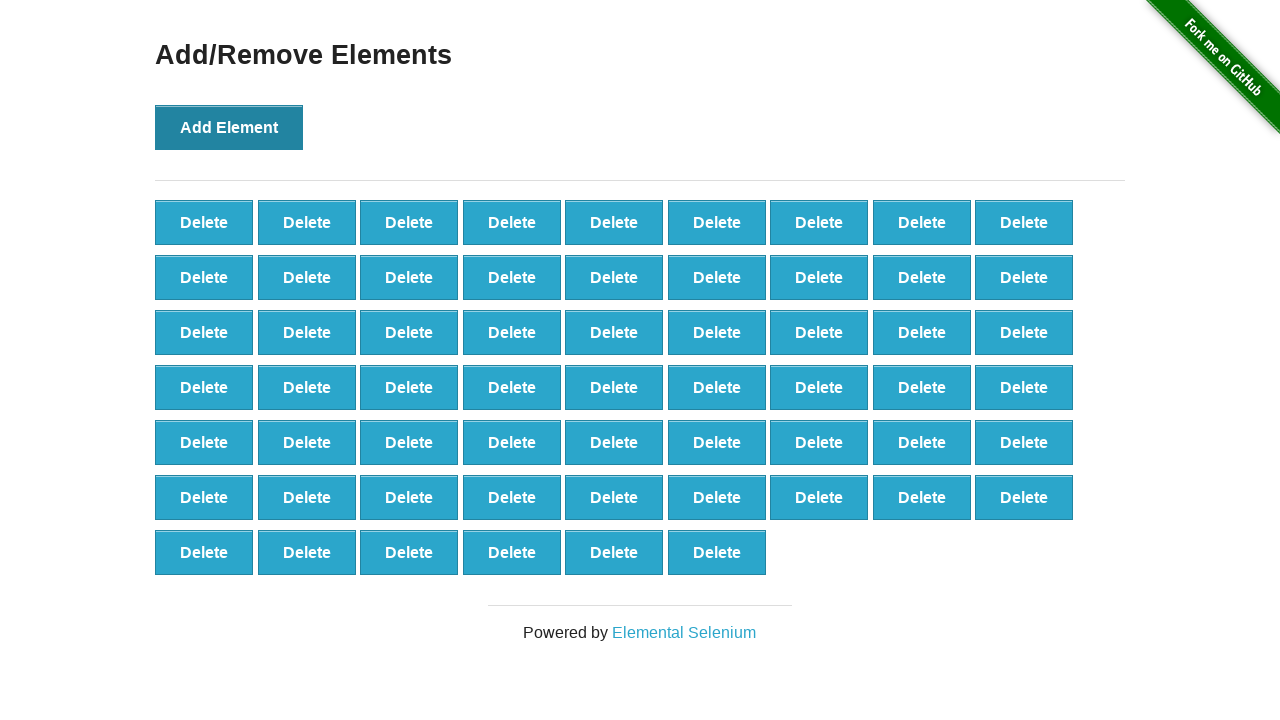

Clicked Add Element button (iteration 61/100) at (229, 127) on button[onclick='addElement()']
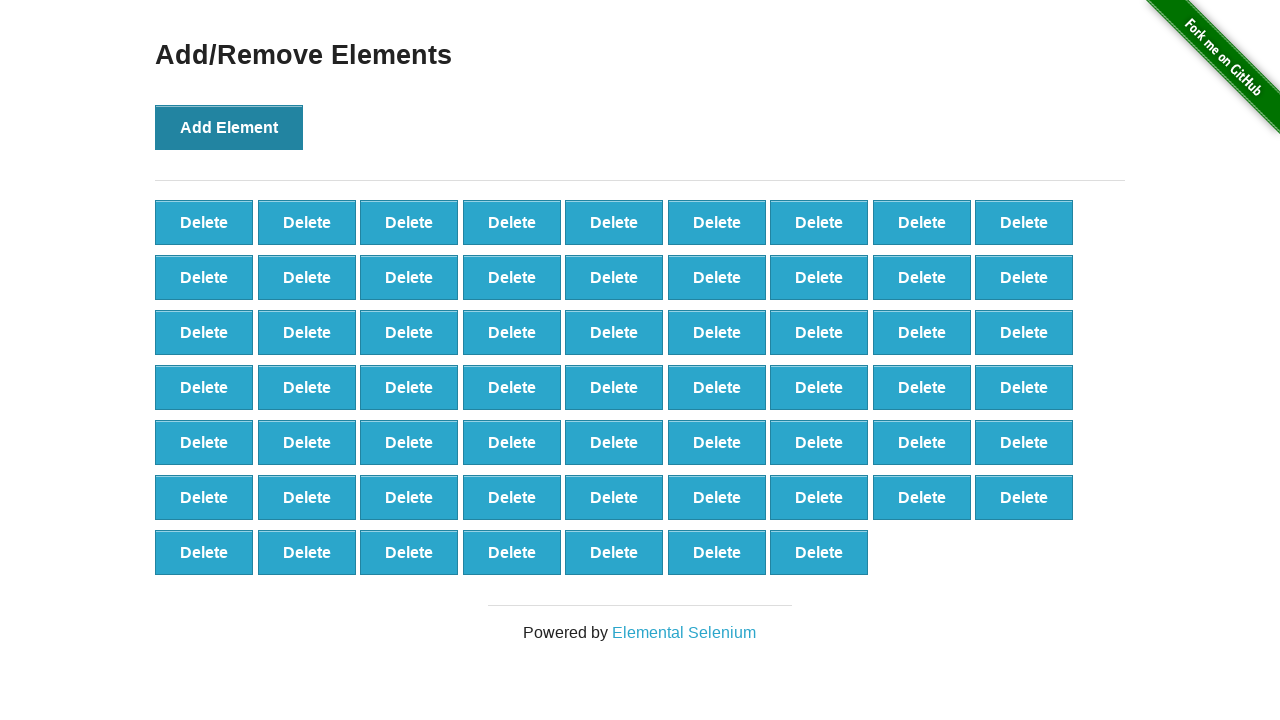

Clicked Add Element button (iteration 62/100) at (229, 127) on button[onclick='addElement()']
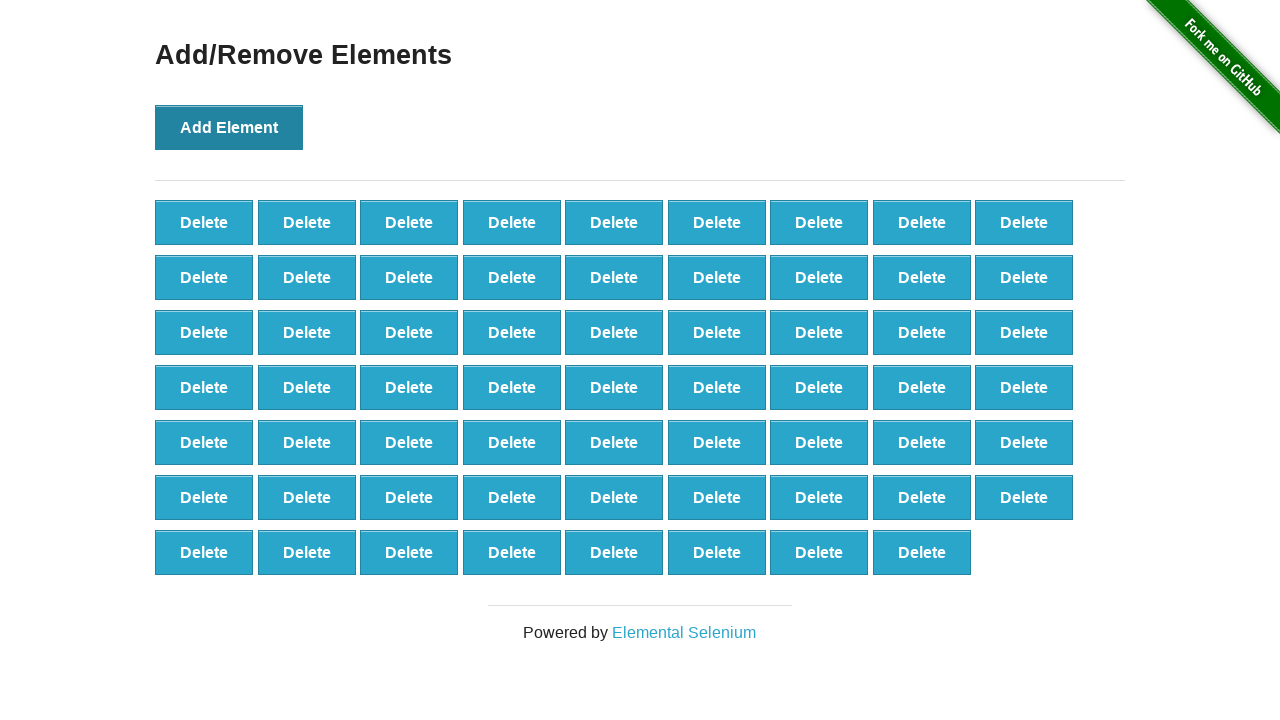

Clicked Add Element button (iteration 63/100) at (229, 127) on button[onclick='addElement()']
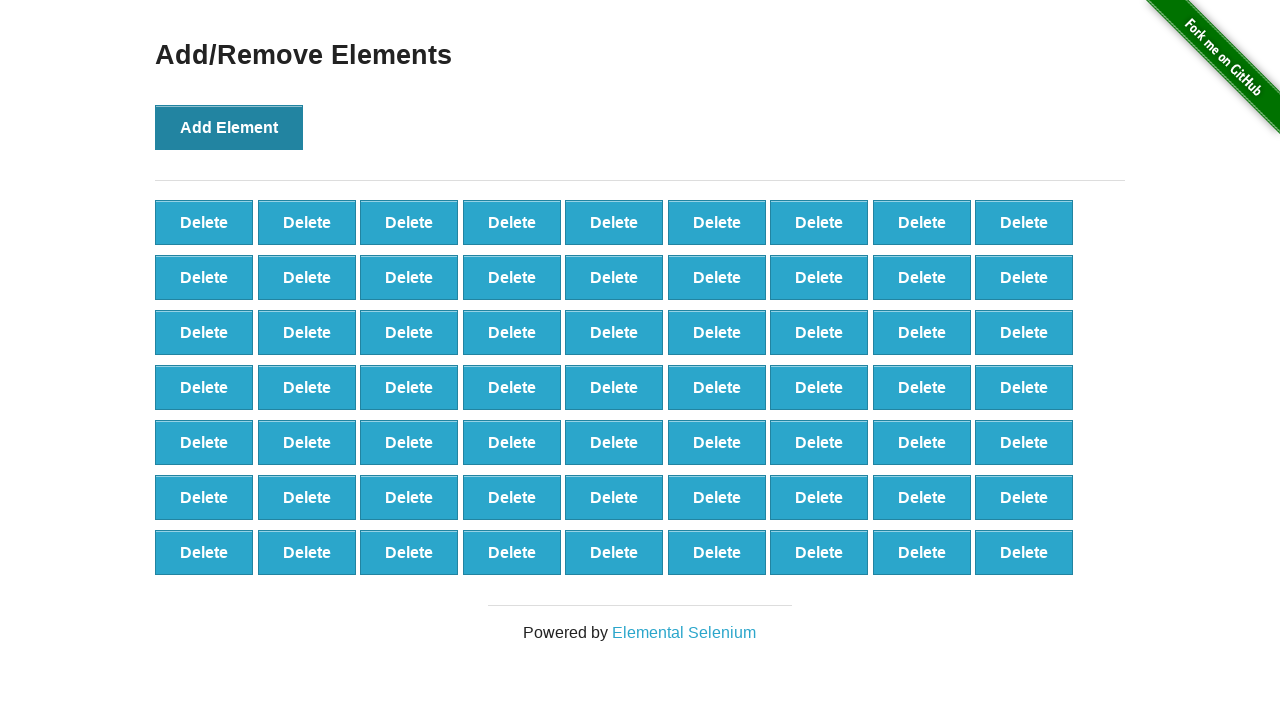

Clicked Add Element button (iteration 64/100) at (229, 127) on button[onclick='addElement()']
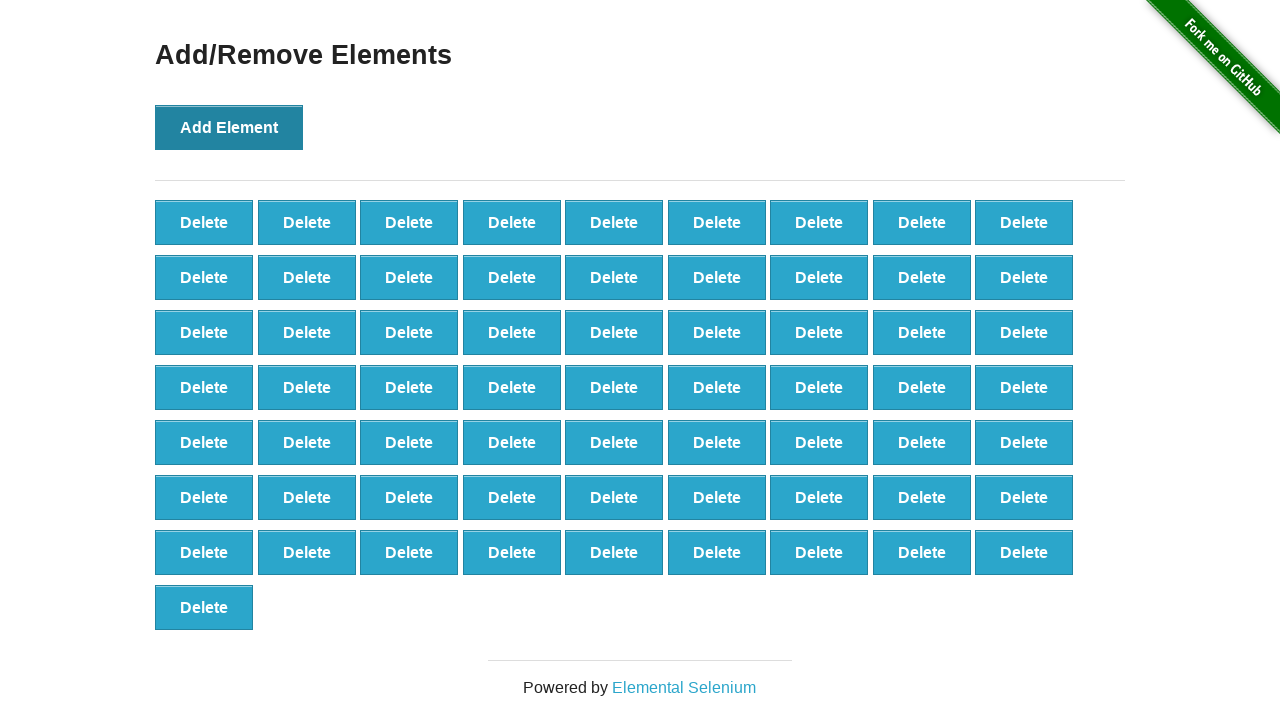

Clicked Add Element button (iteration 65/100) at (229, 127) on button[onclick='addElement()']
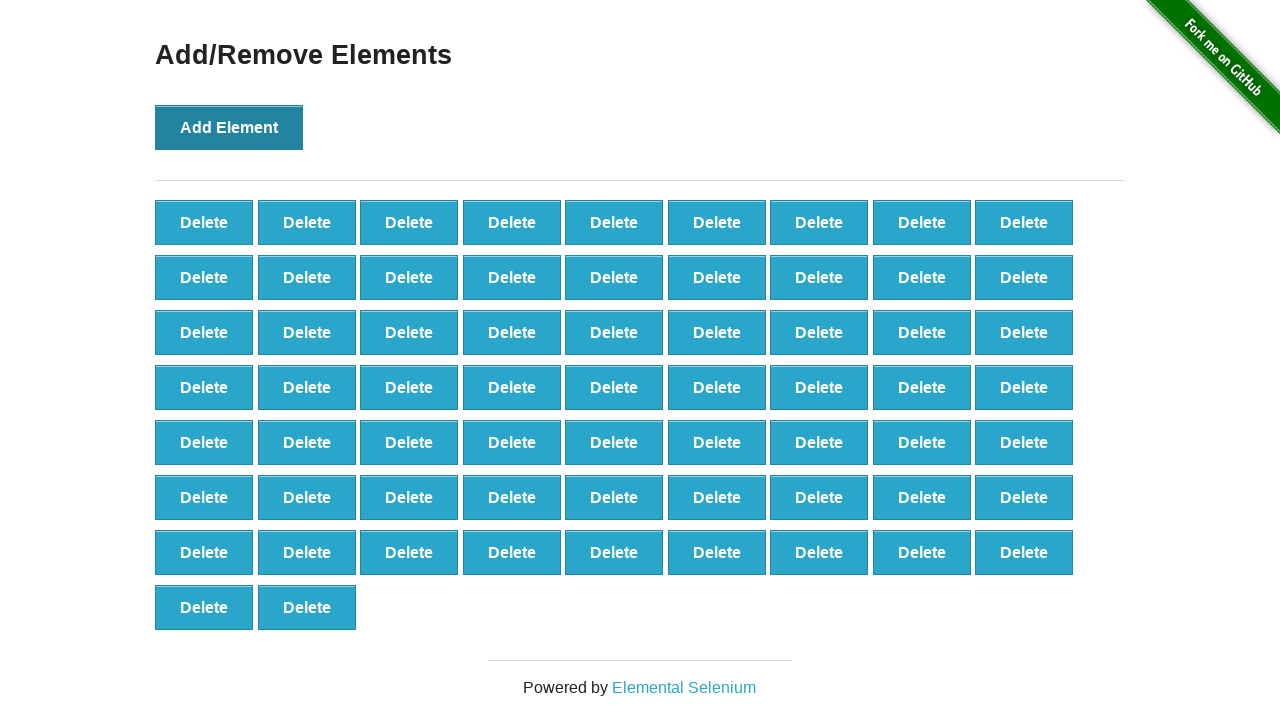

Clicked Add Element button (iteration 66/100) at (229, 127) on button[onclick='addElement()']
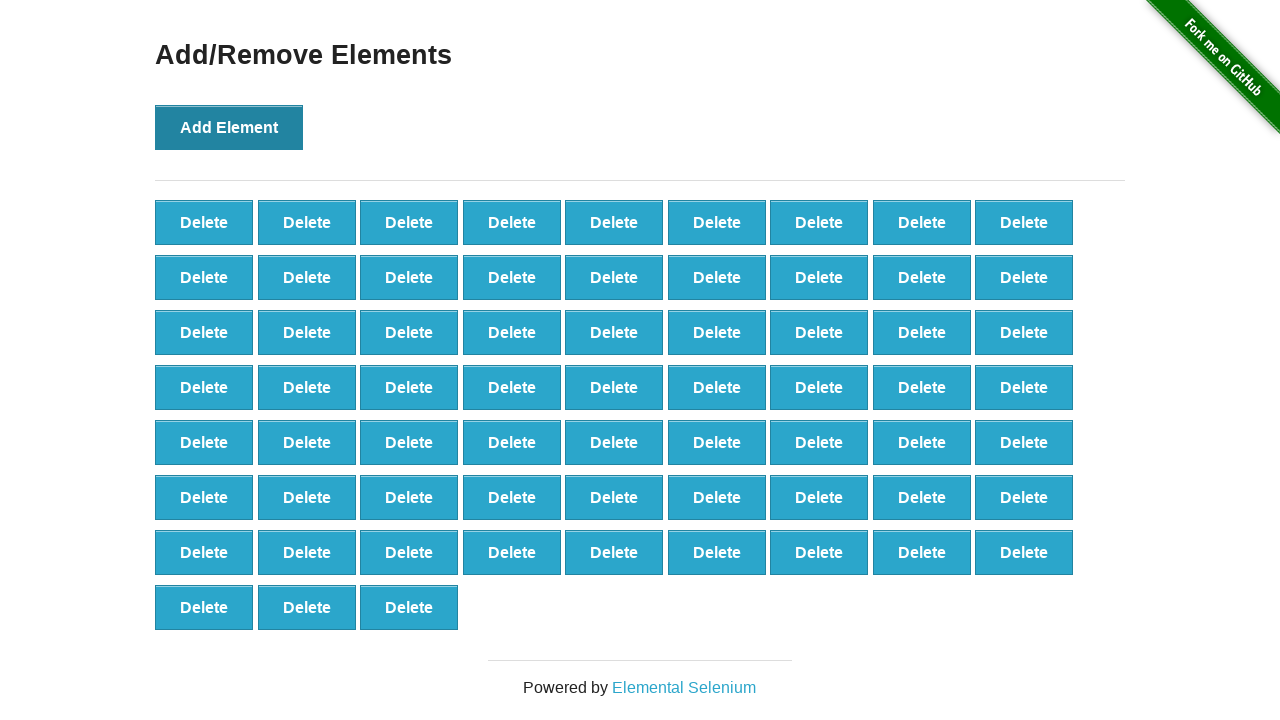

Clicked Add Element button (iteration 67/100) at (229, 127) on button[onclick='addElement()']
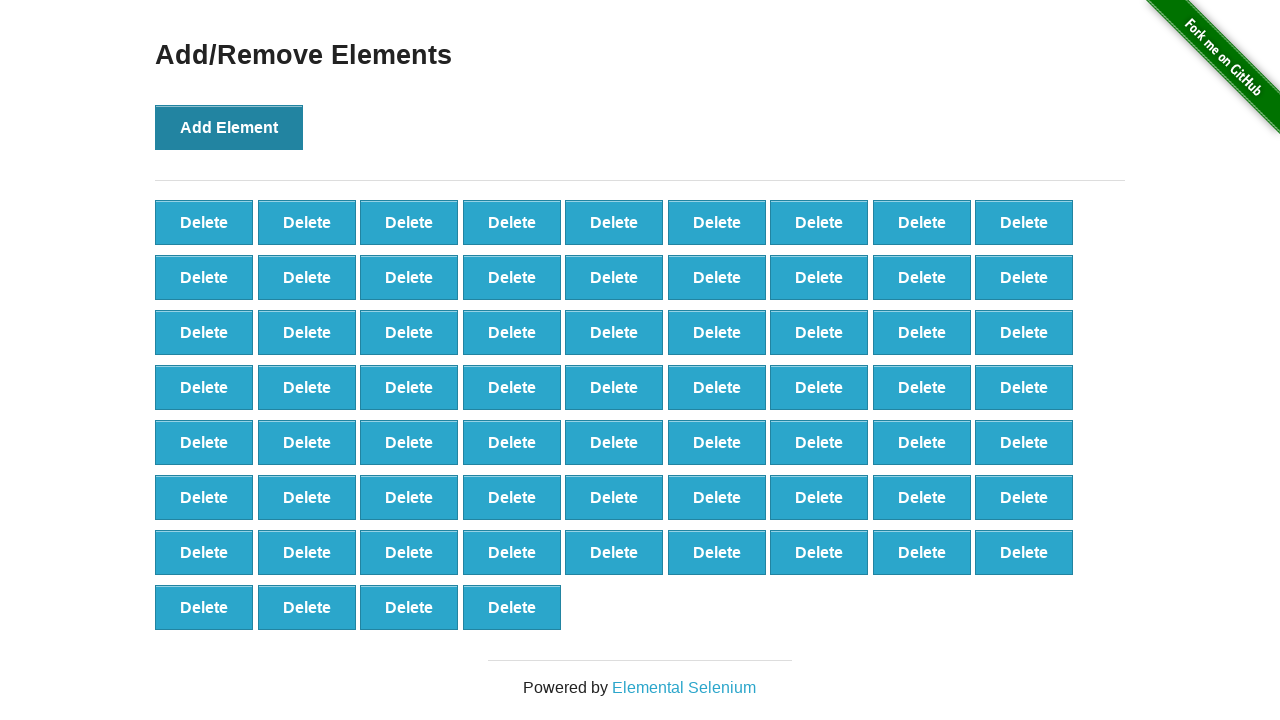

Clicked Add Element button (iteration 68/100) at (229, 127) on button[onclick='addElement()']
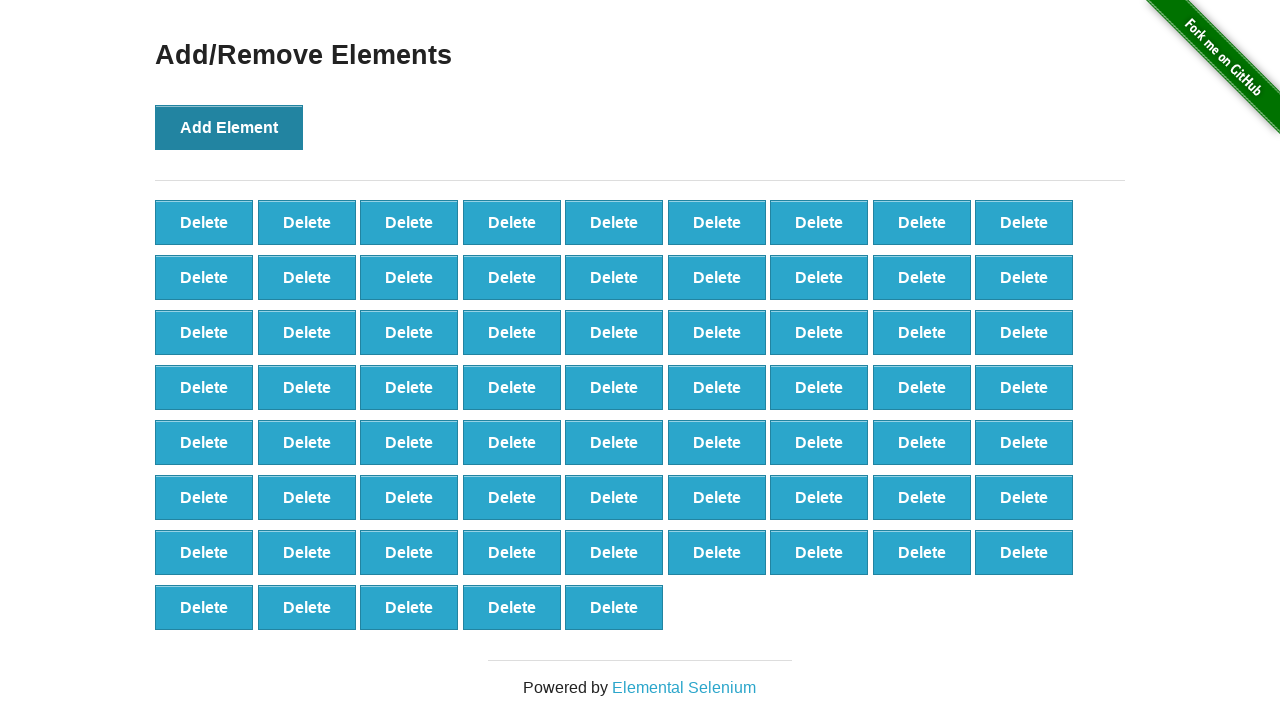

Clicked Add Element button (iteration 69/100) at (229, 127) on button[onclick='addElement()']
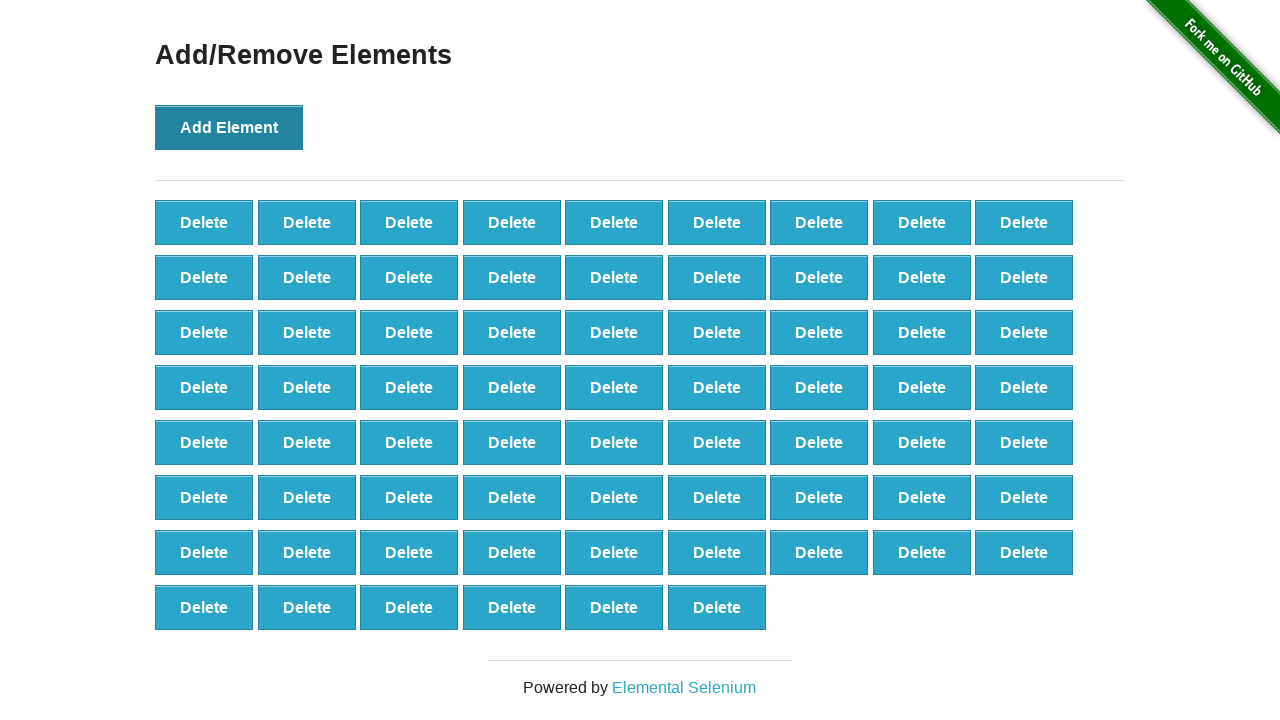

Clicked Add Element button (iteration 70/100) at (229, 127) on button[onclick='addElement()']
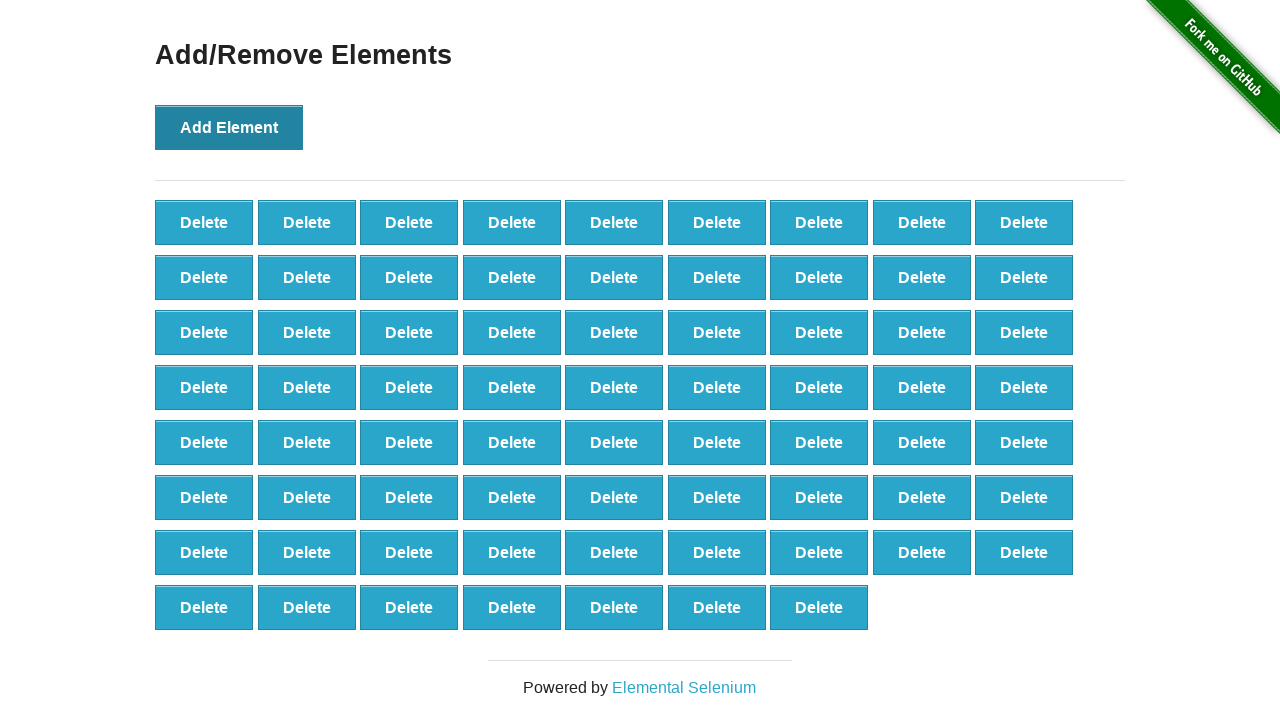

Clicked Add Element button (iteration 71/100) at (229, 127) on button[onclick='addElement()']
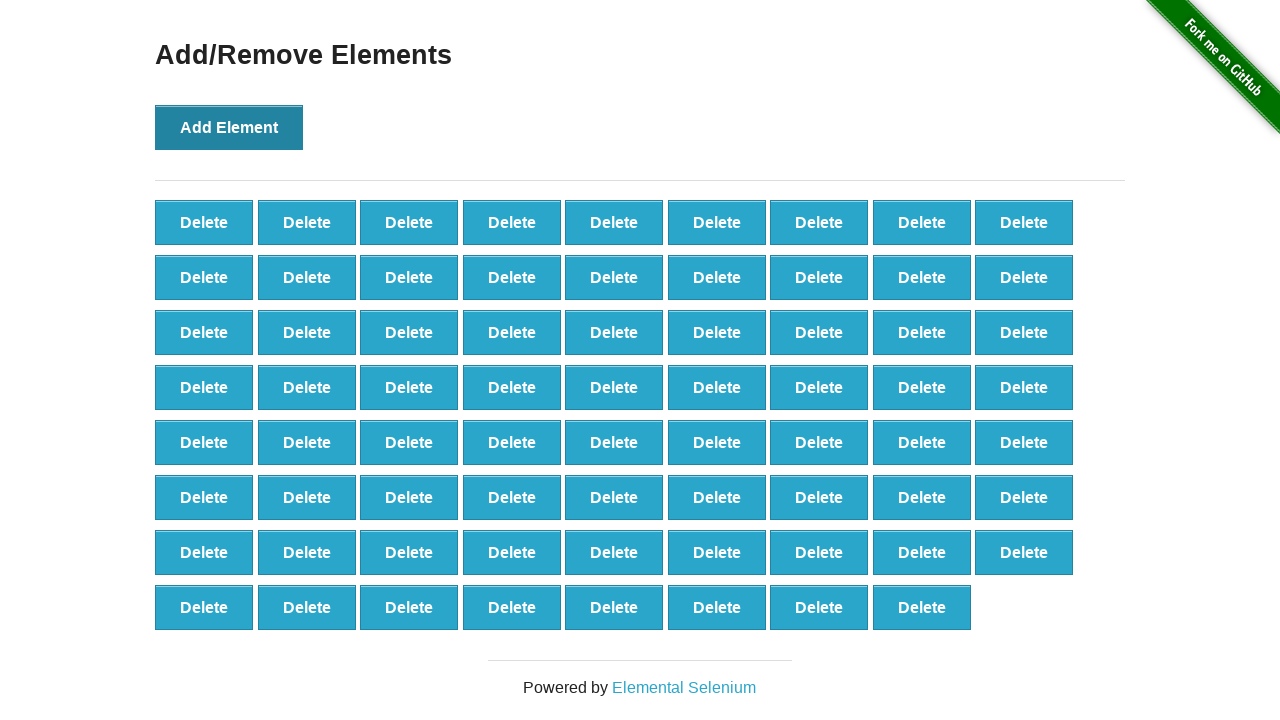

Clicked Add Element button (iteration 72/100) at (229, 127) on button[onclick='addElement()']
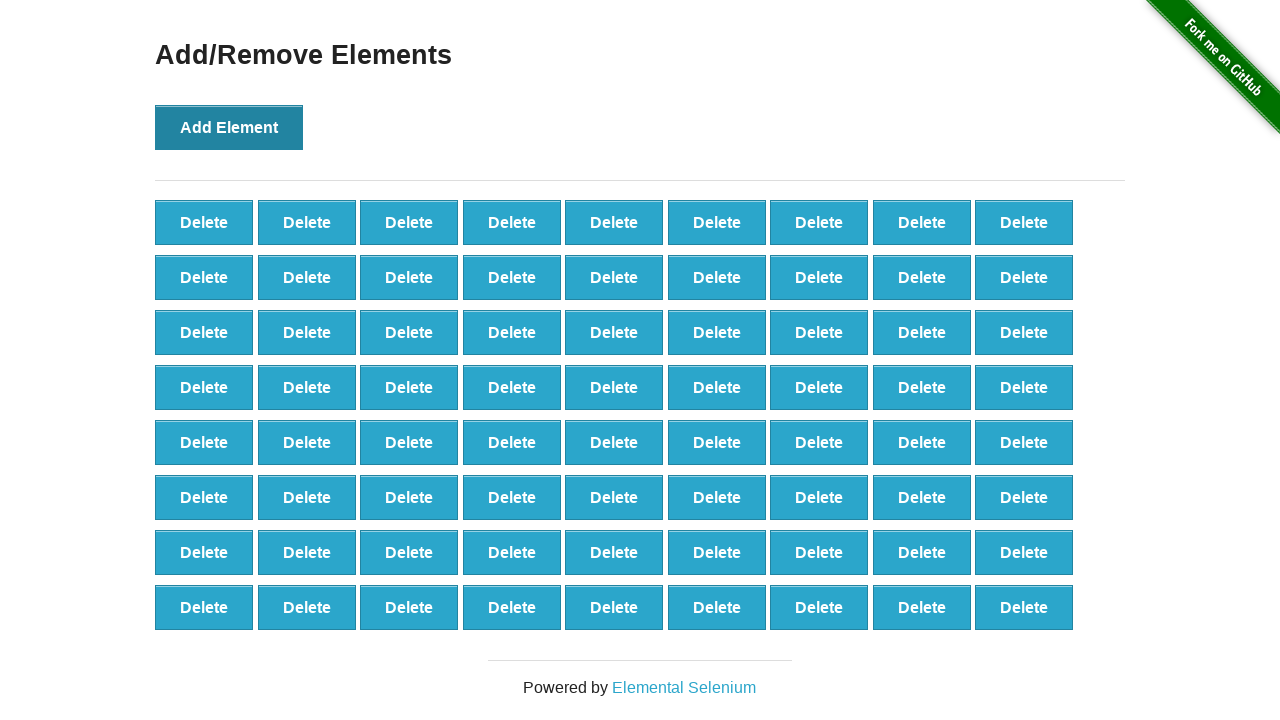

Clicked Add Element button (iteration 73/100) at (229, 127) on button[onclick='addElement()']
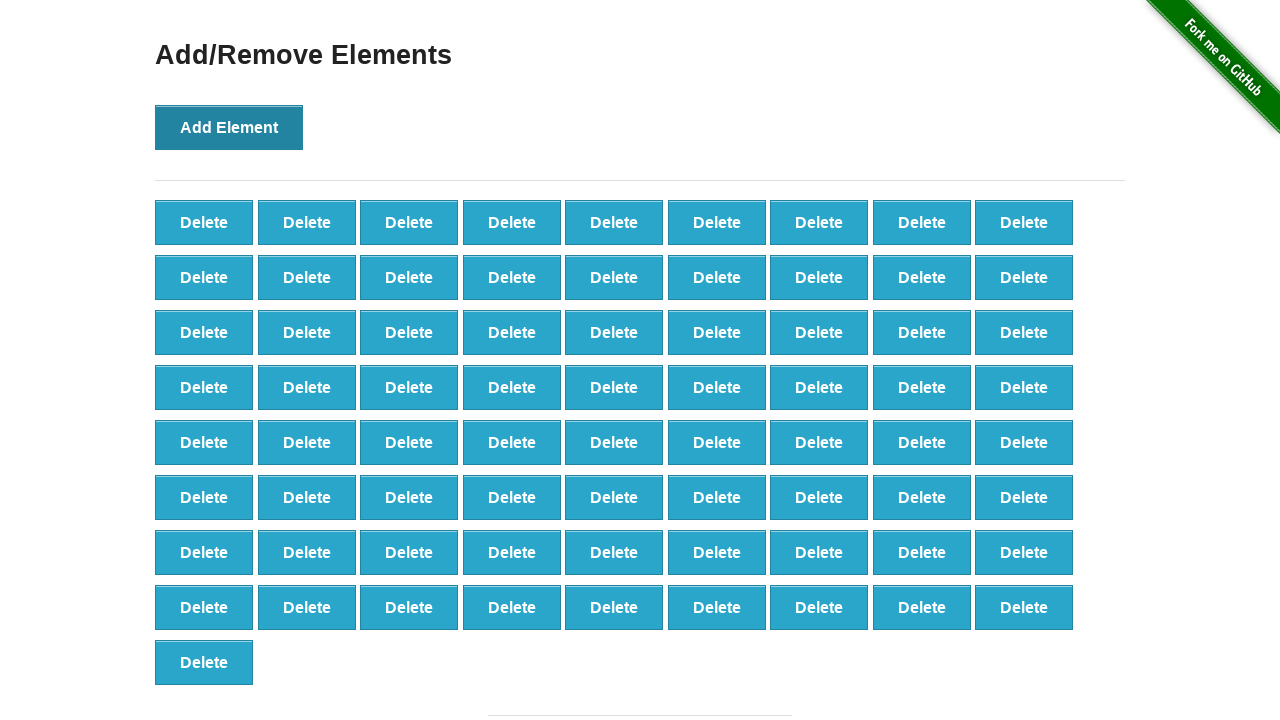

Clicked Add Element button (iteration 74/100) at (229, 127) on button[onclick='addElement()']
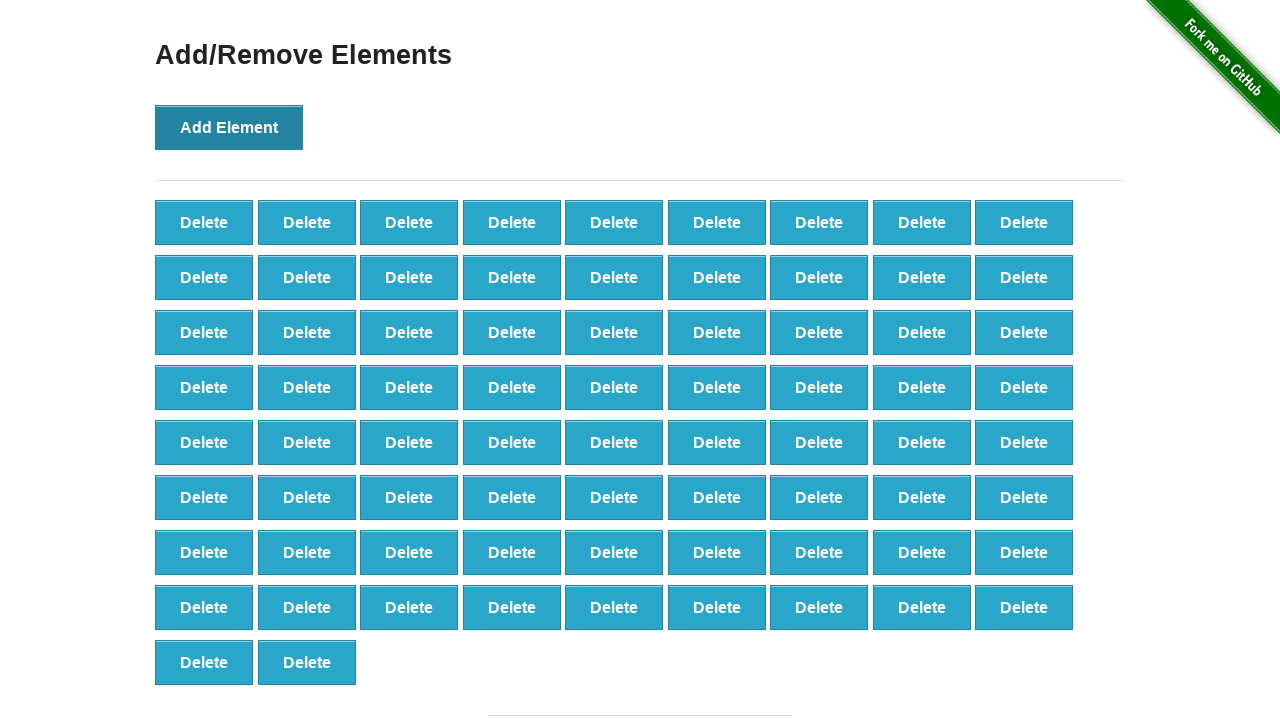

Clicked Add Element button (iteration 75/100) at (229, 127) on button[onclick='addElement()']
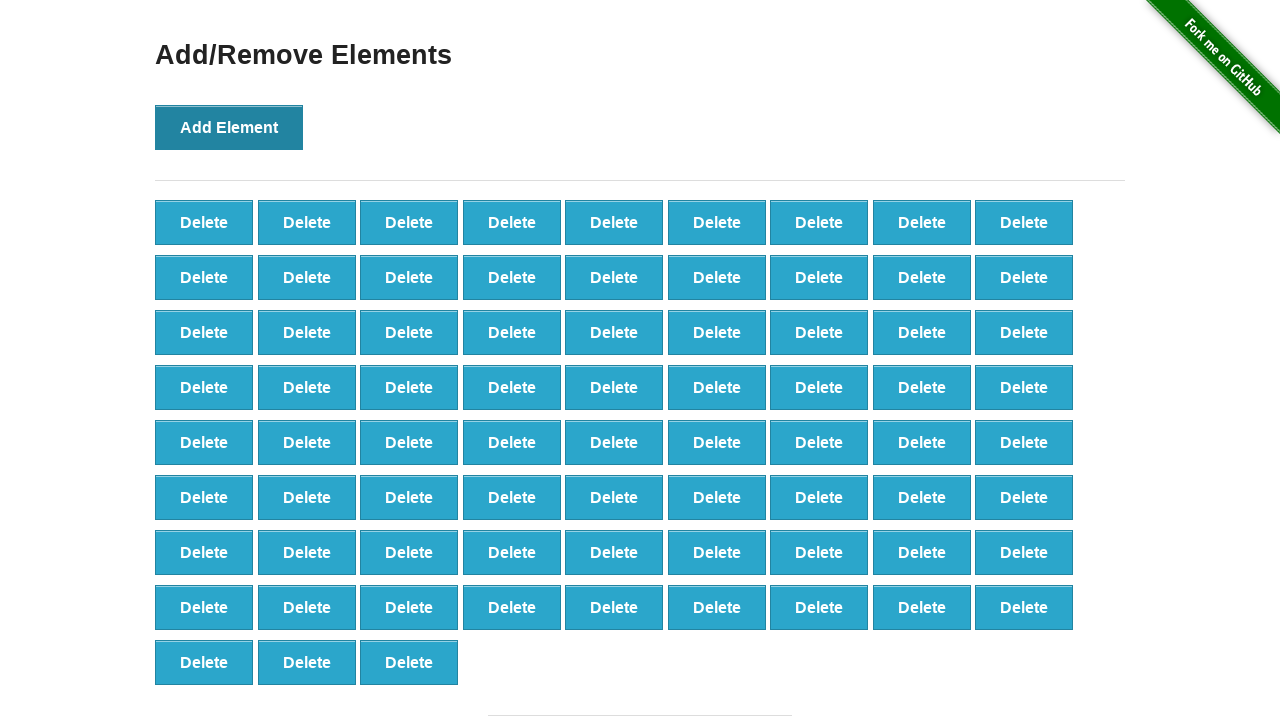

Clicked Add Element button (iteration 76/100) at (229, 127) on button[onclick='addElement()']
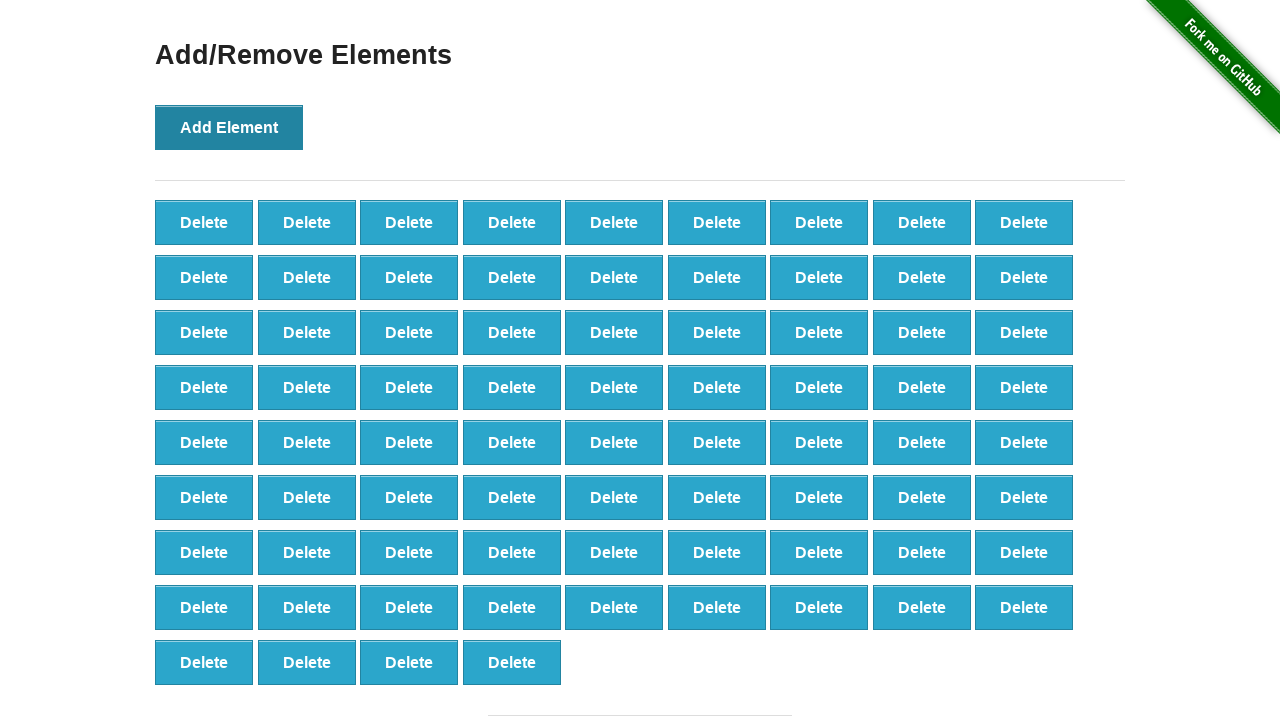

Clicked Add Element button (iteration 77/100) at (229, 127) on button[onclick='addElement()']
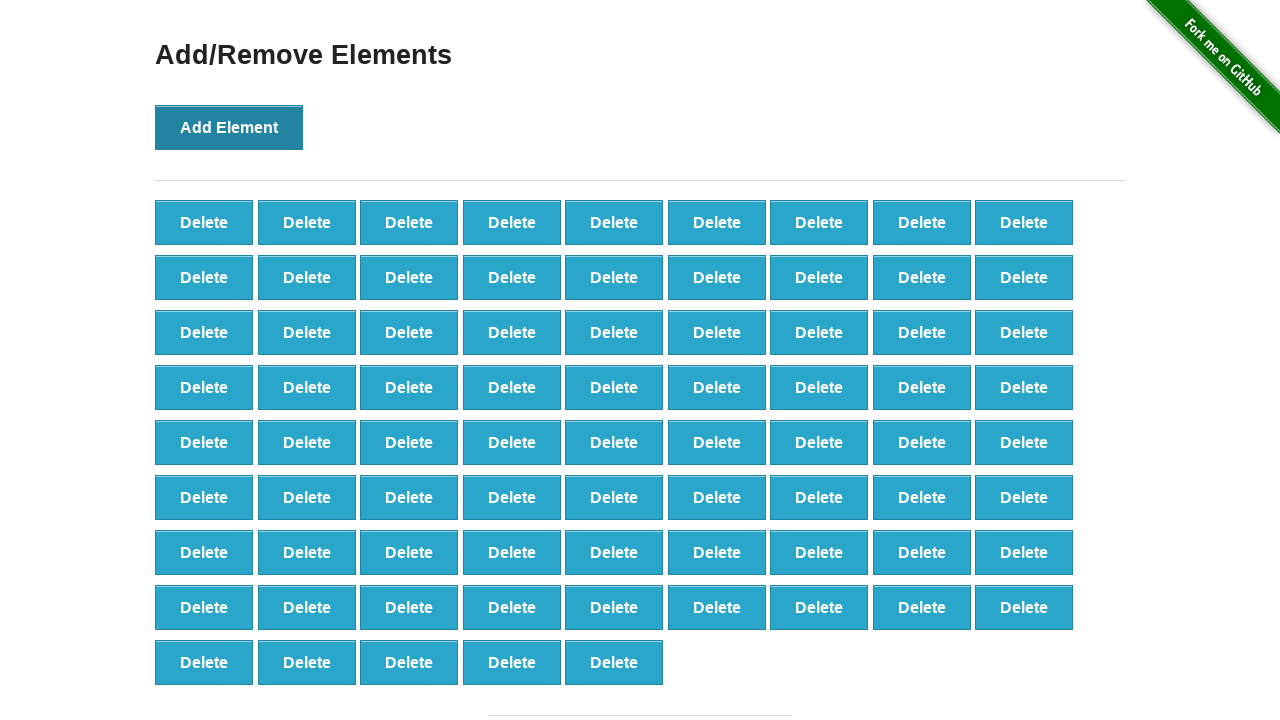

Clicked Add Element button (iteration 78/100) at (229, 127) on button[onclick='addElement()']
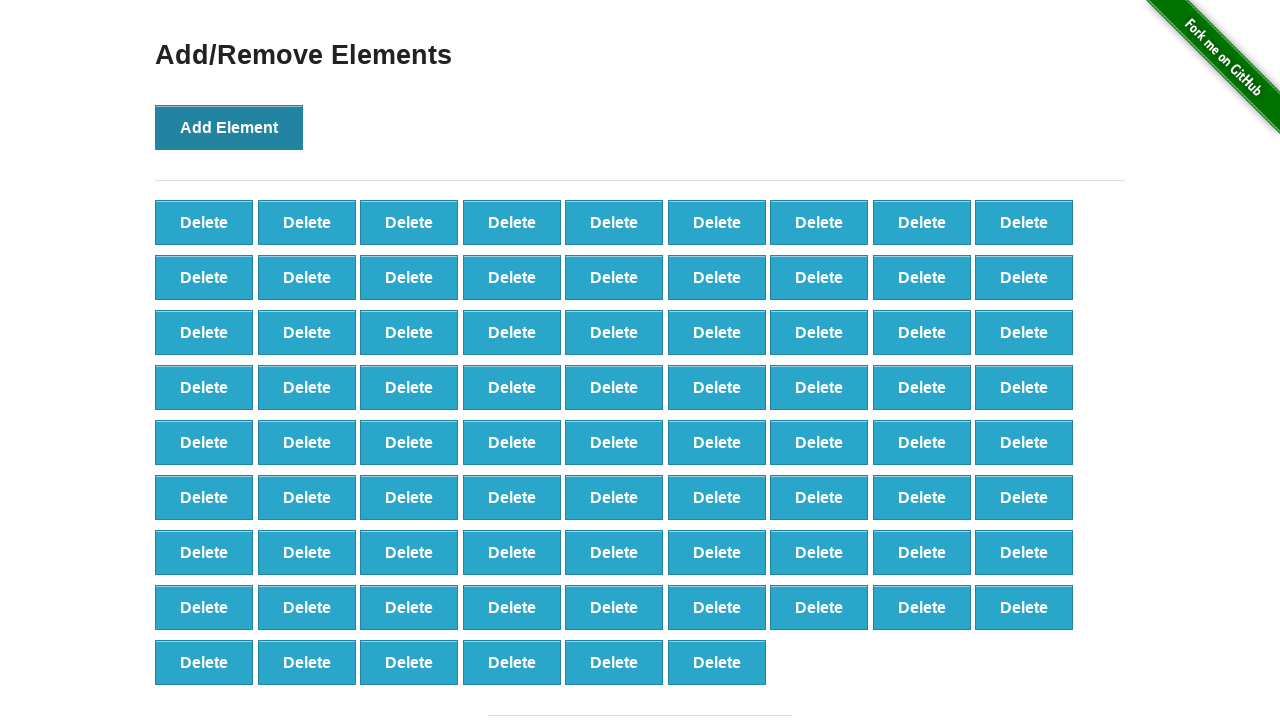

Clicked Add Element button (iteration 79/100) at (229, 127) on button[onclick='addElement()']
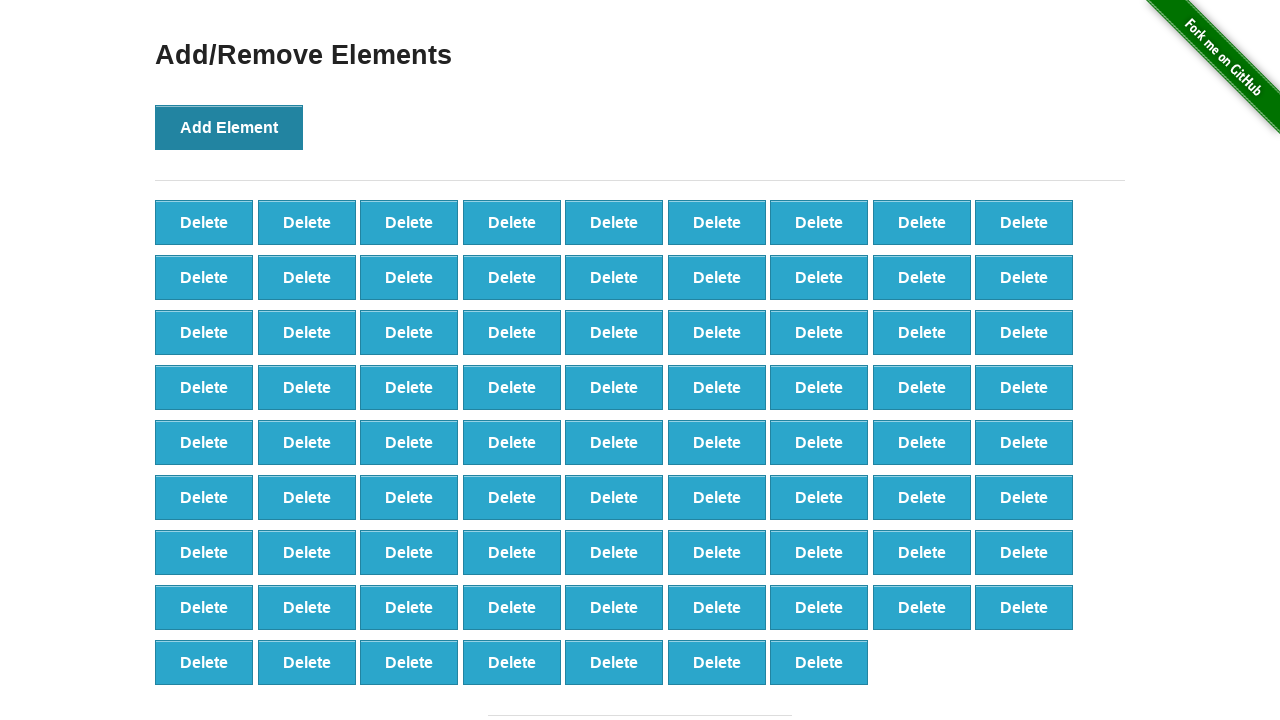

Clicked Add Element button (iteration 80/100) at (229, 127) on button[onclick='addElement()']
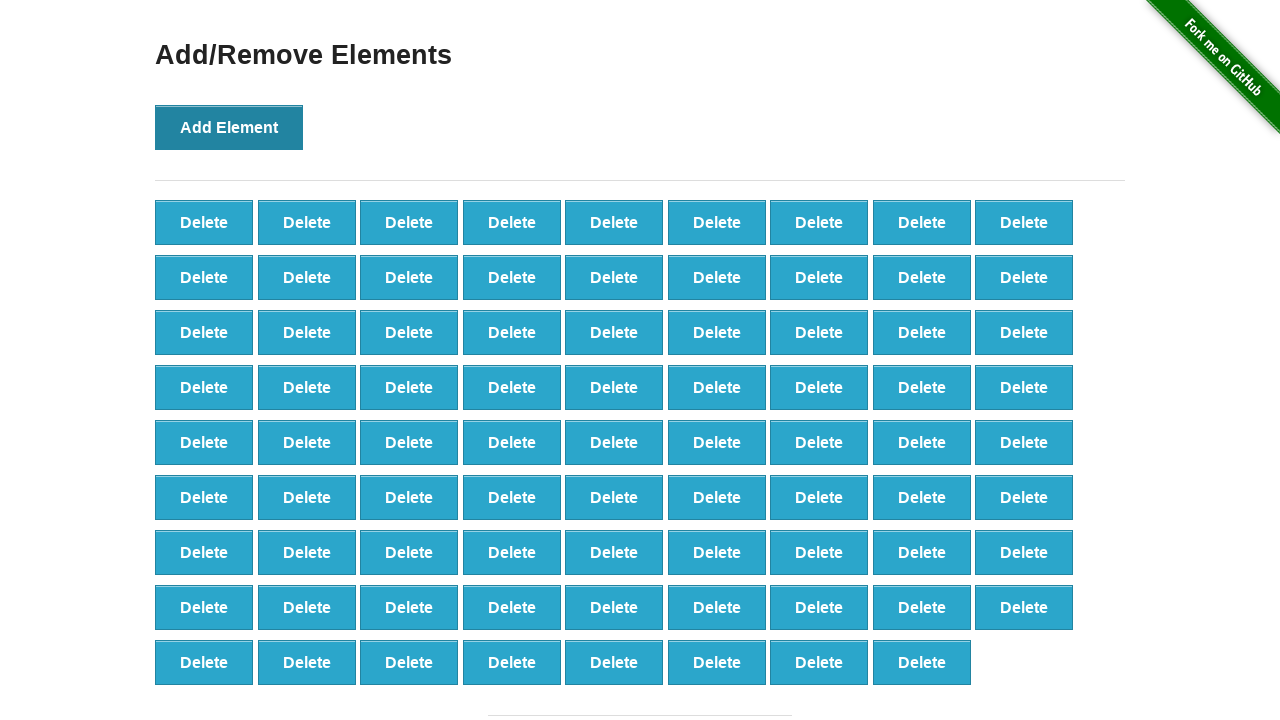

Clicked Add Element button (iteration 81/100) at (229, 127) on button[onclick='addElement()']
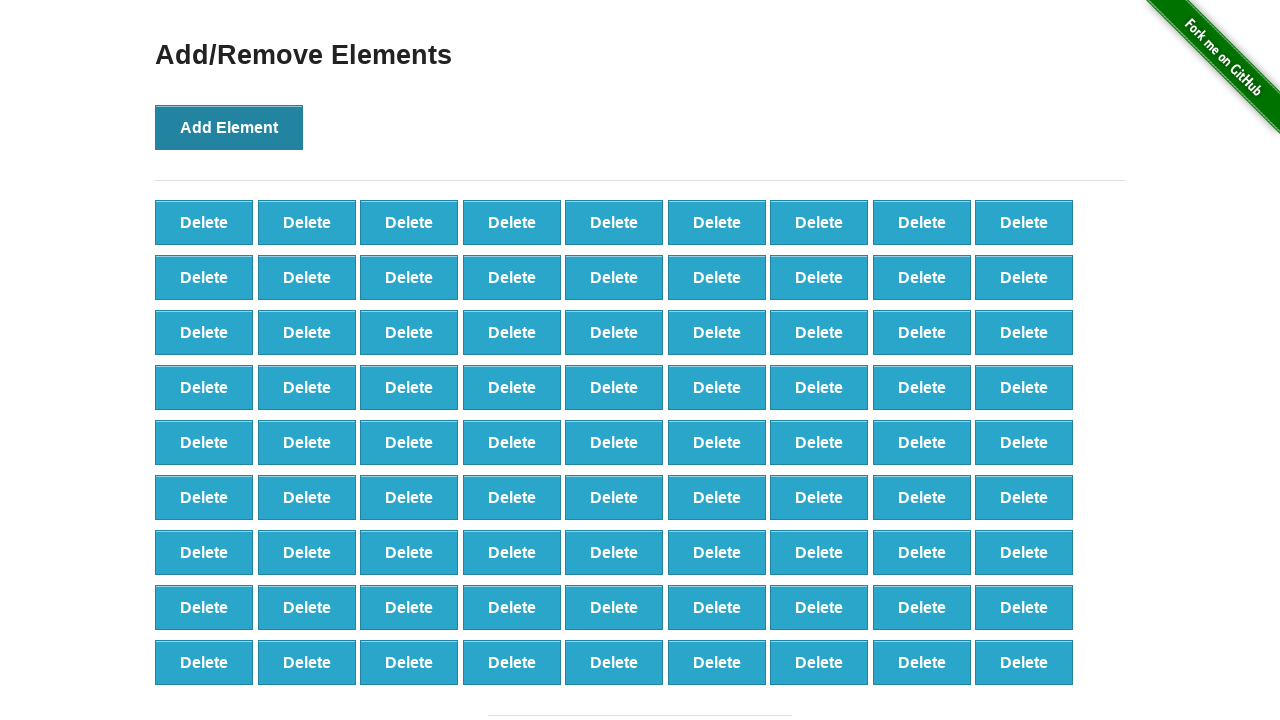

Clicked Add Element button (iteration 82/100) at (229, 127) on button[onclick='addElement()']
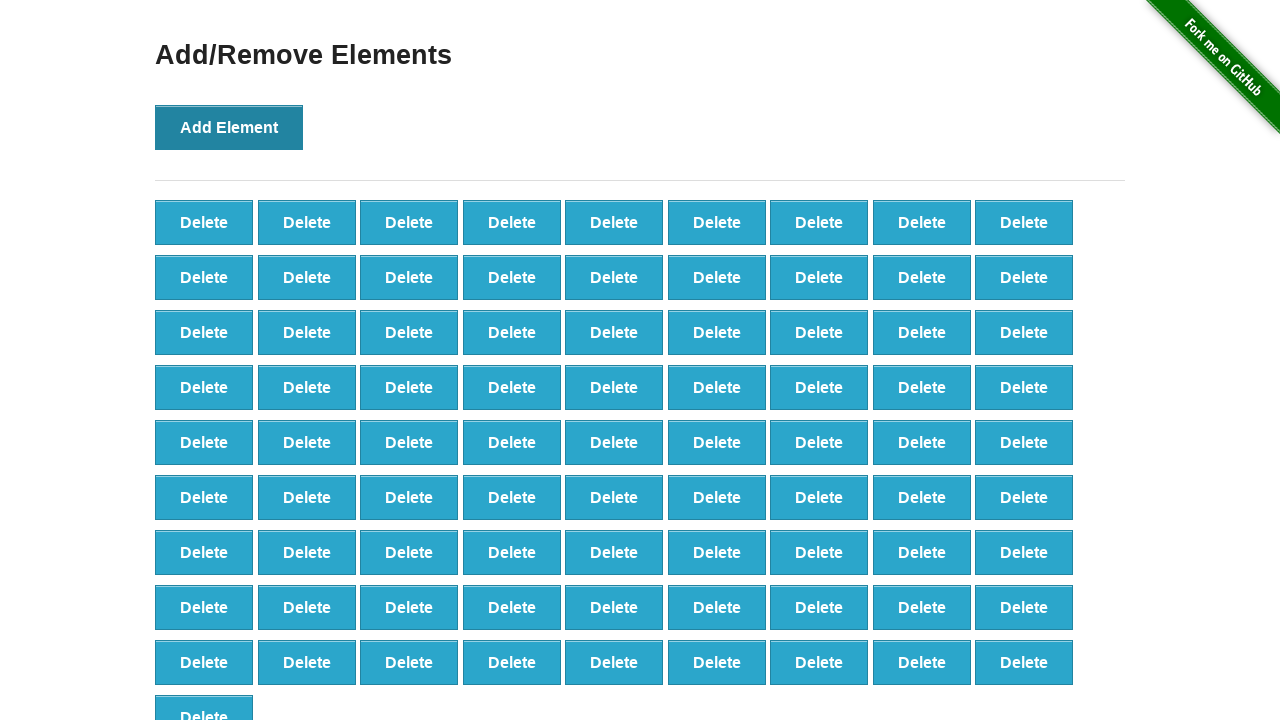

Clicked Add Element button (iteration 83/100) at (229, 127) on button[onclick='addElement()']
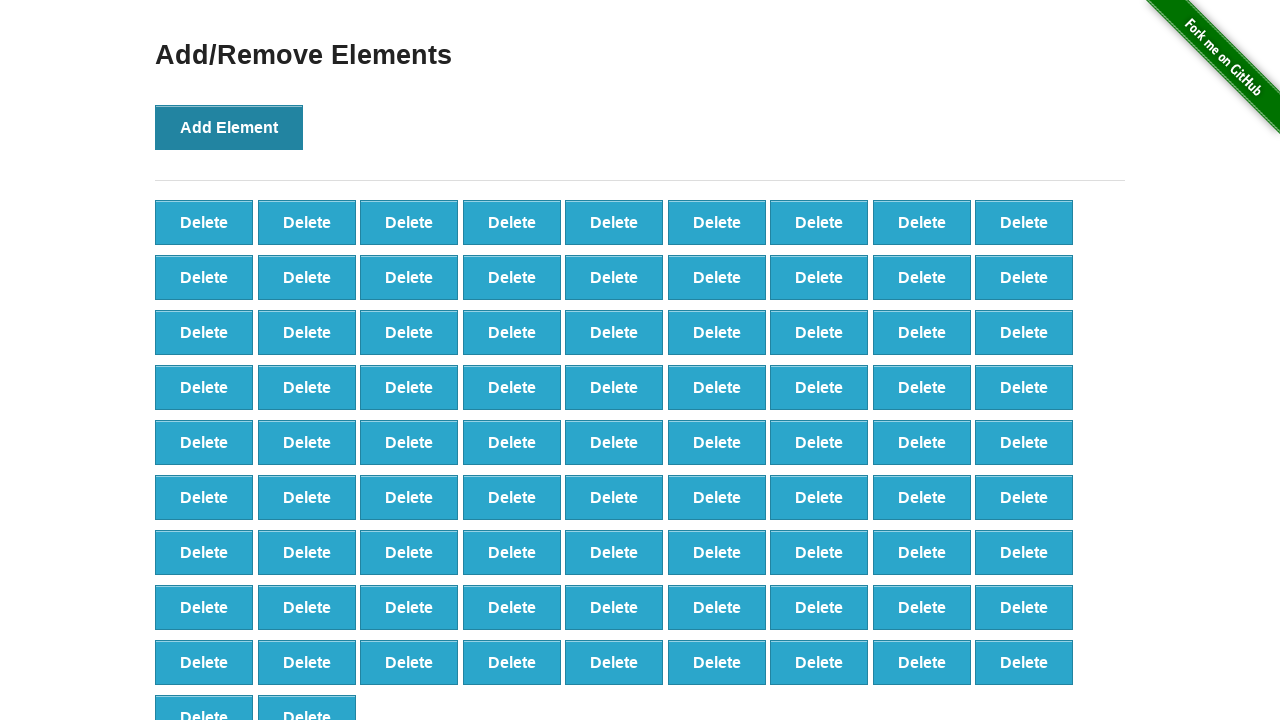

Clicked Add Element button (iteration 84/100) at (229, 127) on button[onclick='addElement()']
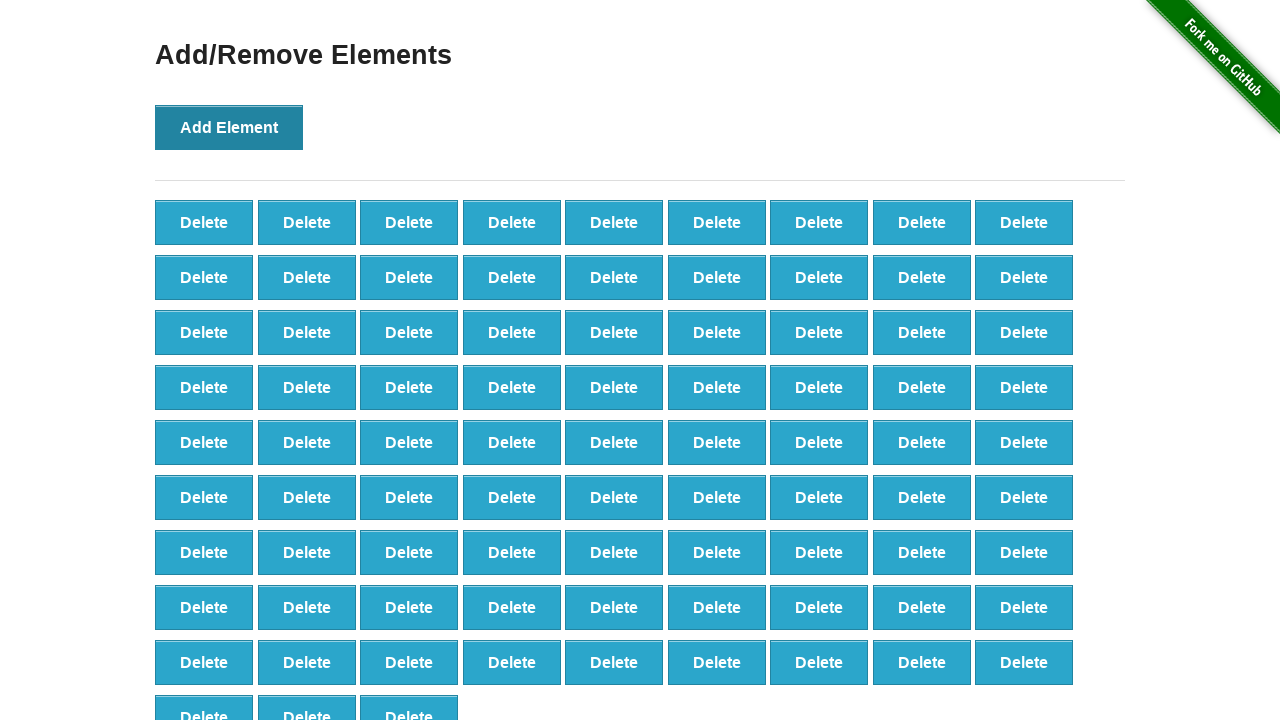

Clicked Add Element button (iteration 85/100) at (229, 127) on button[onclick='addElement()']
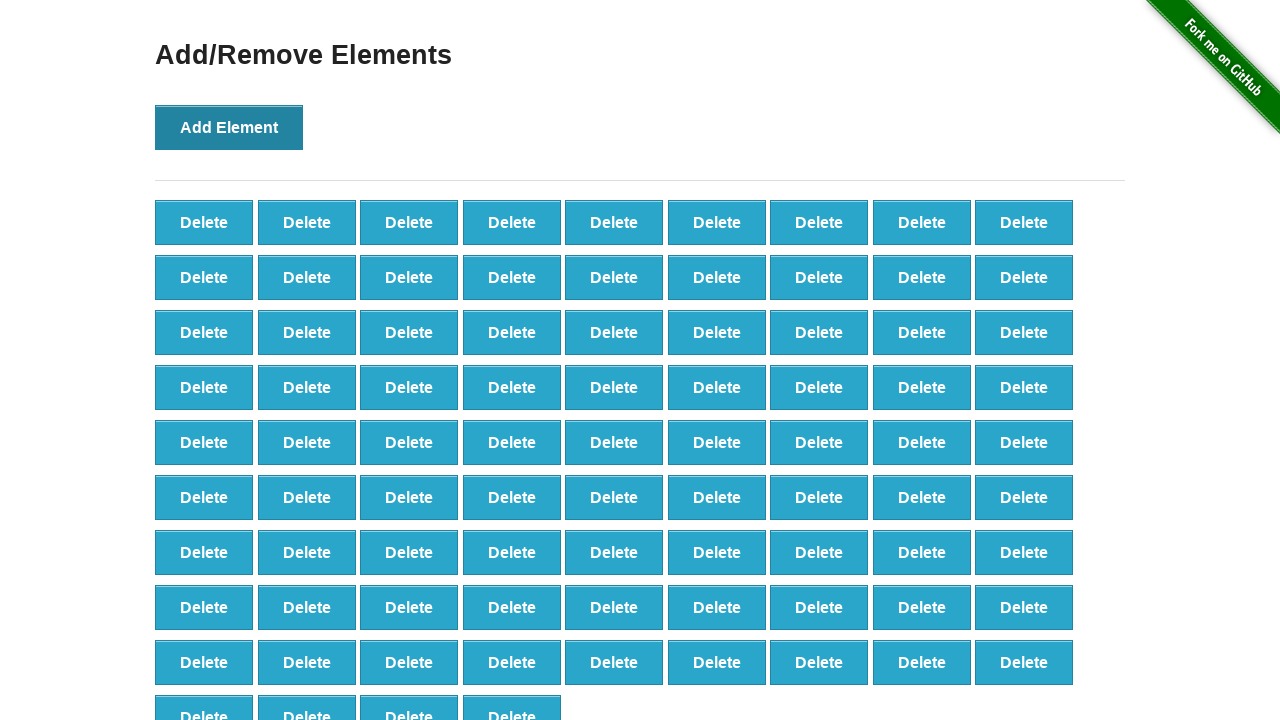

Clicked Add Element button (iteration 86/100) at (229, 127) on button[onclick='addElement()']
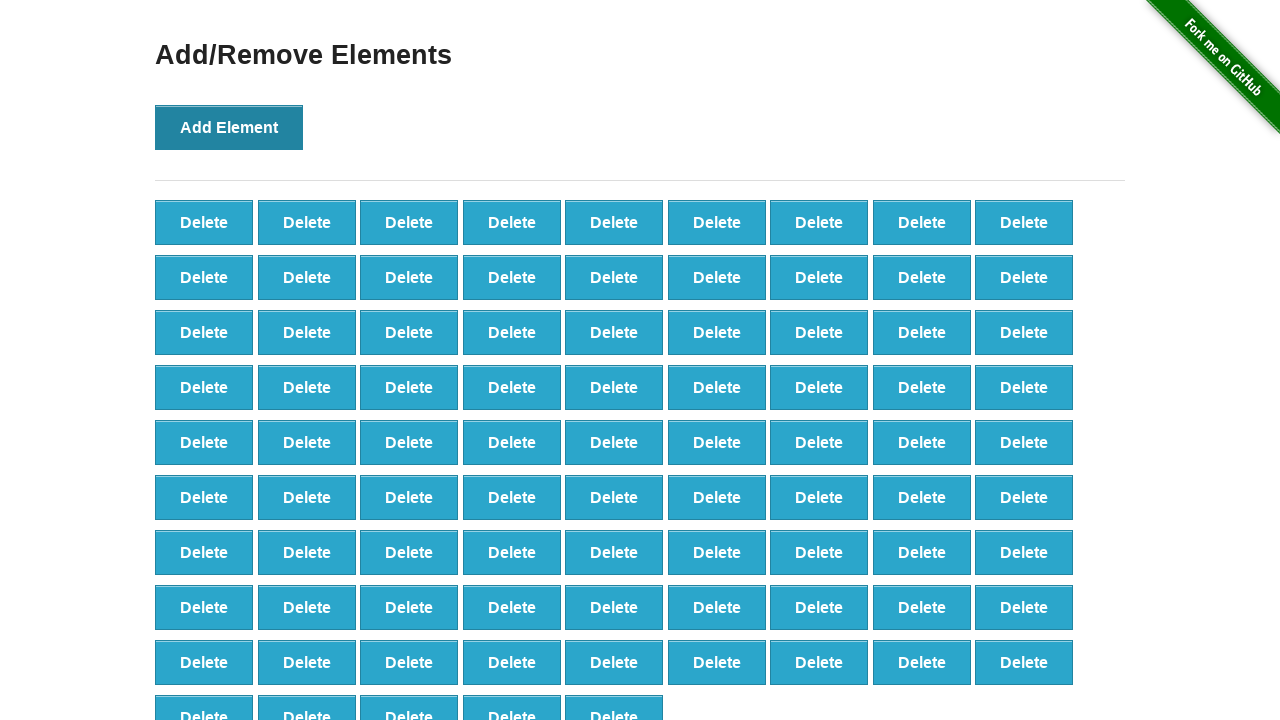

Clicked Add Element button (iteration 87/100) at (229, 127) on button[onclick='addElement()']
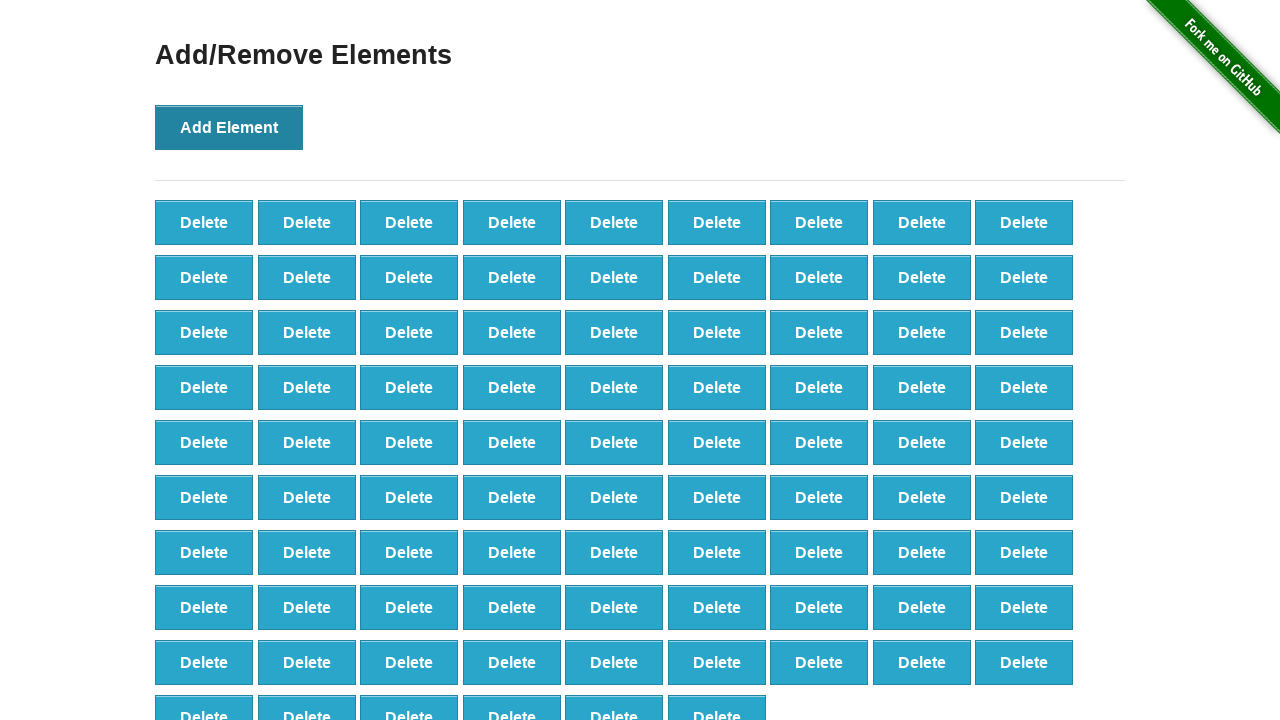

Clicked Add Element button (iteration 88/100) at (229, 127) on button[onclick='addElement()']
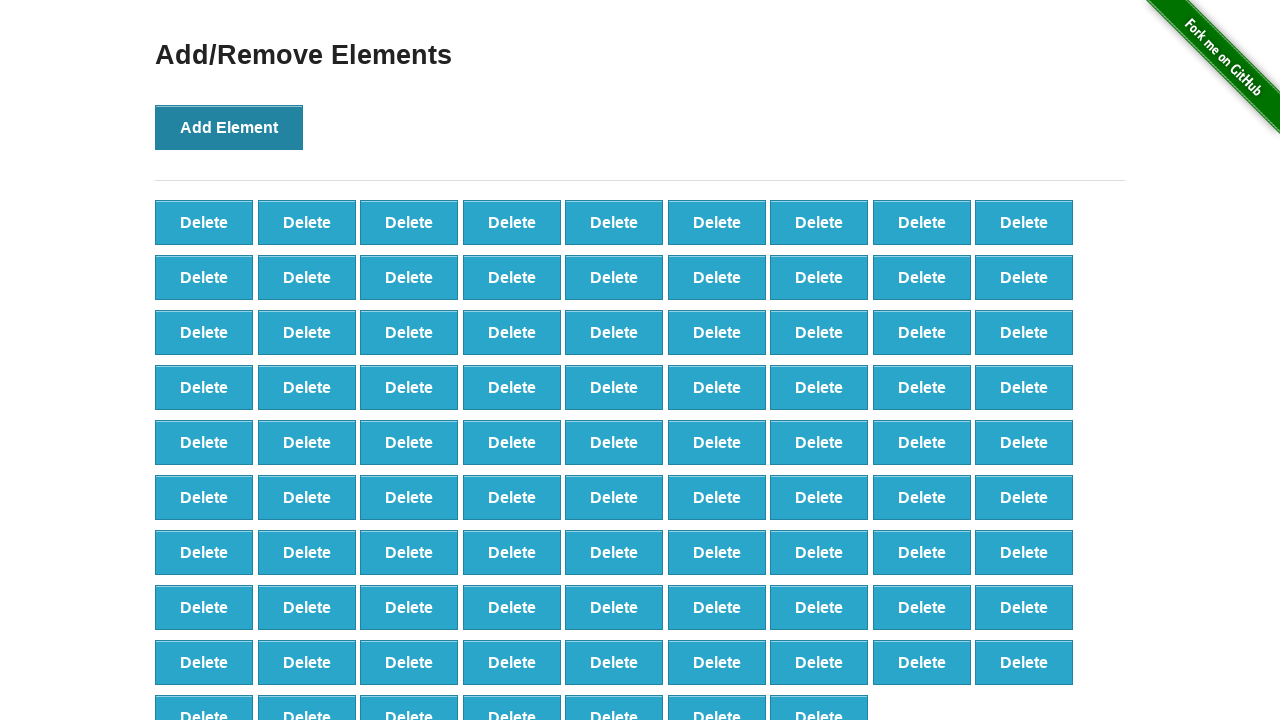

Clicked Add Element button (iteration 89/100) at (229, 127) on button[onclick='addElement()']
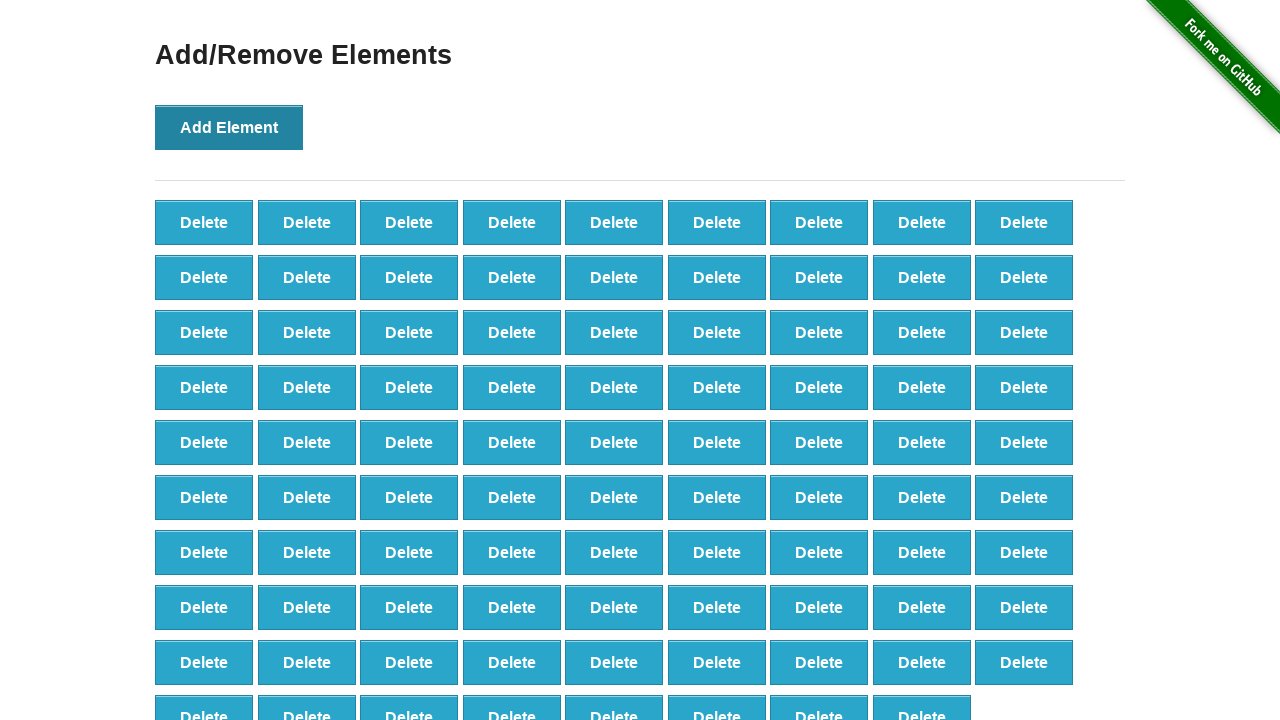

Clicked Add Element button (iteration 90/100) at (229, 127) on button[onclick='addElement()']
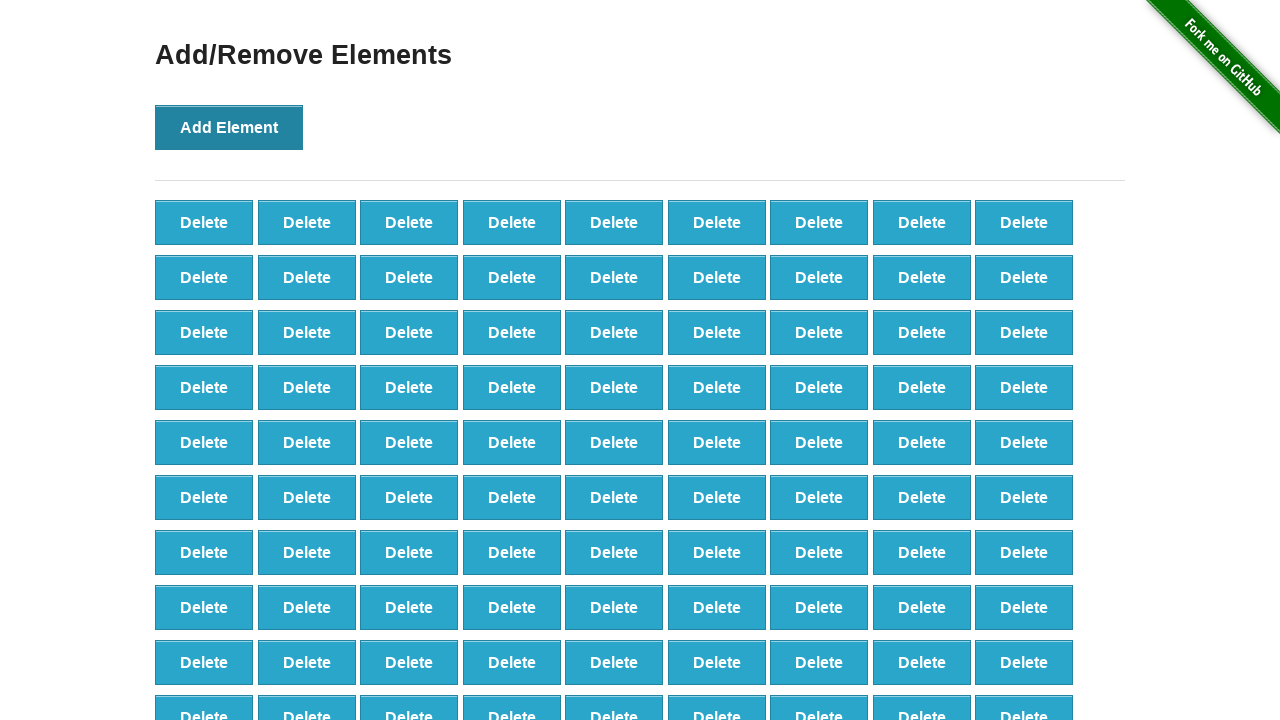

Clicked Add Element button (iteration 91/100) at (229, 127) on button[onclick='addElement()']
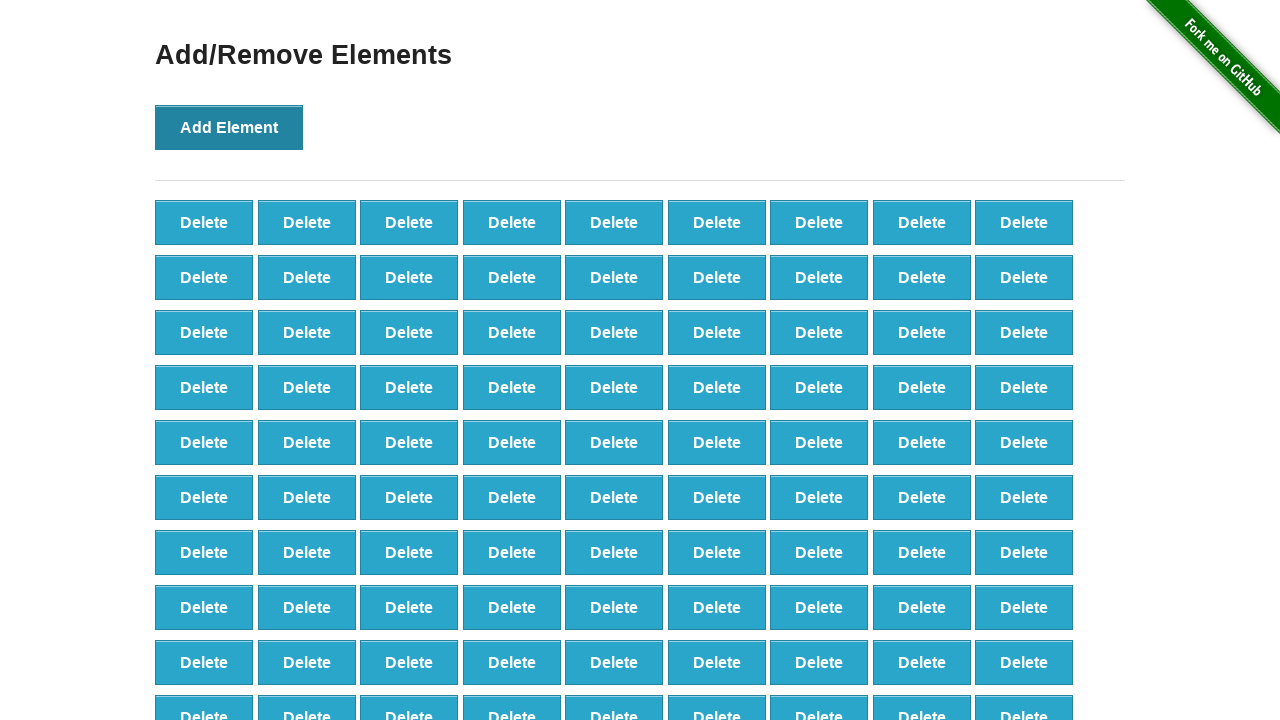

Clicked Add Element button (iteration 92/100) at (229, 127) on button[onclick='addElement()']
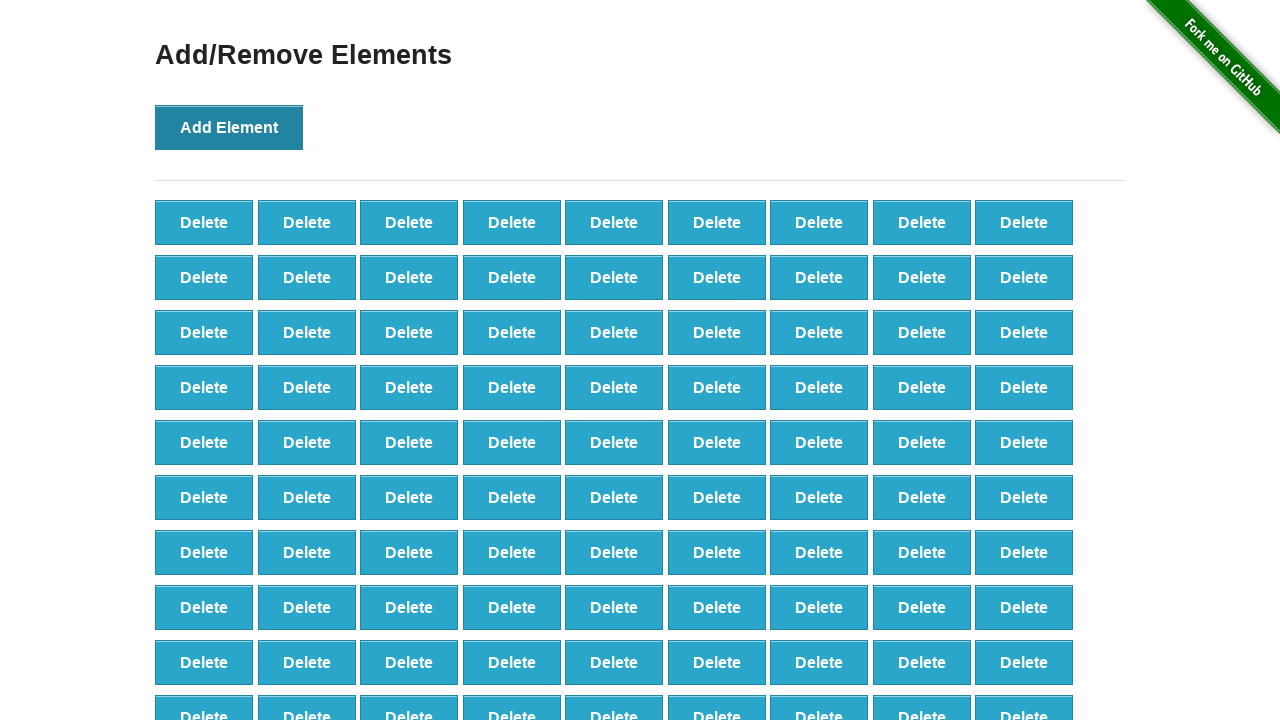

Clicked Add Element button (iteration 93/100) at (229, 127) on button[onclick='addElement()']
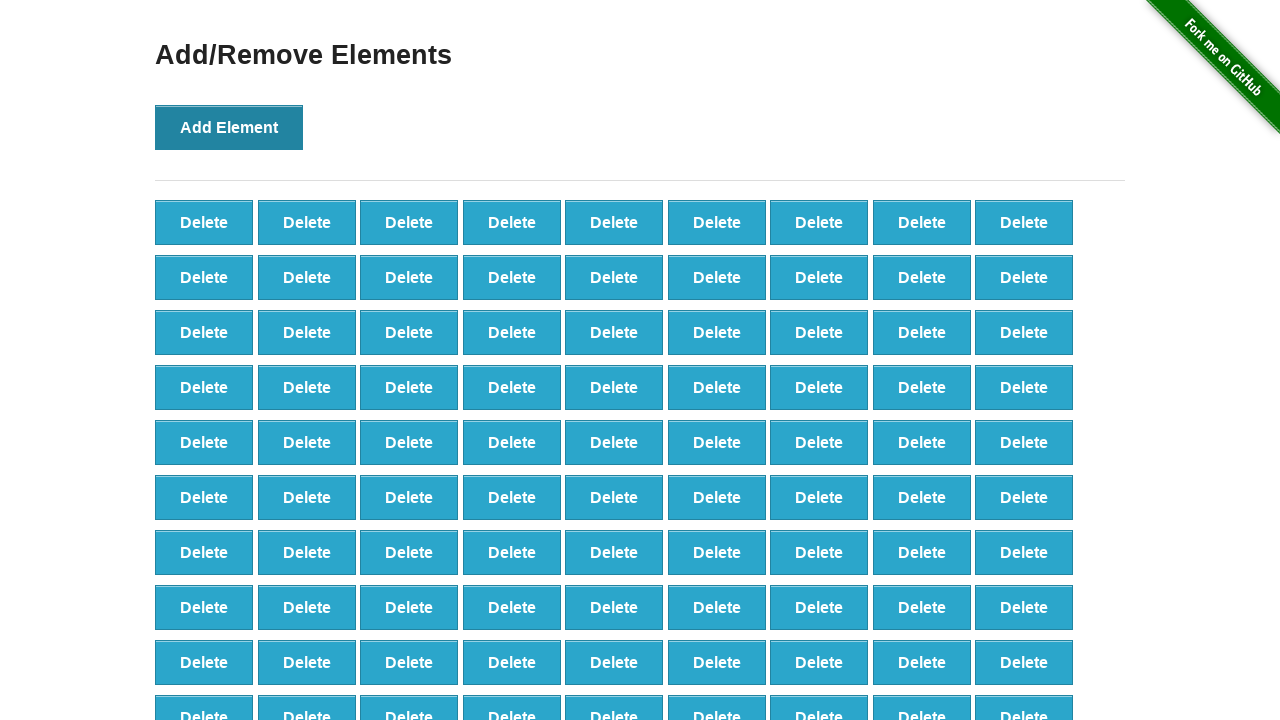

Clicked Add Element button (iteration 94/100) at (229, 127) on button[onclick='addElement()']
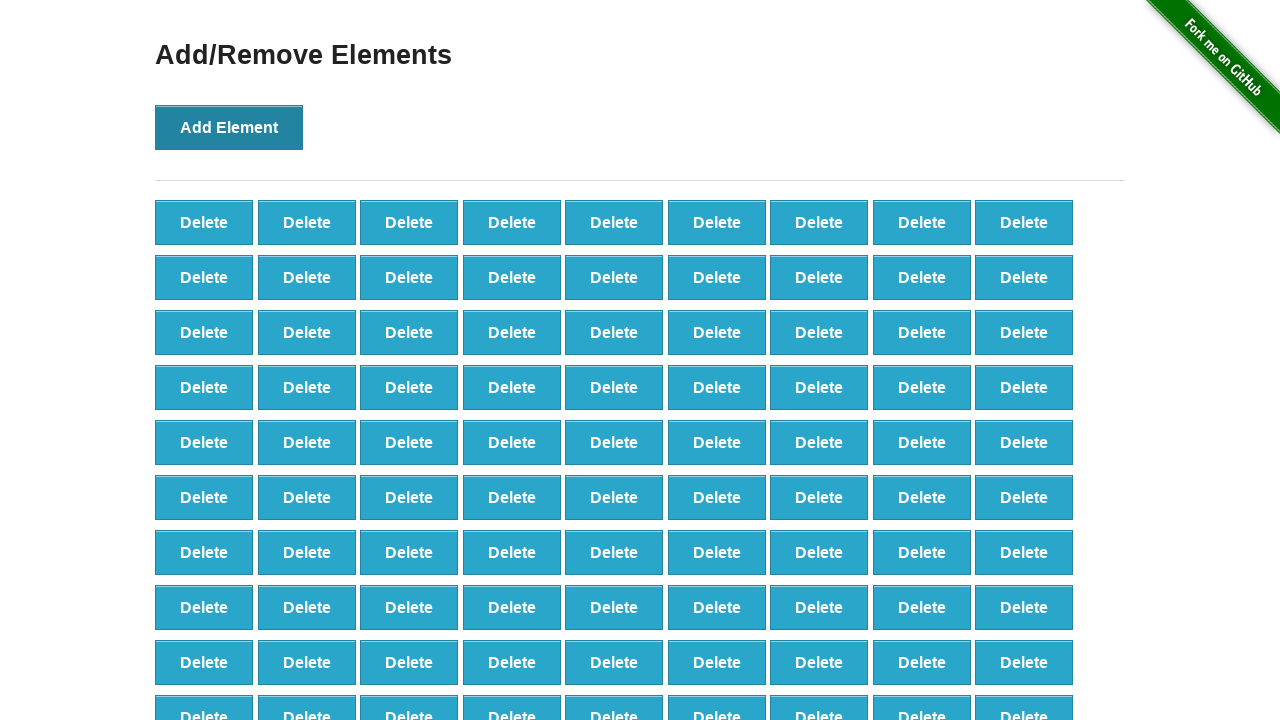

Clicked Add Element button (iteration 95/100) at (229, 127) on button[onclick='addElement()']
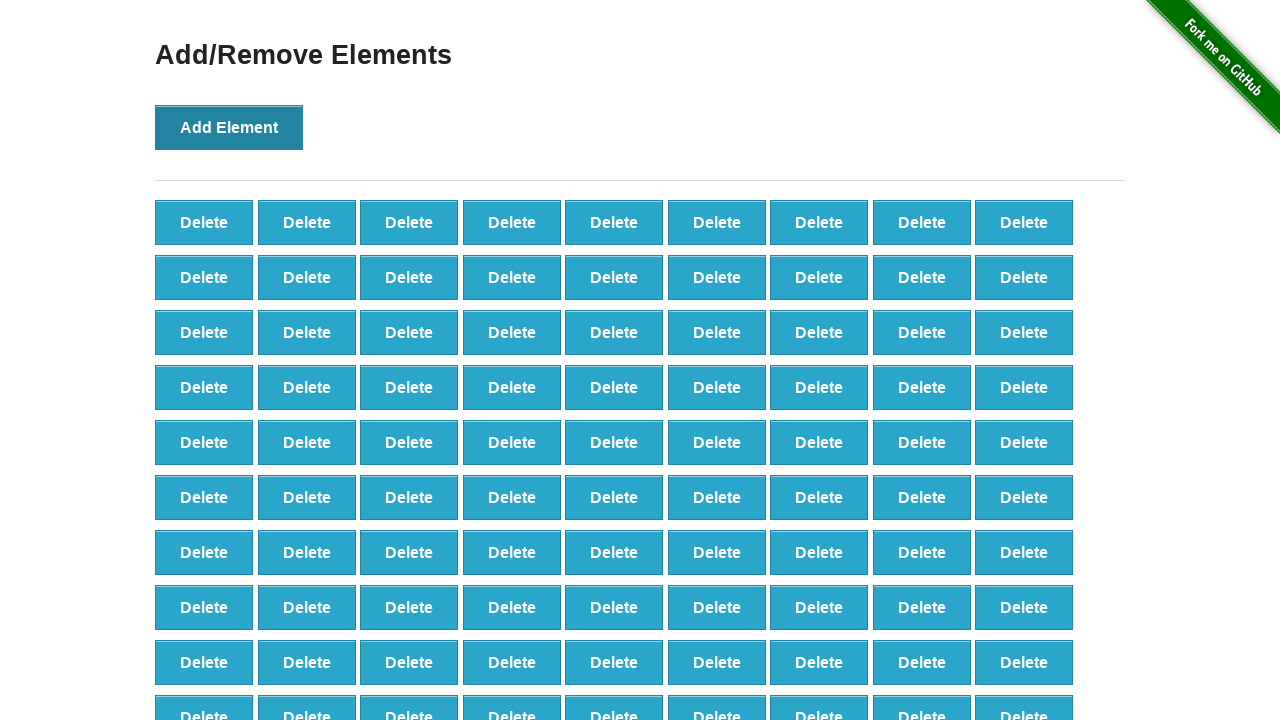

Clicked Add Element button (iteration 96/100) at (229, 127) on button[onclick='addElement()']
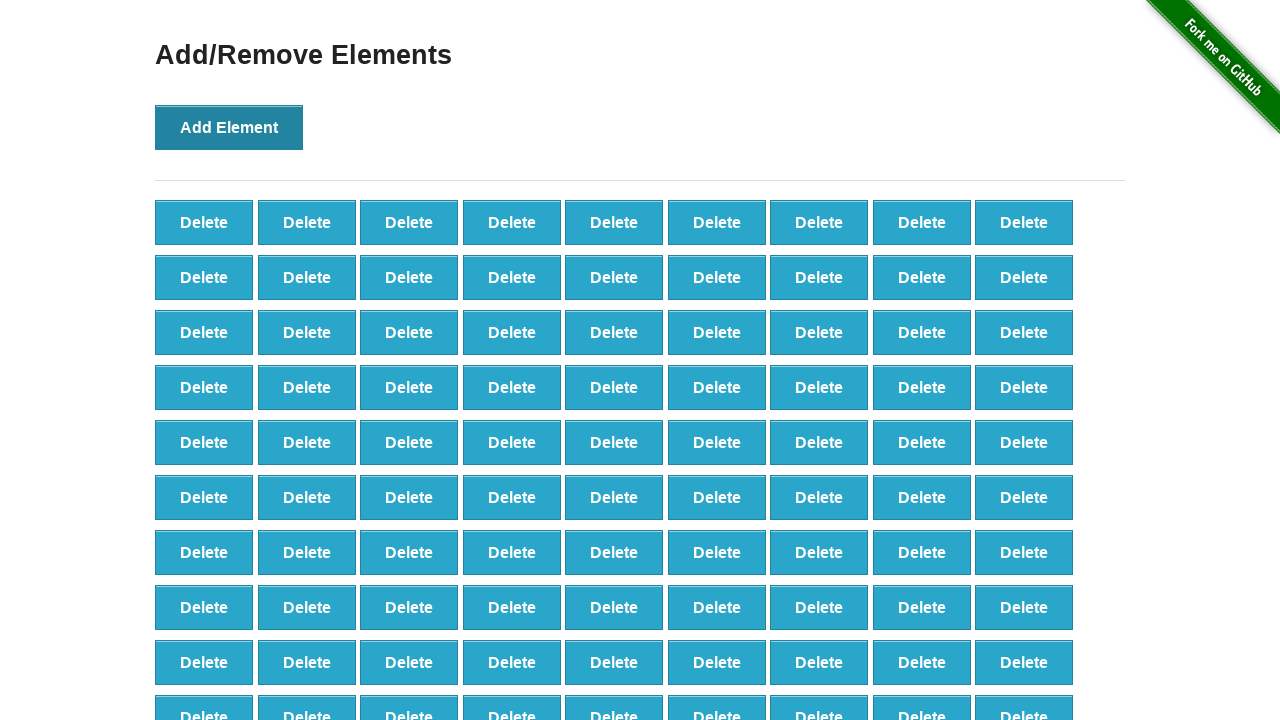

Clicked Add Element button (iteration 97/100) at (229, 127) on button[onclick='addElement()']
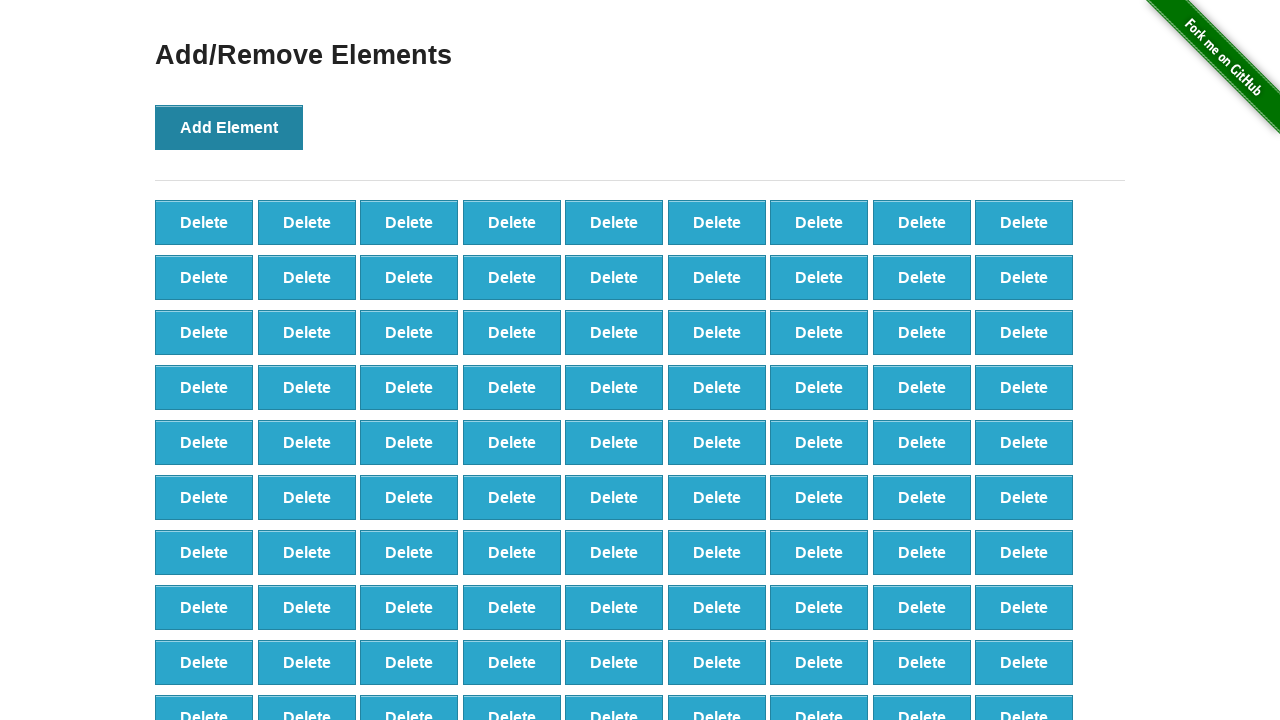

Clicked Add Element button (iteration 98/100) at (229, 127) on button[onclick='addElement()']
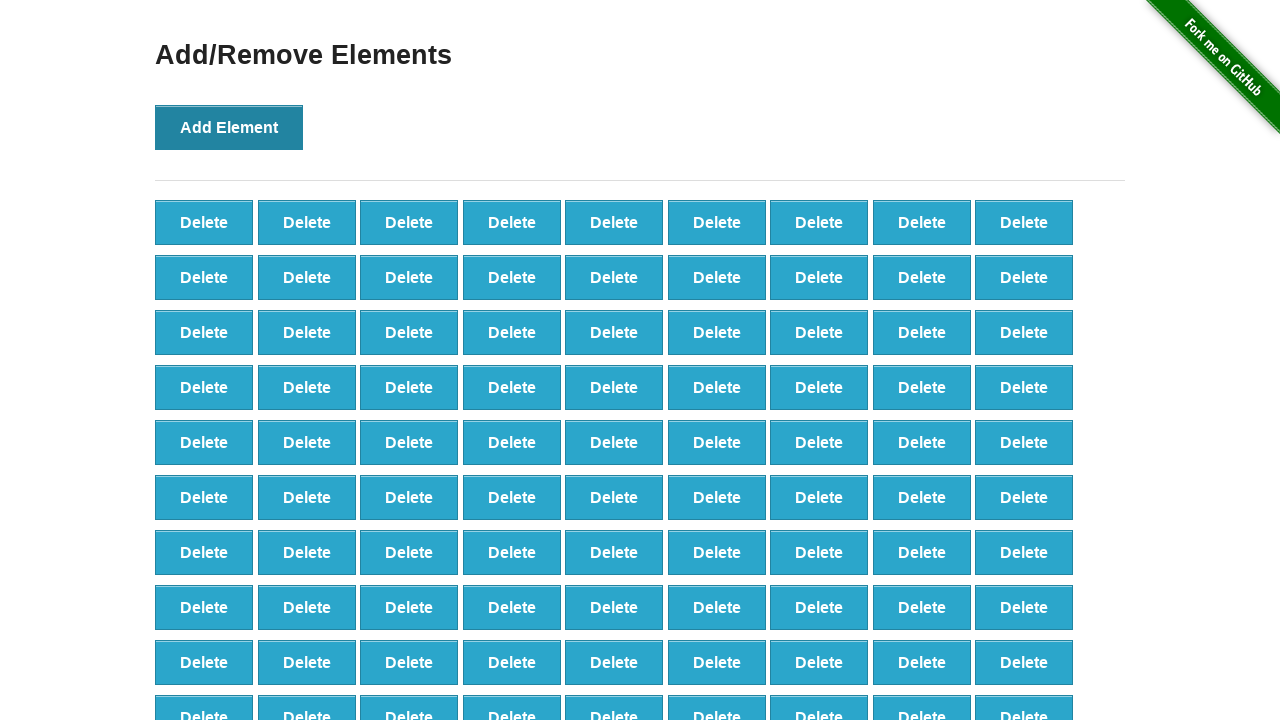

Clicked Add Element button (iteration 99/100) at (229, 127) on button[onclick='addElement()']
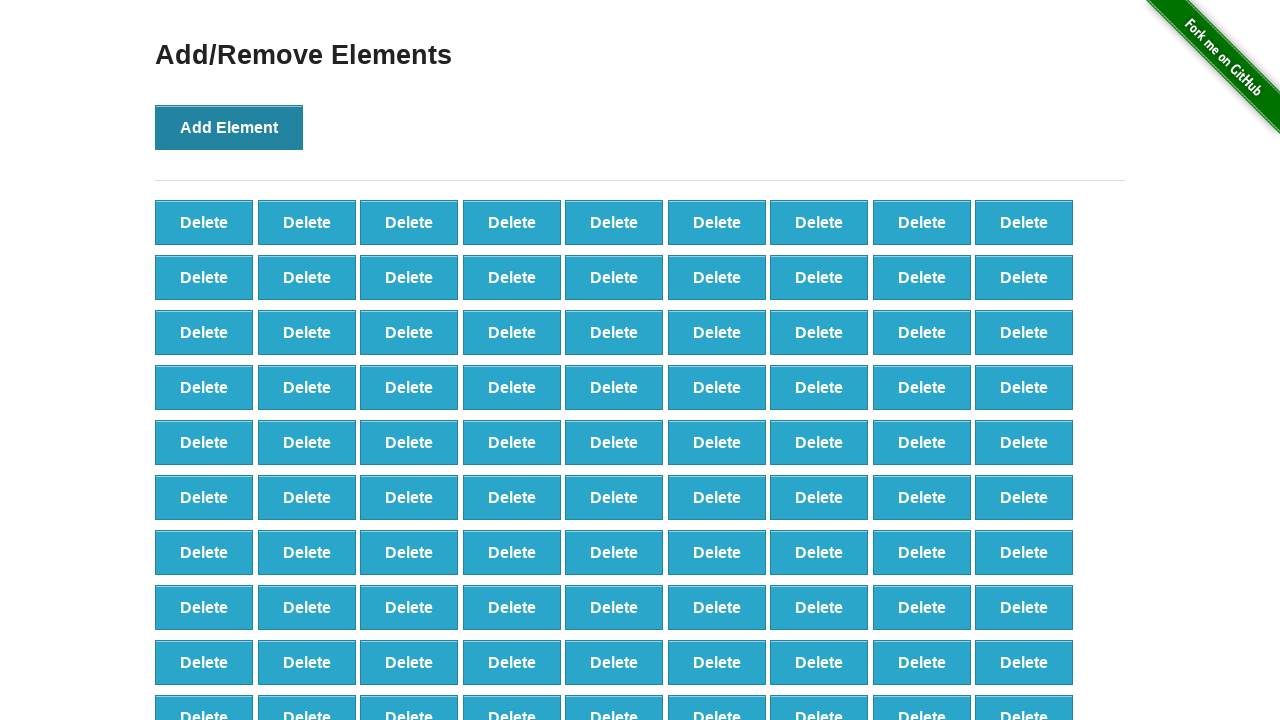

Clicked Add Element button (iteration 100/100) at (229, 127) on button[onclick='addElement()']
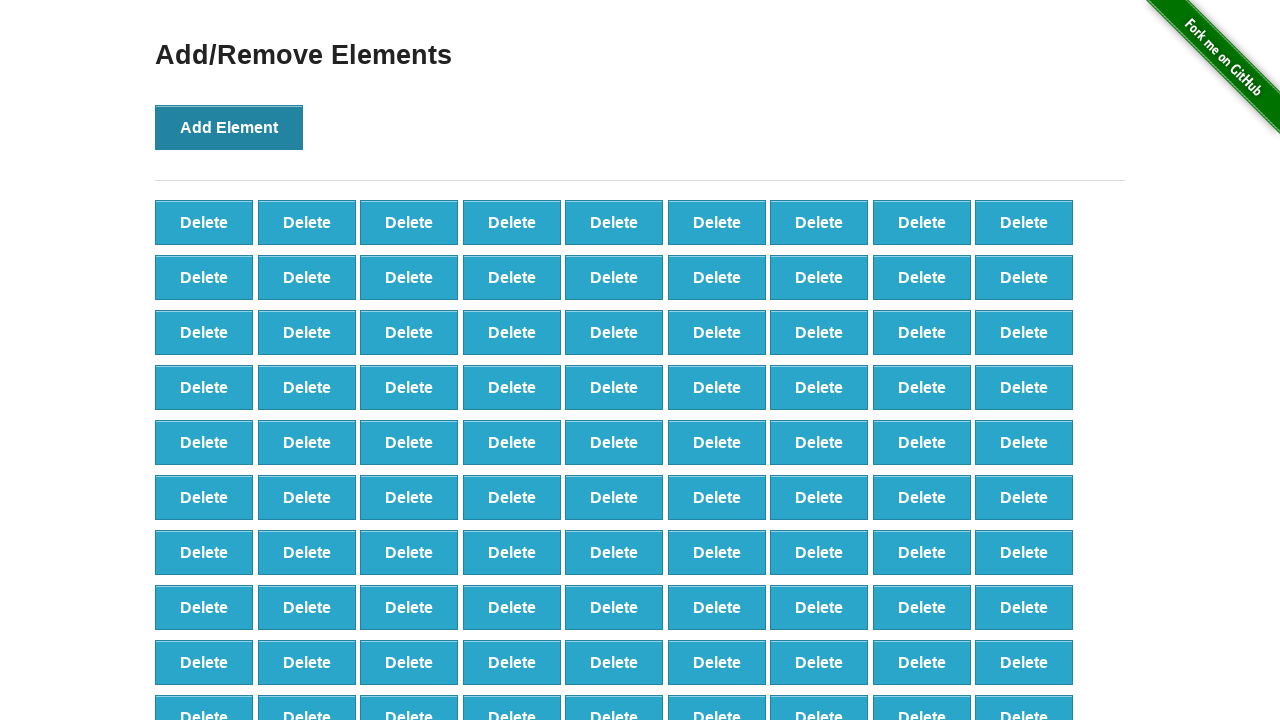

Counted initial delete buttons: 100
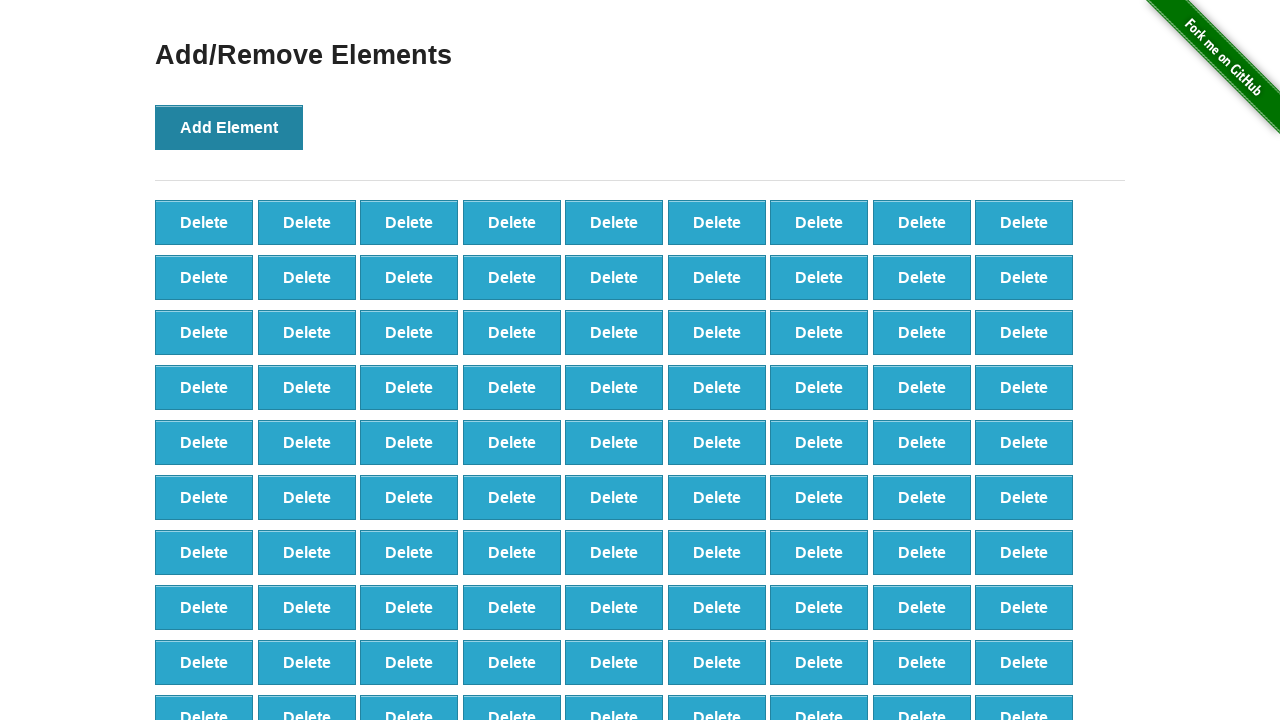

Deleted element 1/40 at (204, 222) on button[onclick='deleteElement()'] >> nth=0
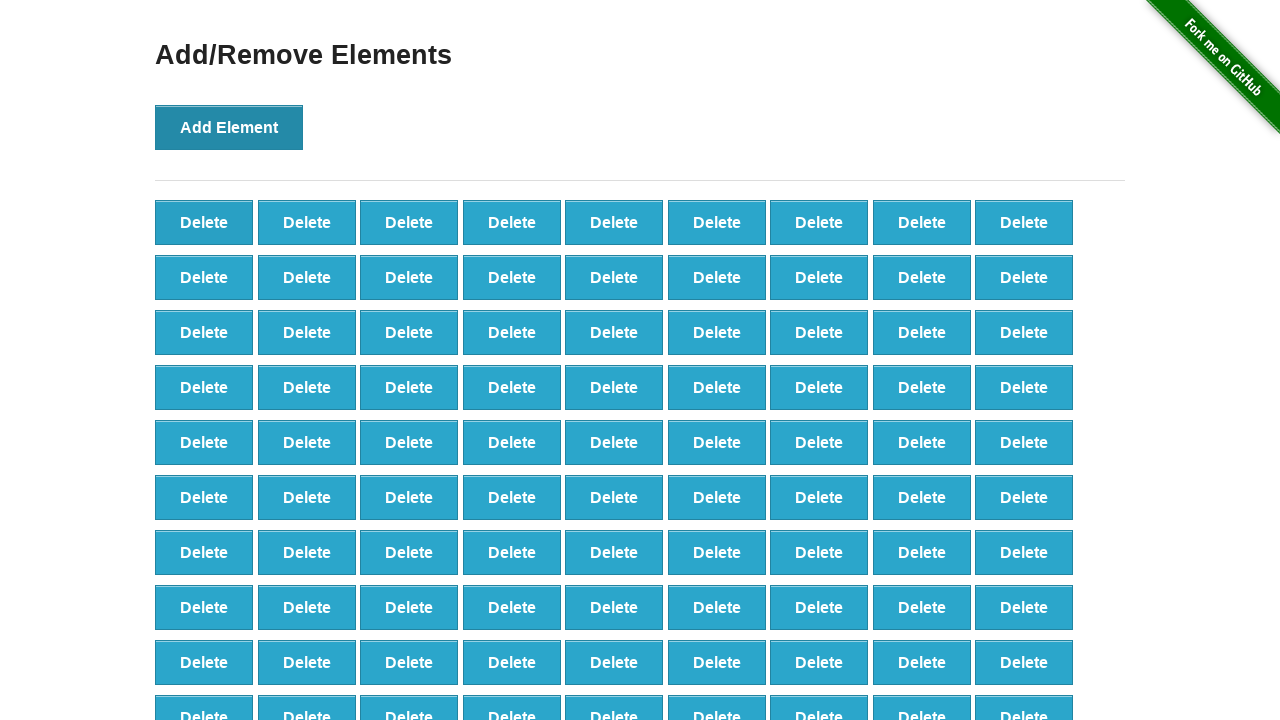

Deleted element 2/40 at (307, 222) on button[onclick='deleteElement()'] >> nth=1
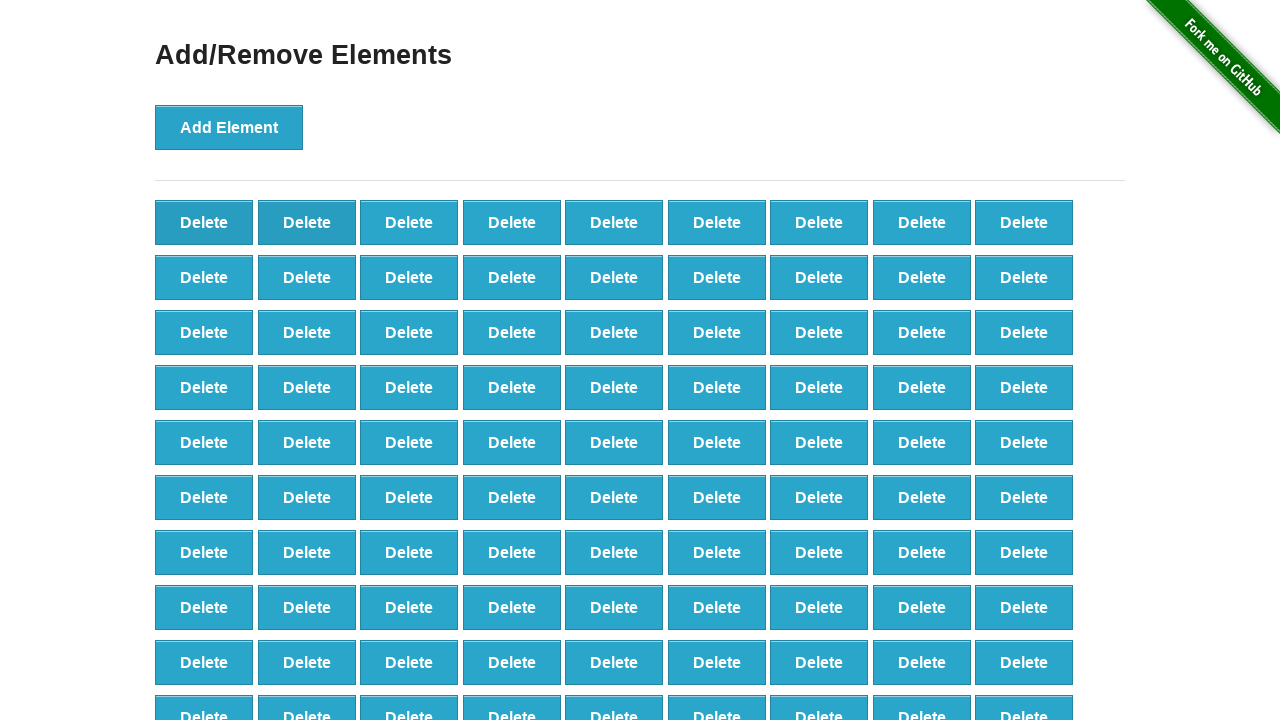

Deleted element 3/40 at (409, 222) on button[onclick='deleteElement()'] >> nth=2
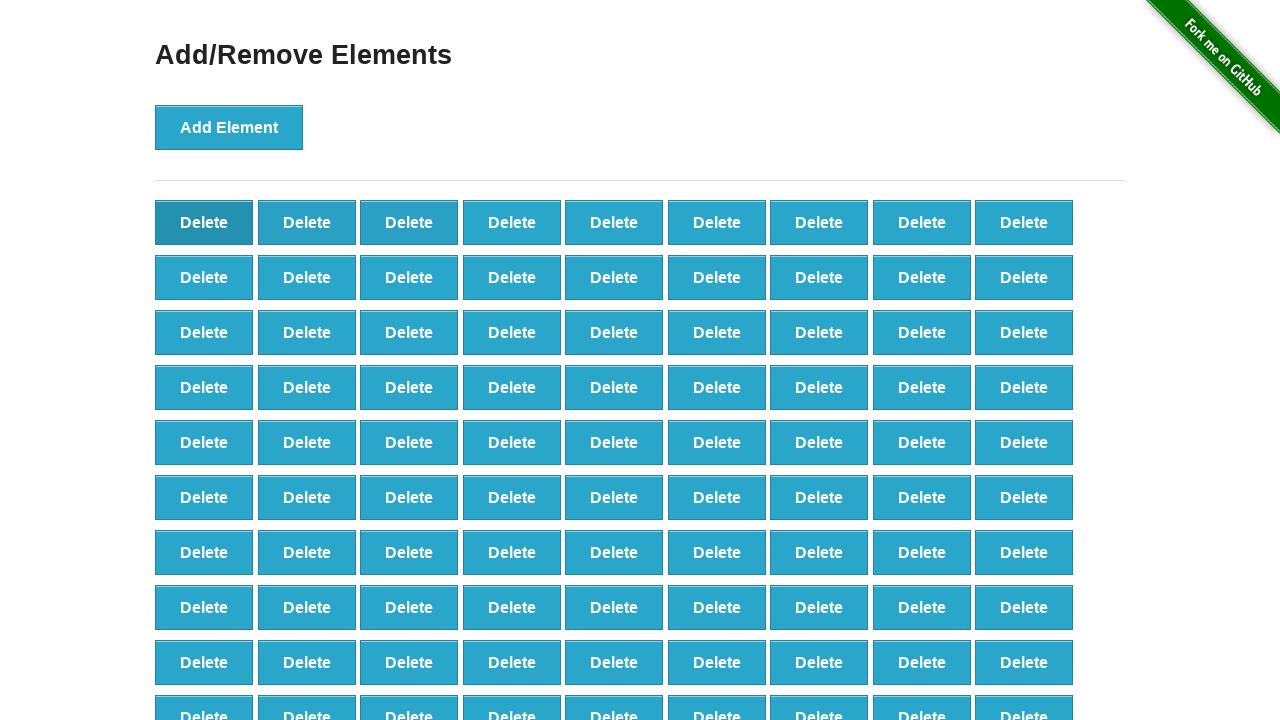

Deleted element 4/40 at (512, 222) on button[onclick='deleteElement()'] >> nth=3
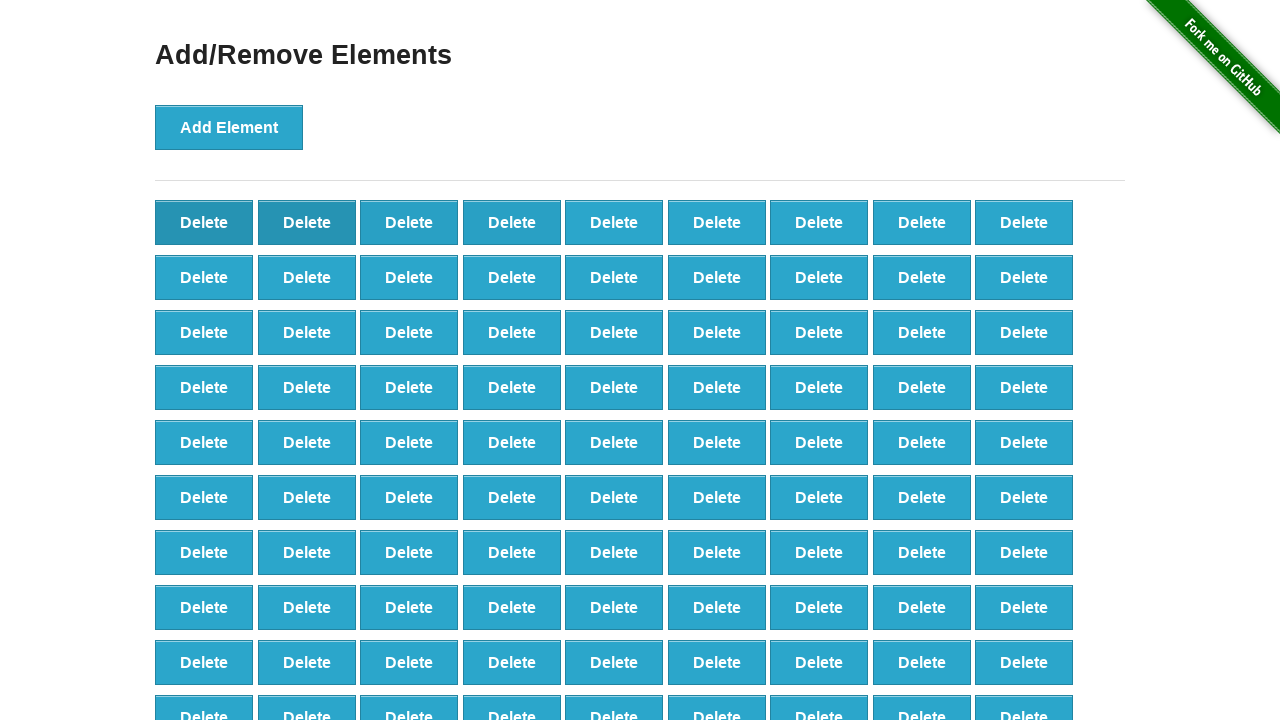

Deleted element 5/40 at (614, 222) on button[onclick='deleteElement()'] >> nth=4
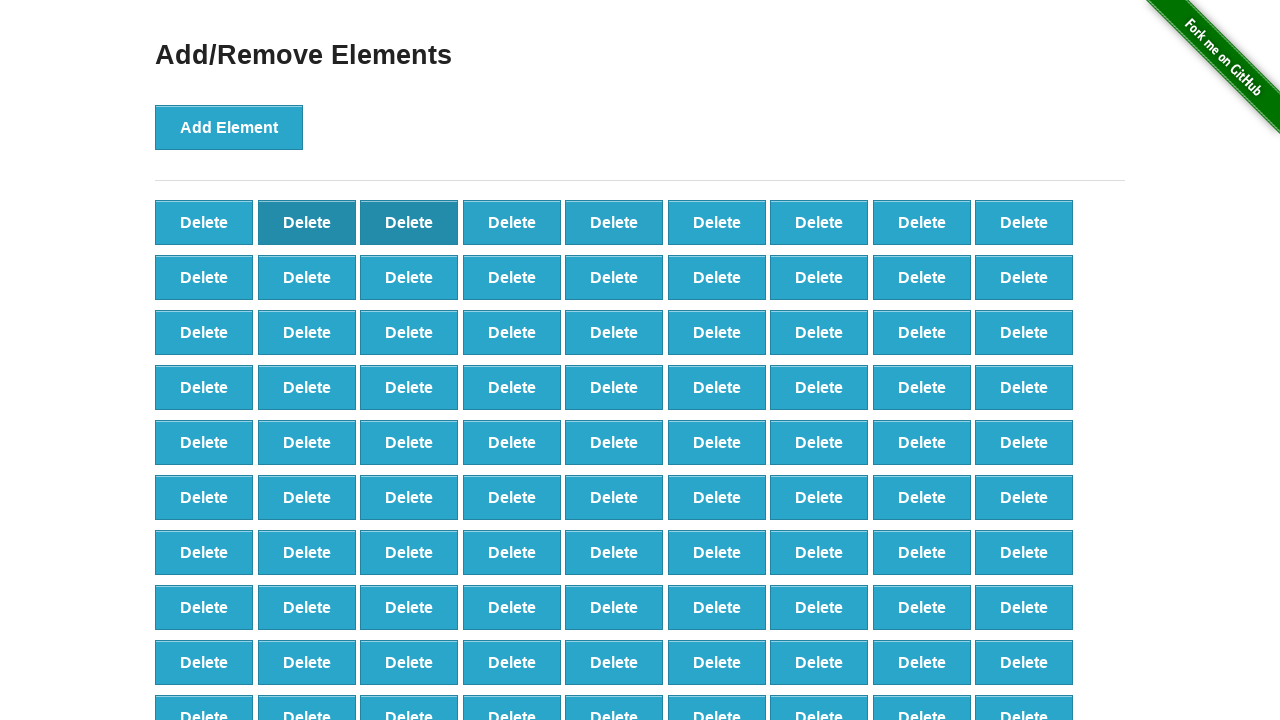

Deleted element 6/40 at (717, 222) on button[onclick='deleteElement()'] >> nth=5
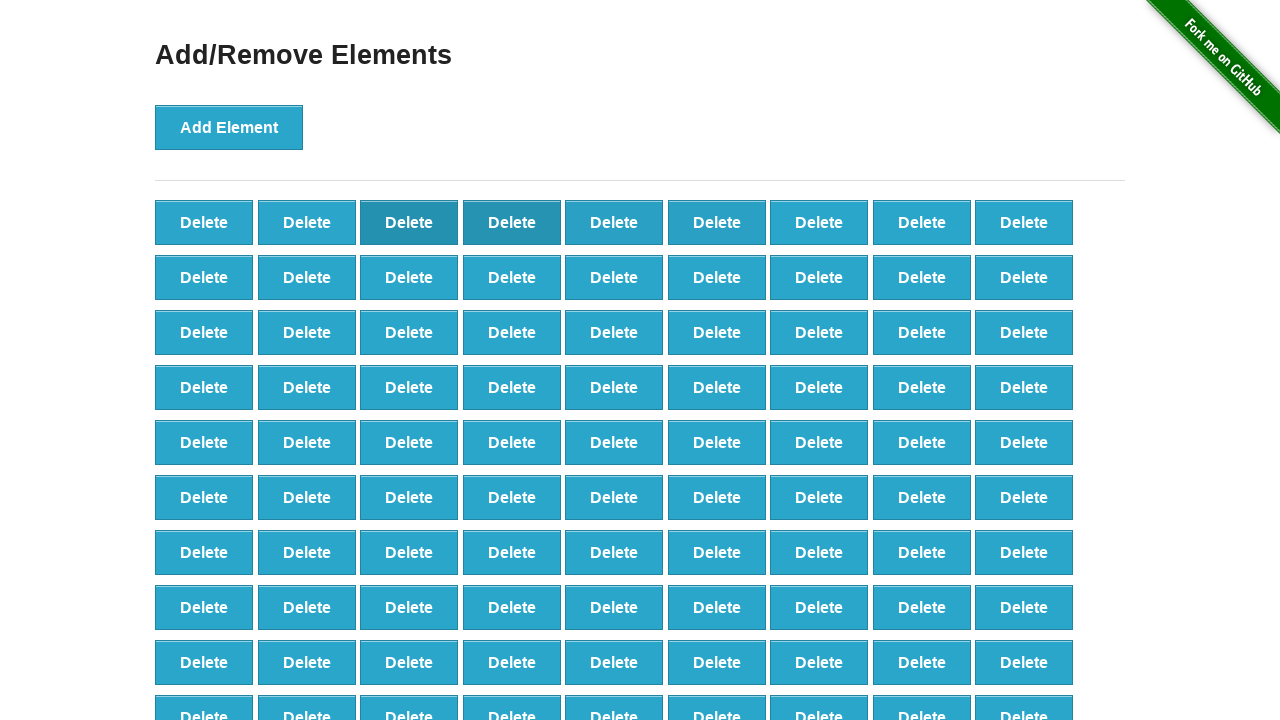

Deleted element 7/40 at (819, 222) on button[onclick='deleteElement()'] >> nth=6
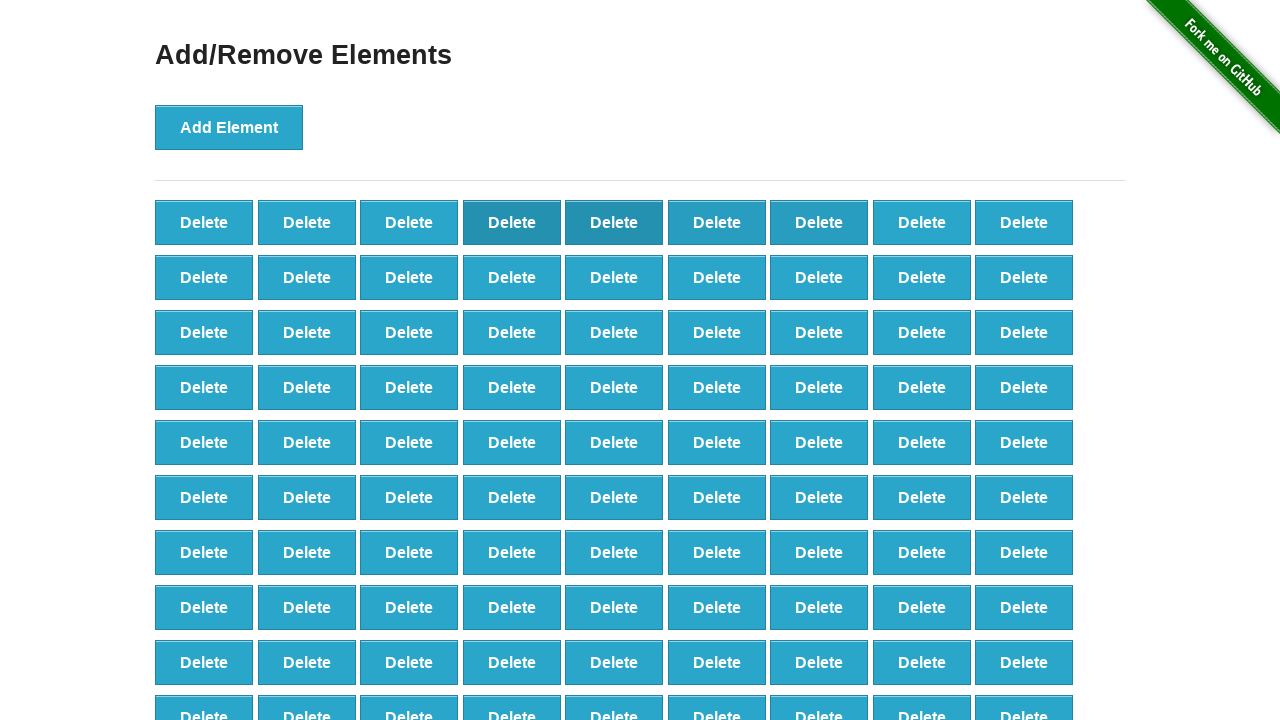

Deleted element 8/40 at (922, 222) on button[onclick='deleteElement()'] >> nth=7
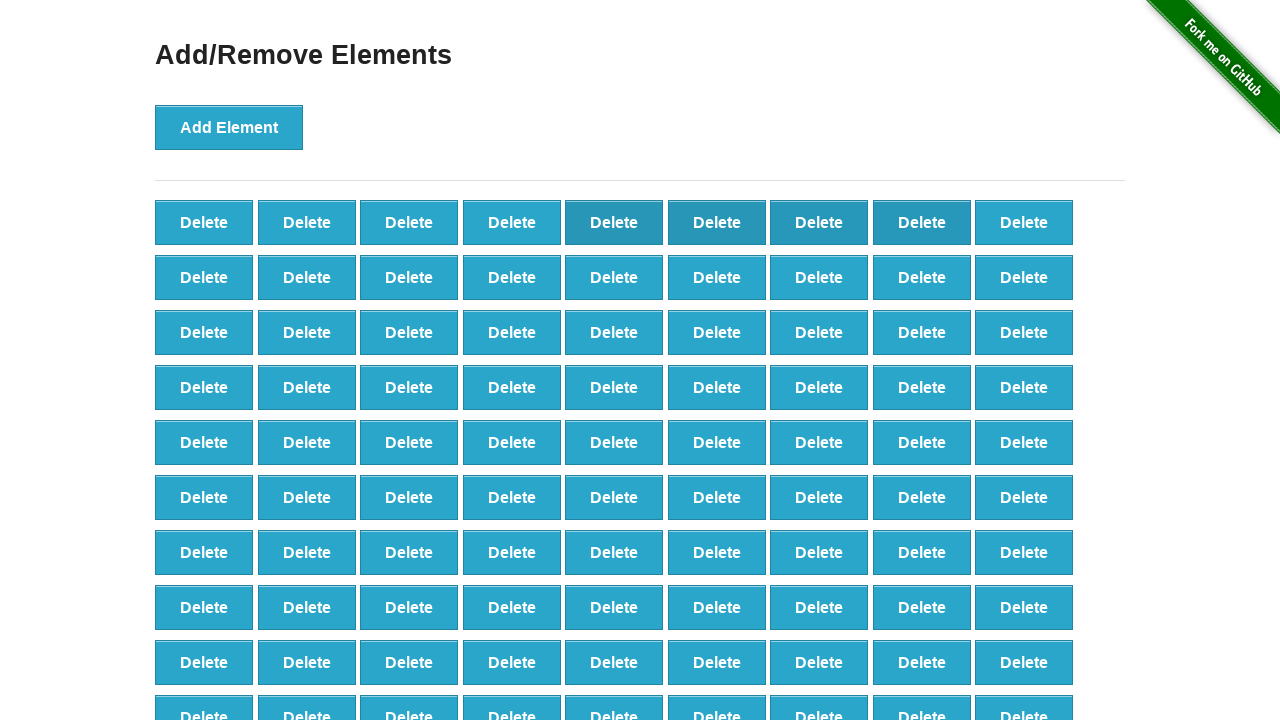

Deleted element 9/40 at (1024, 222) on button[onclick='deleteElement()'] >> nth=8
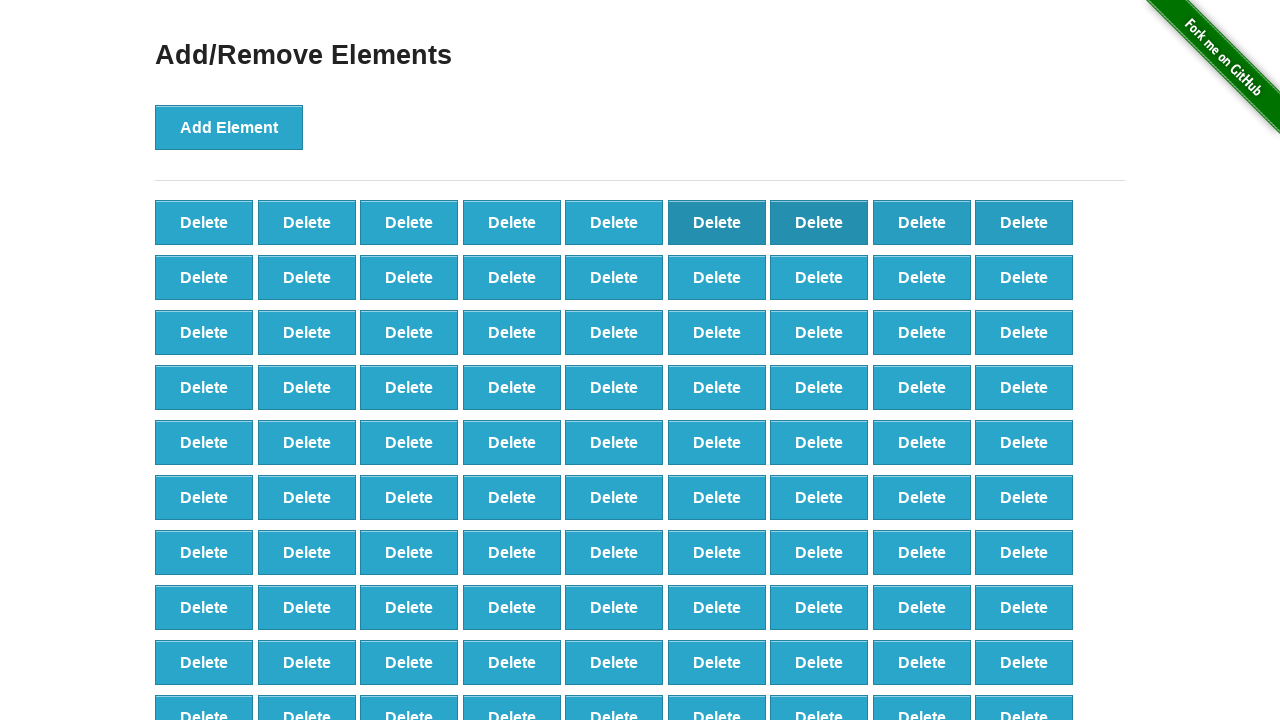

Deleted element 10/40 at (204, 277) on button[onclick='deleteElement()'] >> nth=9
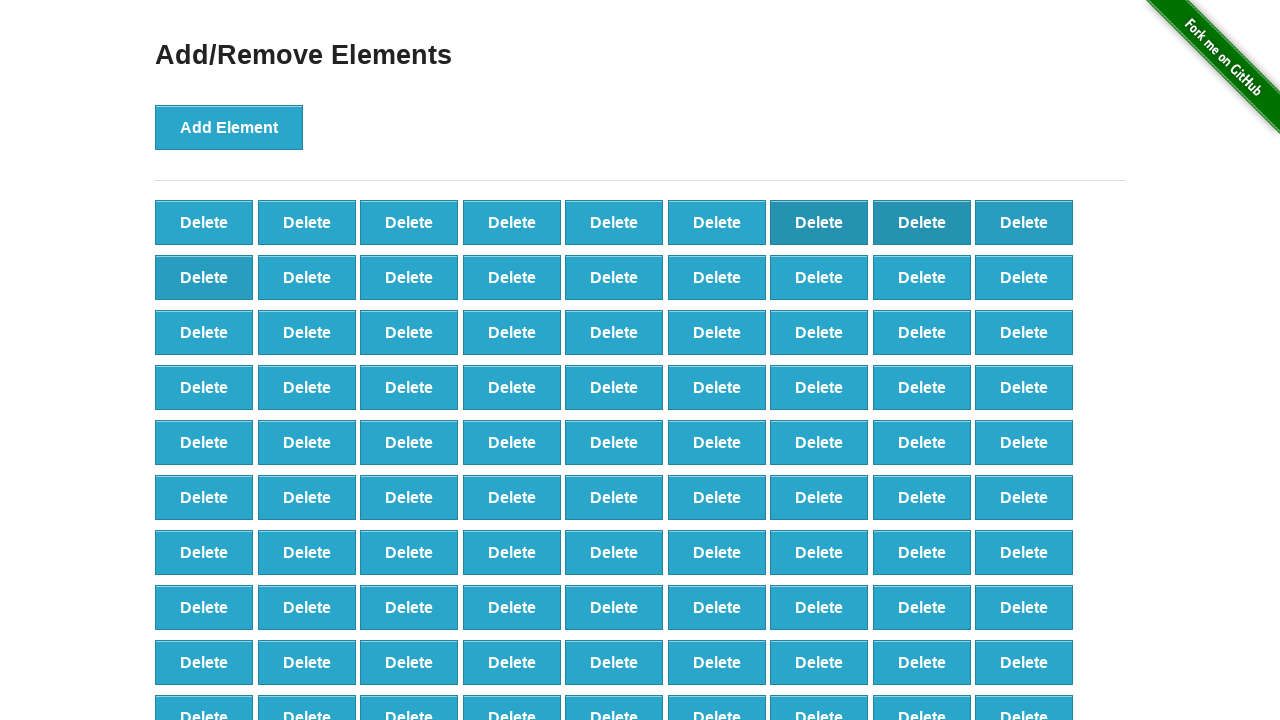

Deleted element 11/40 at (307, 277) on button[onclick='deleteElement()'] >> nth=10
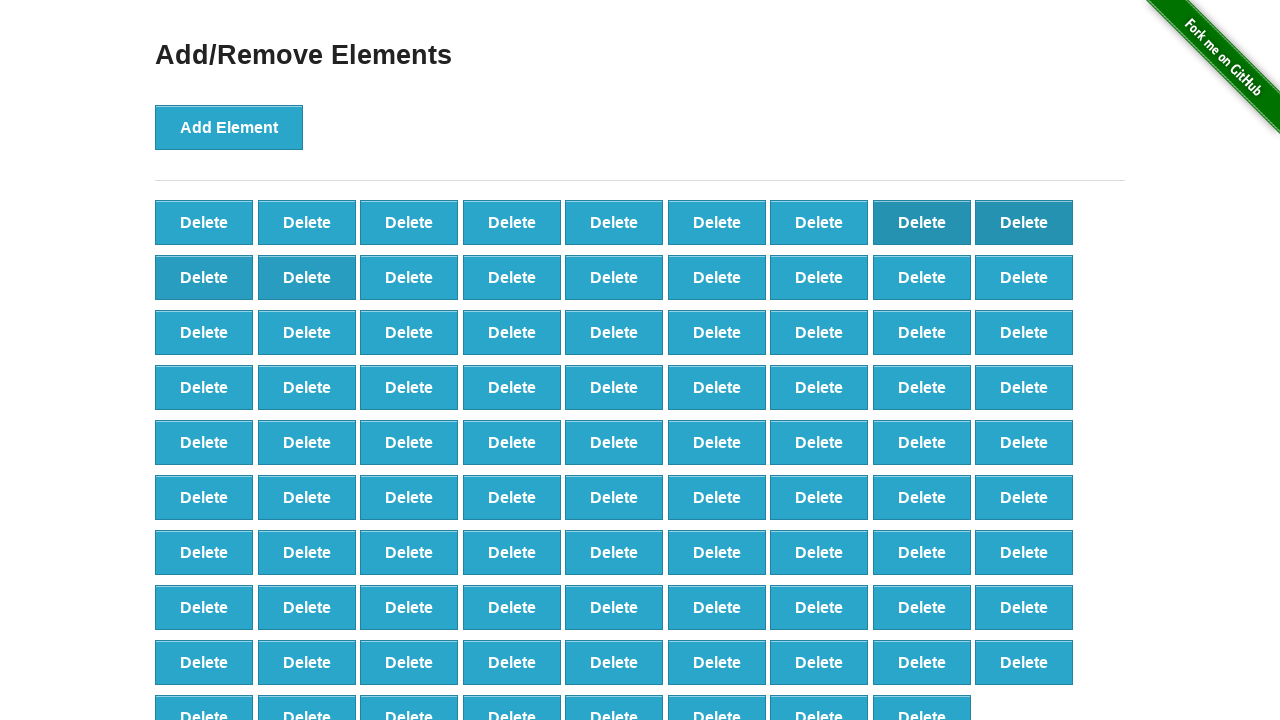

Deleted element 12/40 at (409, 277) on button[onclick='deleteElement()'] >> nth=11
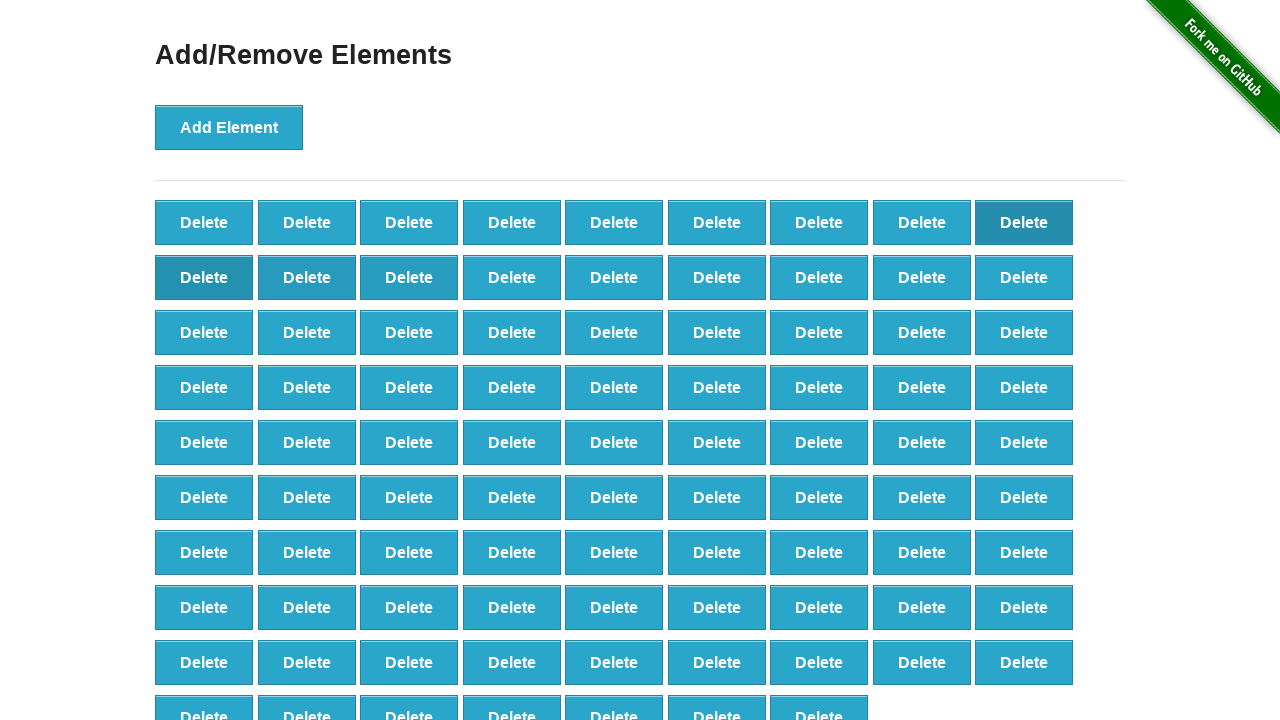

Deleted element 13/40 at (512, 277) on button[onclick='deleteElement()'] >> nth=12
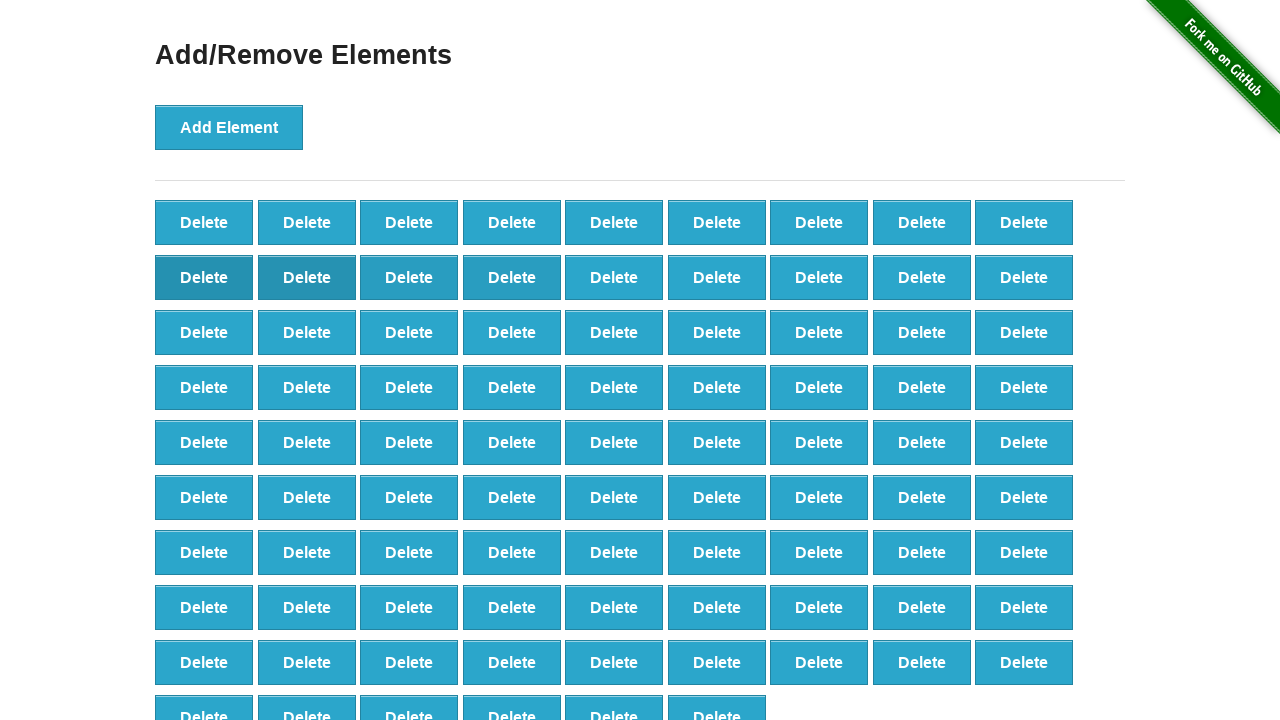

Deleted element 14/40 at (614, 277) on button[onclick='deleteElement()'] >> nth=13
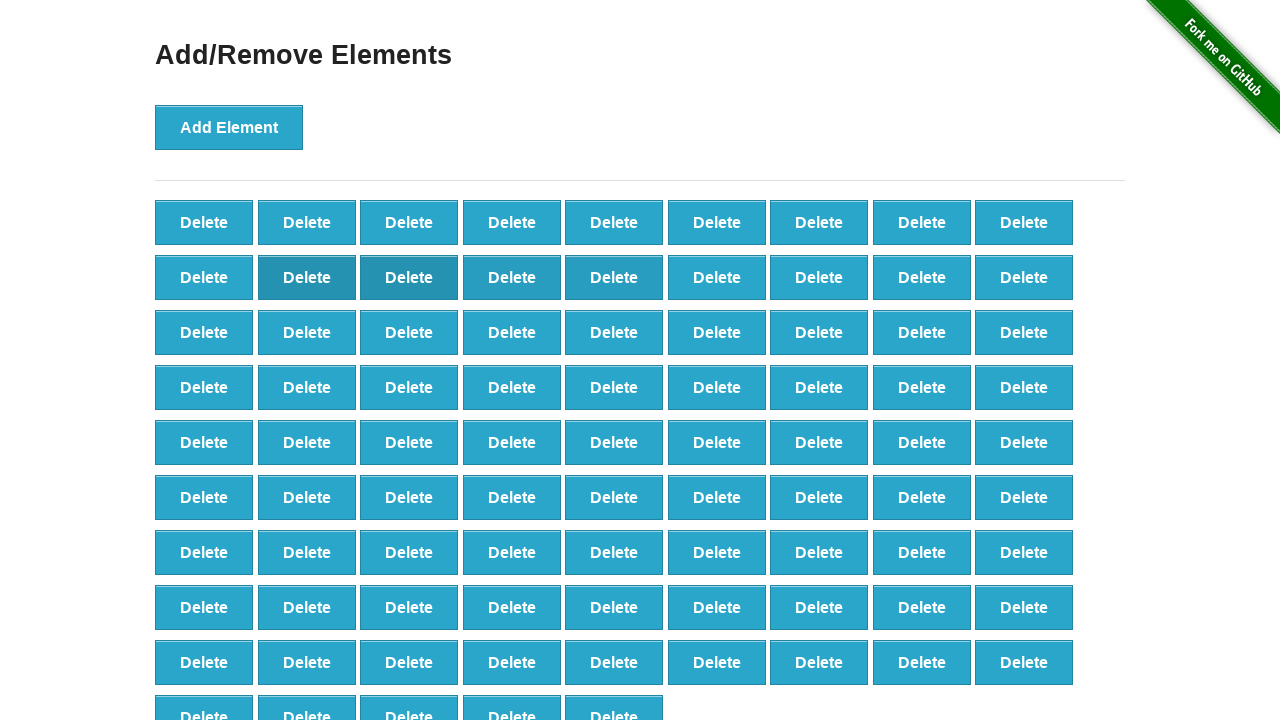

Deleted element 15/40 at (717, 277) on button[onclick='deleteElement()'] >> nth=14
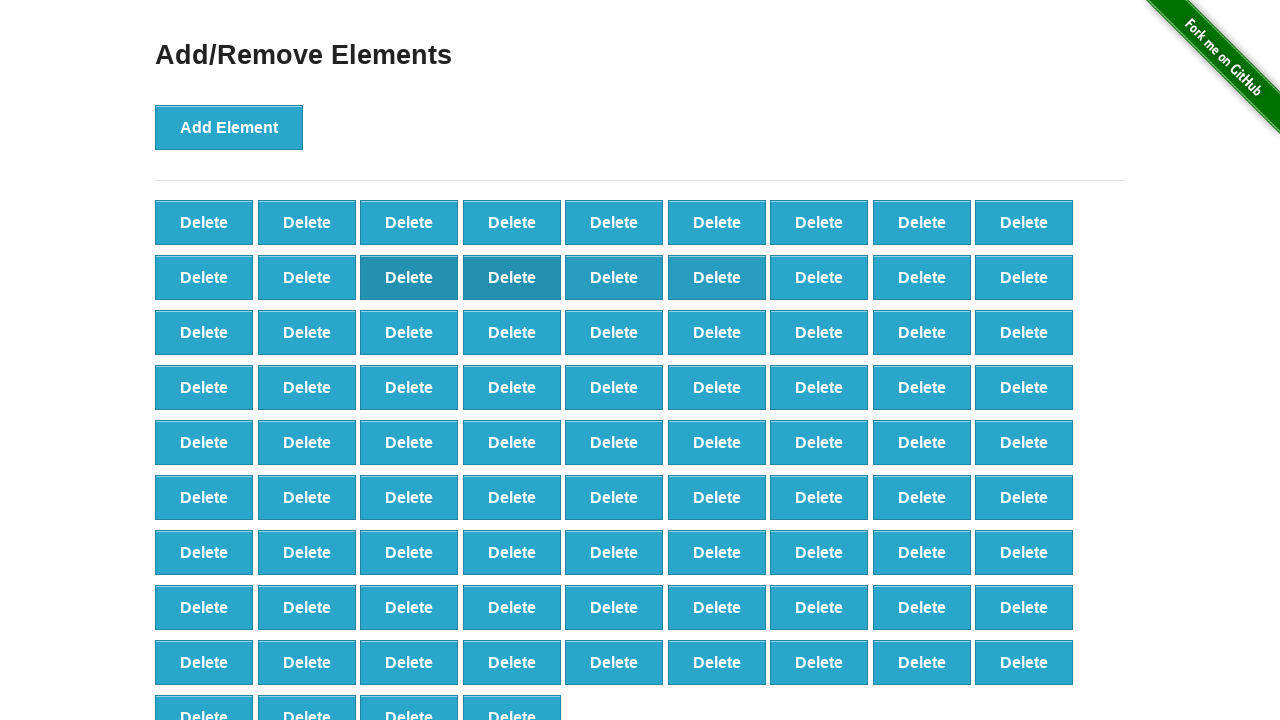

Deleted element 16/40 at (819, 277) on button[onclick='deleteElement()'] >> nth=15
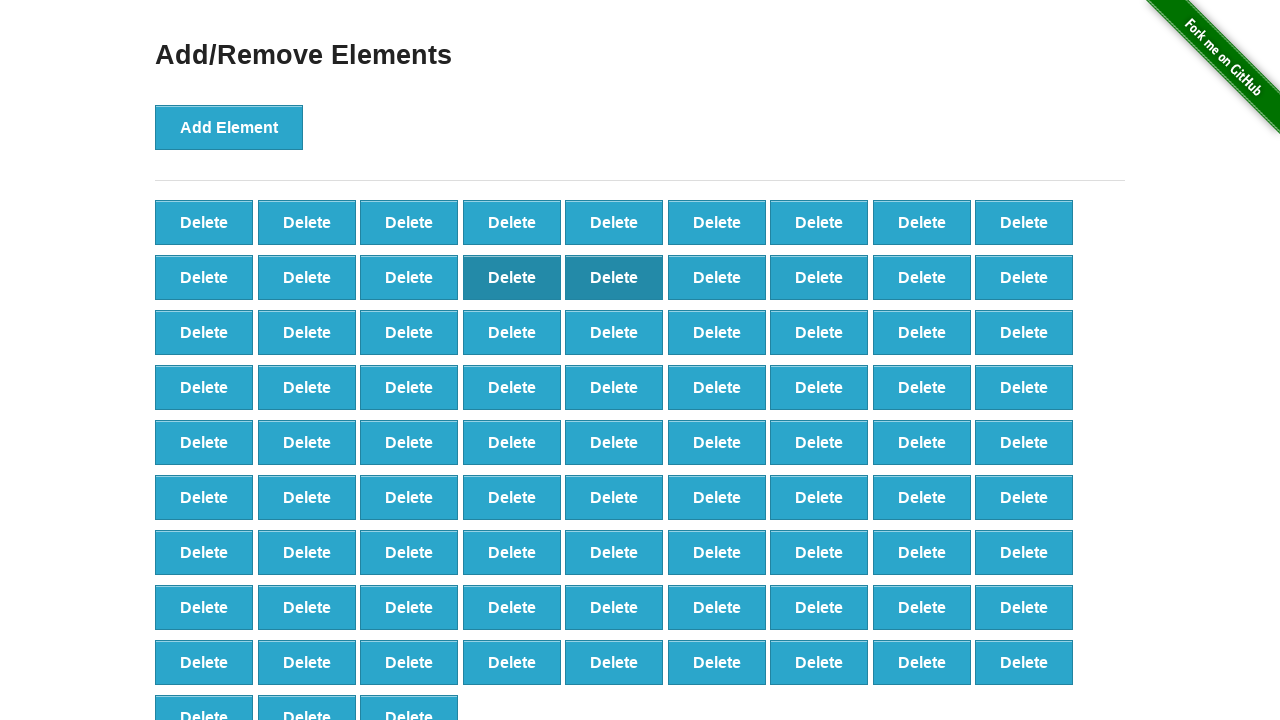

Deleted element 17/40 at (922, 277) on button[onclick='deleteElement()'] >> nth=16
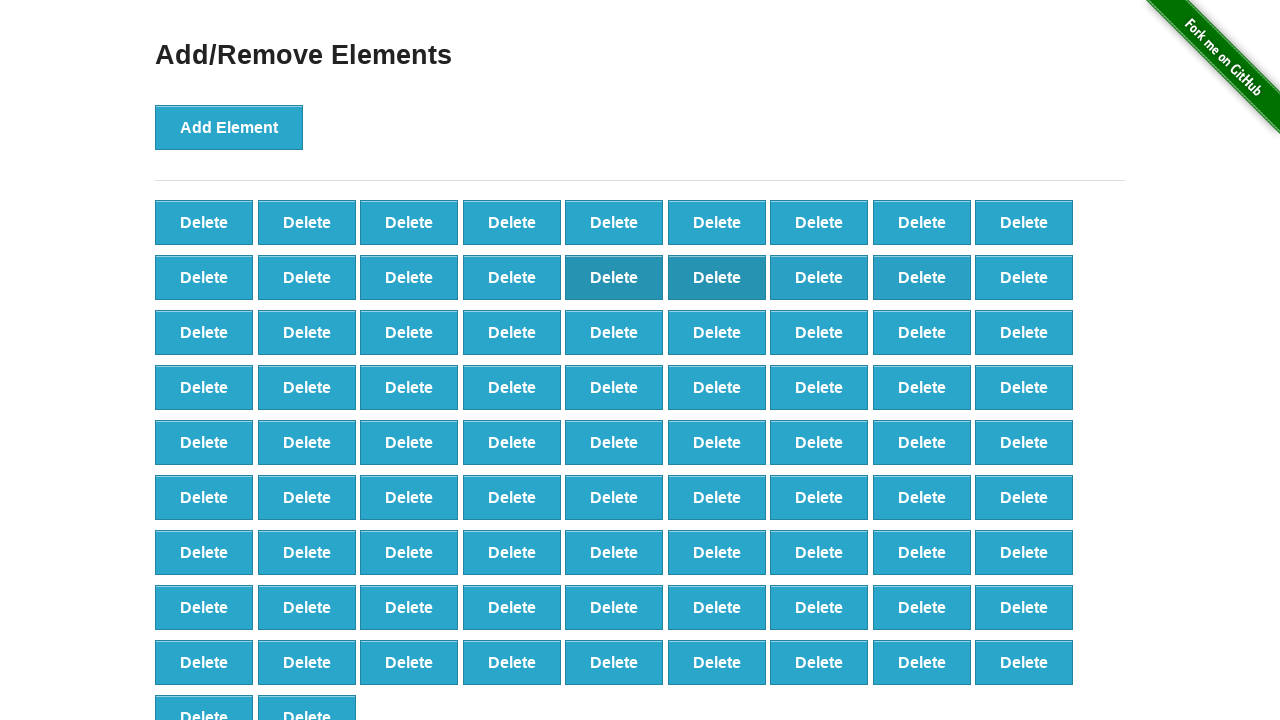

Deleted element 18/40 at (1024, 277) on button[onclick='deleteElement()'] >> nth=17
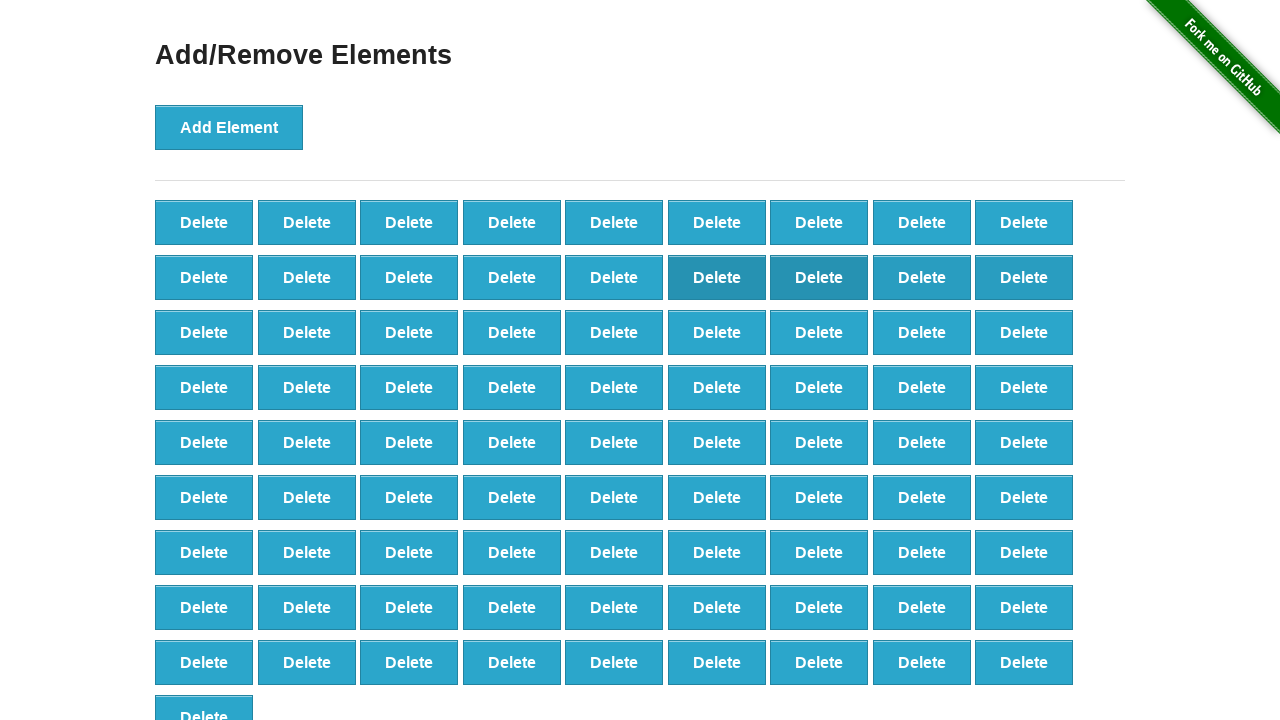

Deleted element 19/40 at (204, 332) on button[onclick='deleteElement()'] >> nth=18
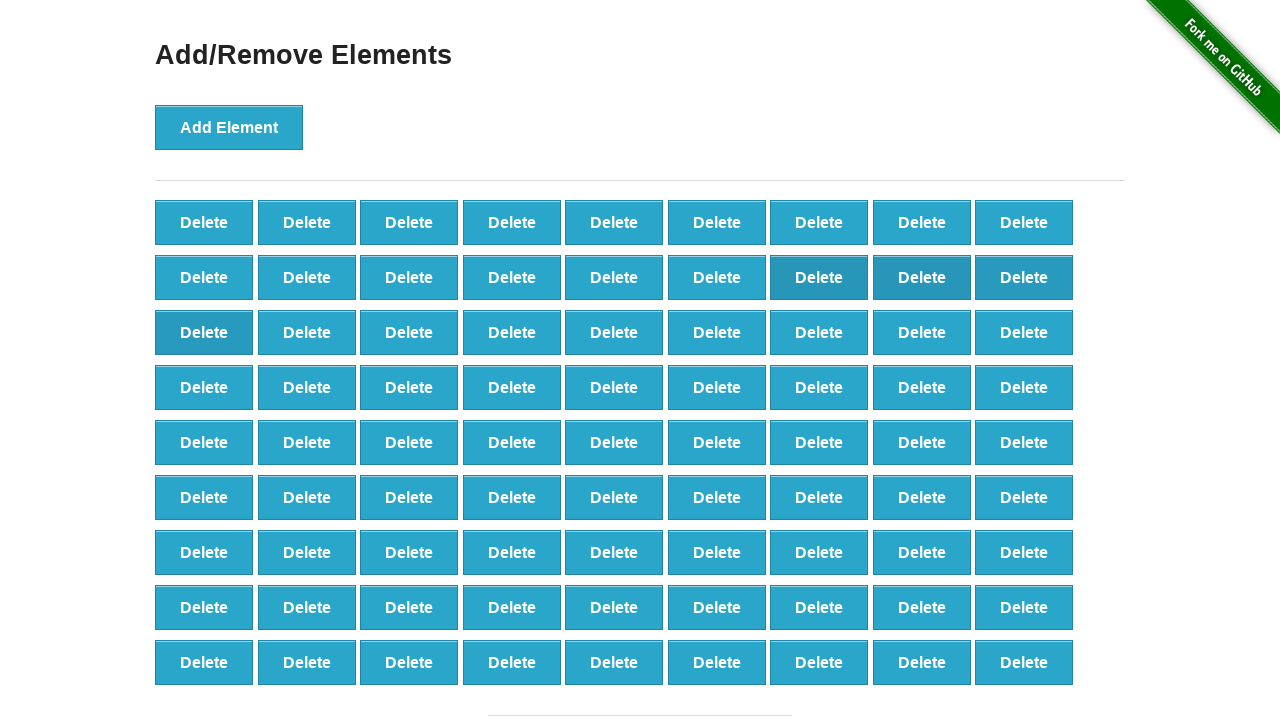

Deleted element 20/40 at (307, 332) on button[onclick='deleteElement()'] >> nth=19
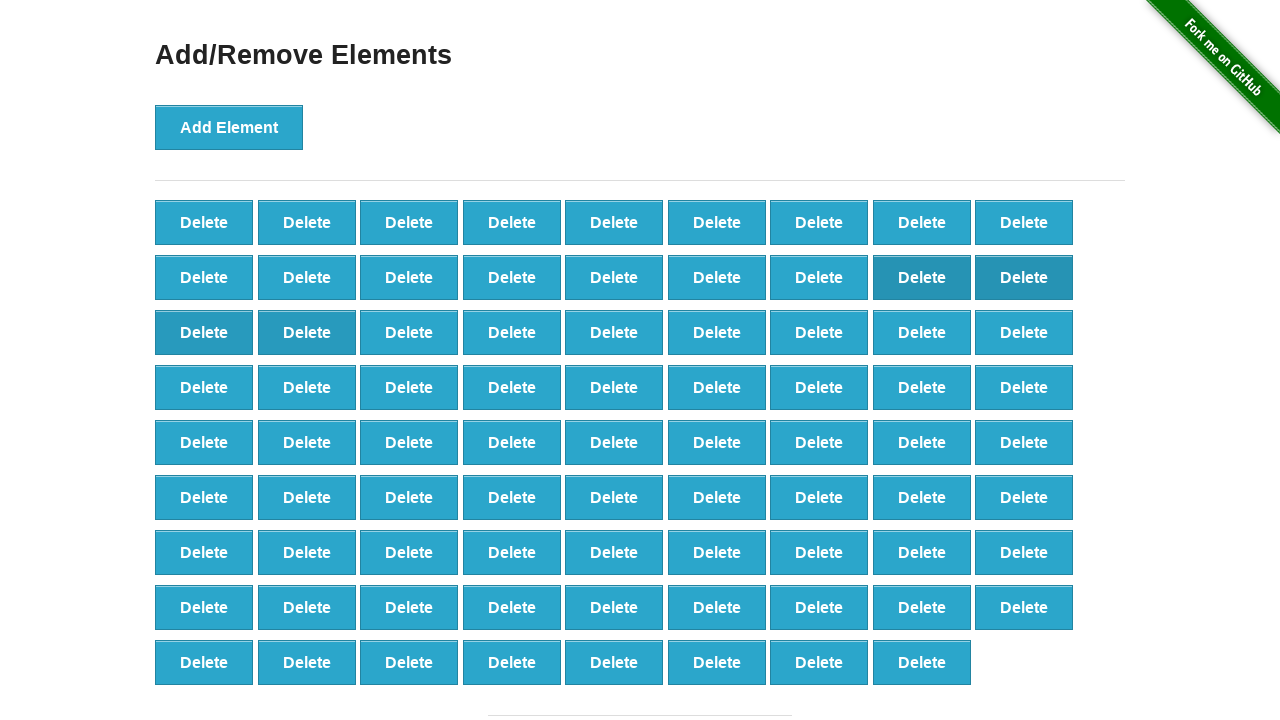

Deleted element 21/40 at (409, 332) on button[onclick='deleteElement()'] >> nth=20
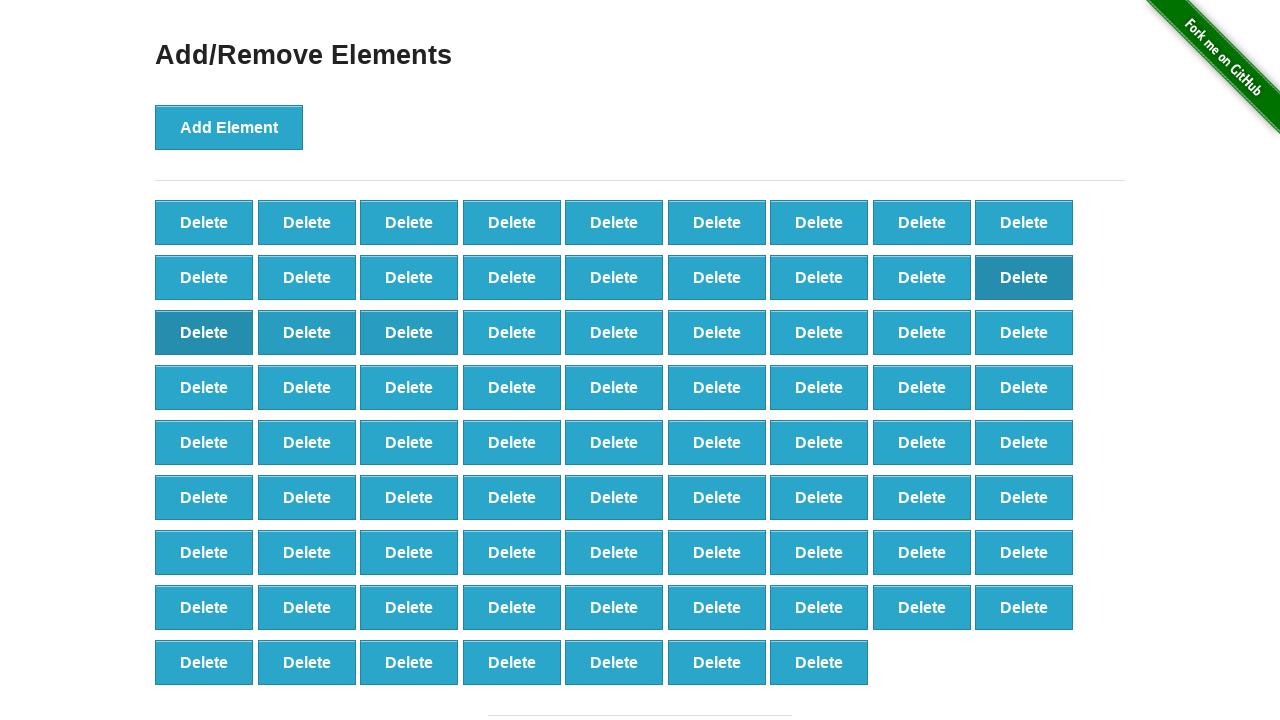

Deleted element 22/40 at (512, 332) on button[onclick='deleteElement()'] >> nth=21
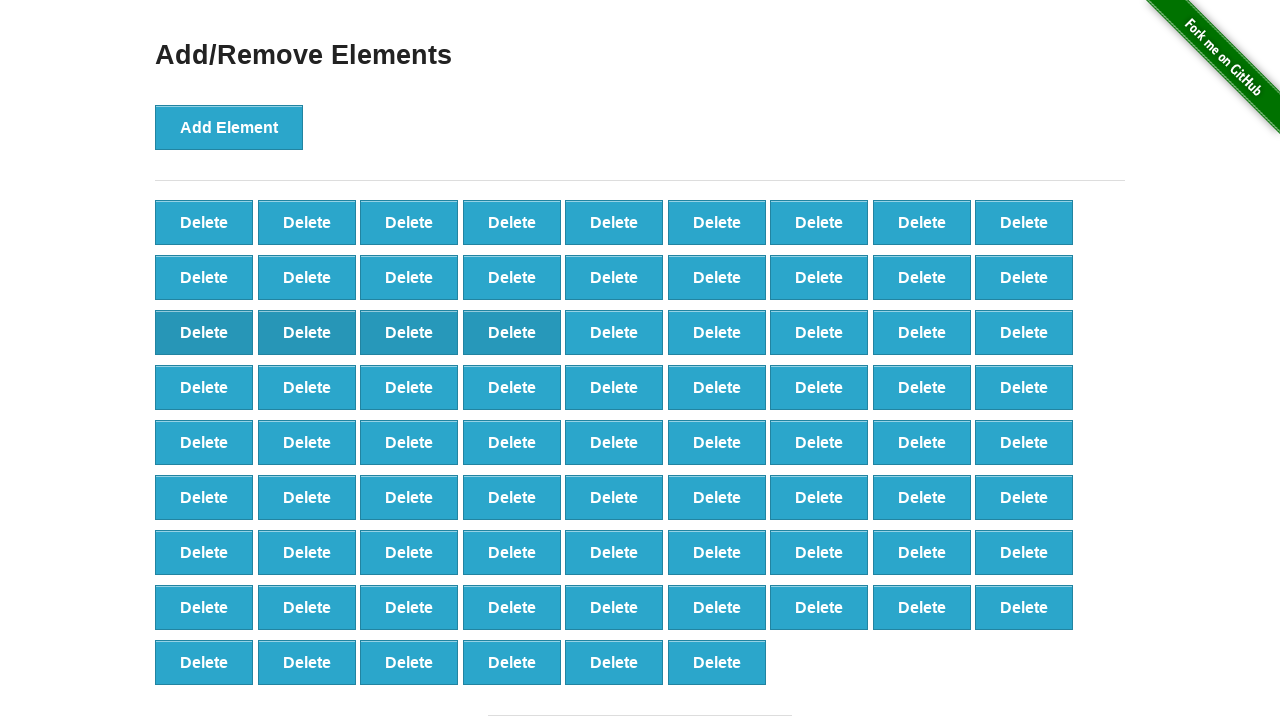

Deleted element 23/40 at (614, 332) on button[onclick='deleteElement()'] >> nth=22
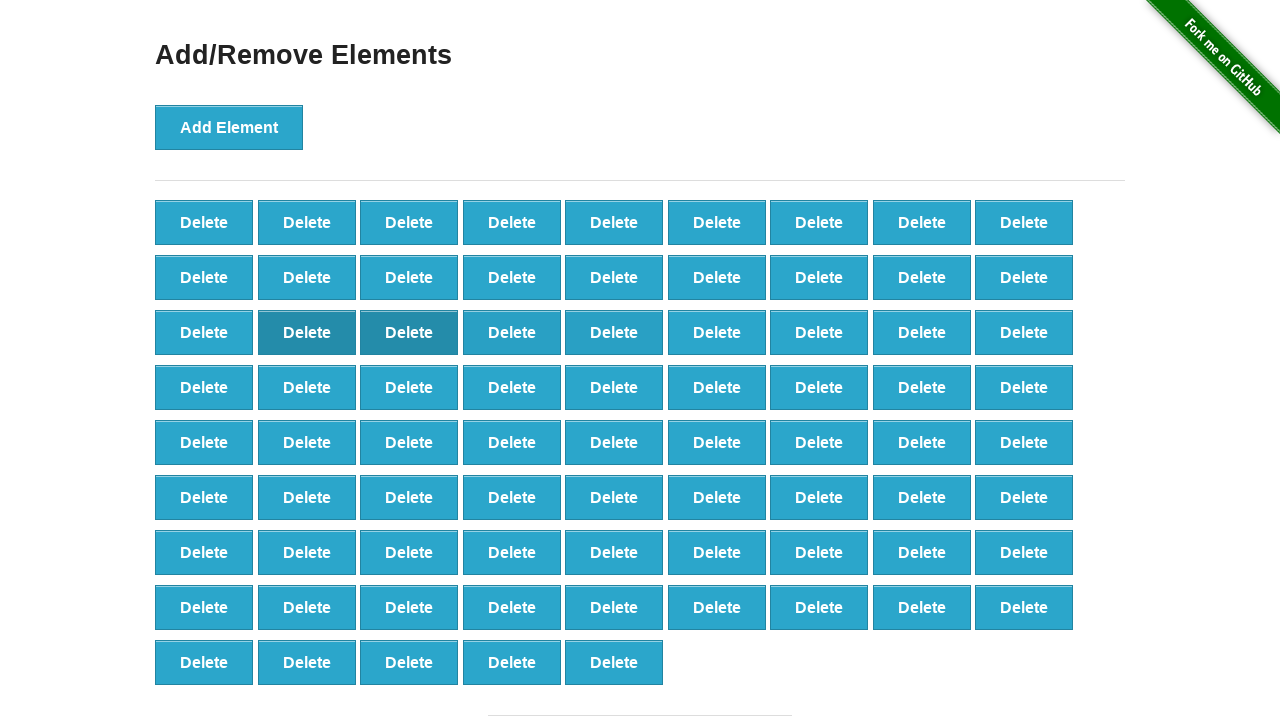

Deleted element 24/40 at (717, 332) on button[onclick='deleteElement()'] >> nth=23
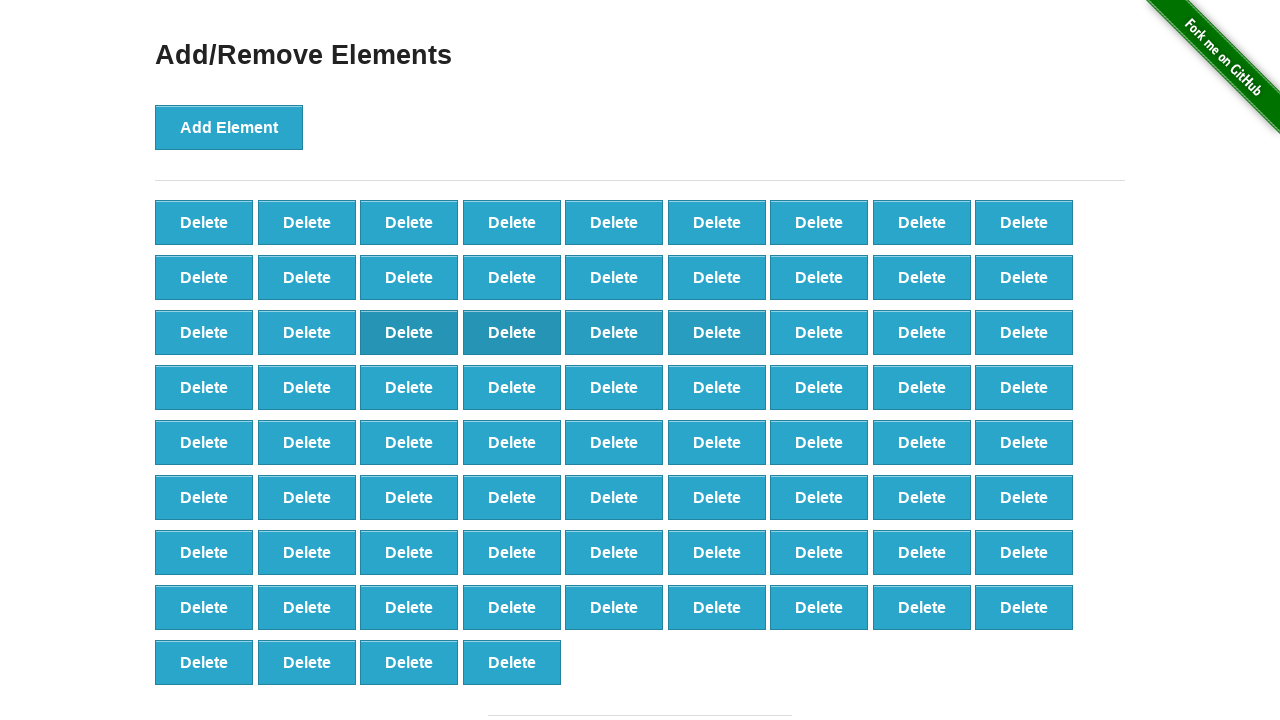

Deleted element 25/40 at (819, 332) on button[onclick='deleteElement()'] >> nth=24
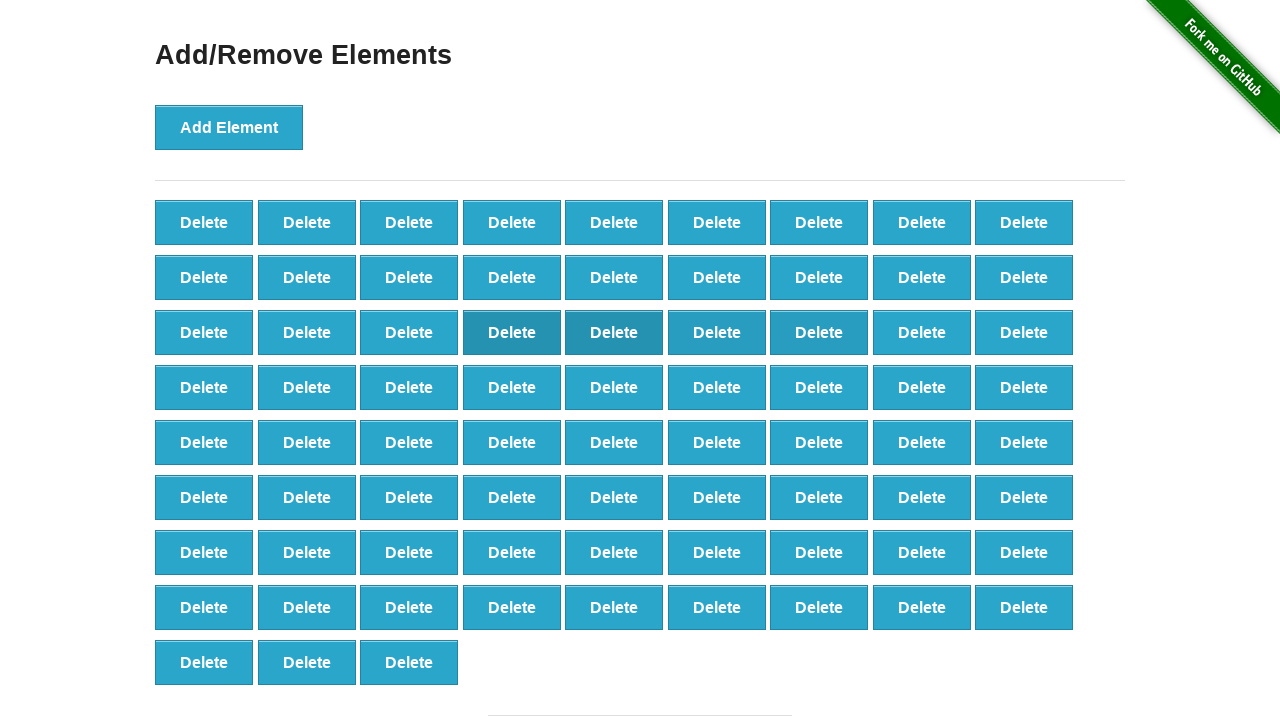

Deleted element 26/40 at (922, 332) on button[onclick='deleteElement()'] >> nth=25
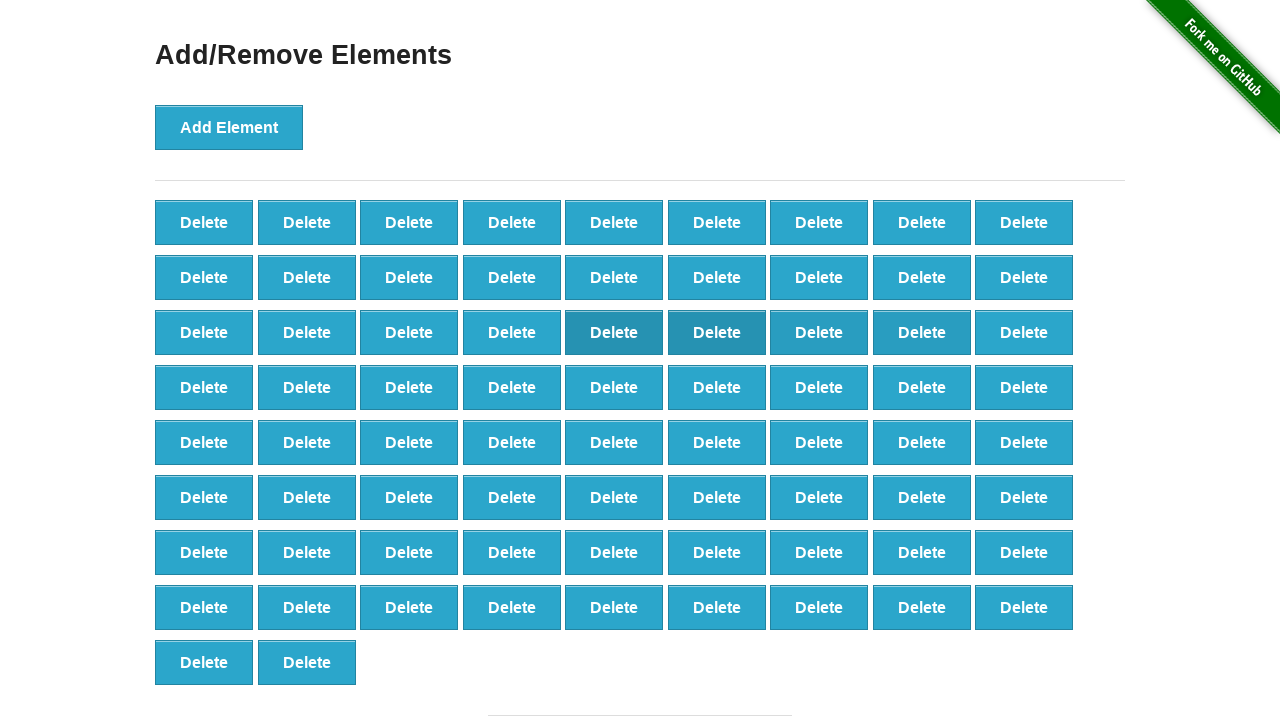

Deleted element 27/40 at (1024, 332) on button[onclick='deleteElement()'] >> nth=26
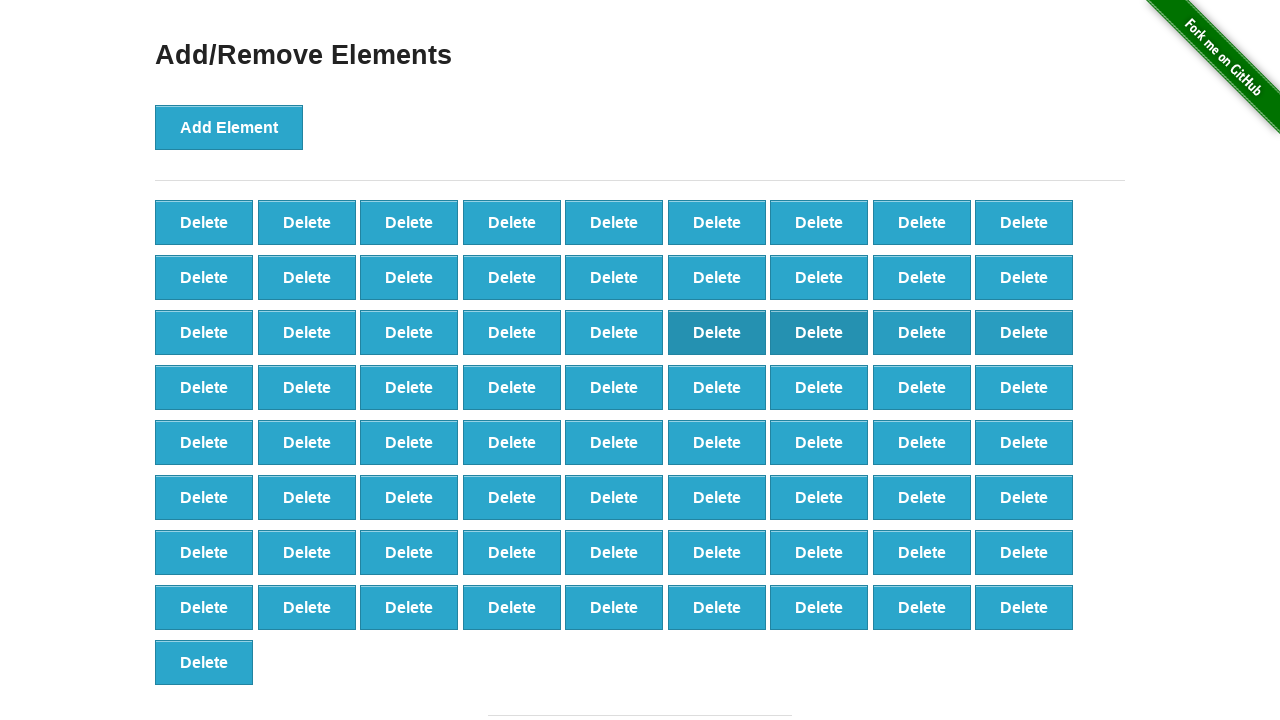

Deleted element 28/40 at (204, 387) on button[onclick='deleteElement()'] >> nth=27
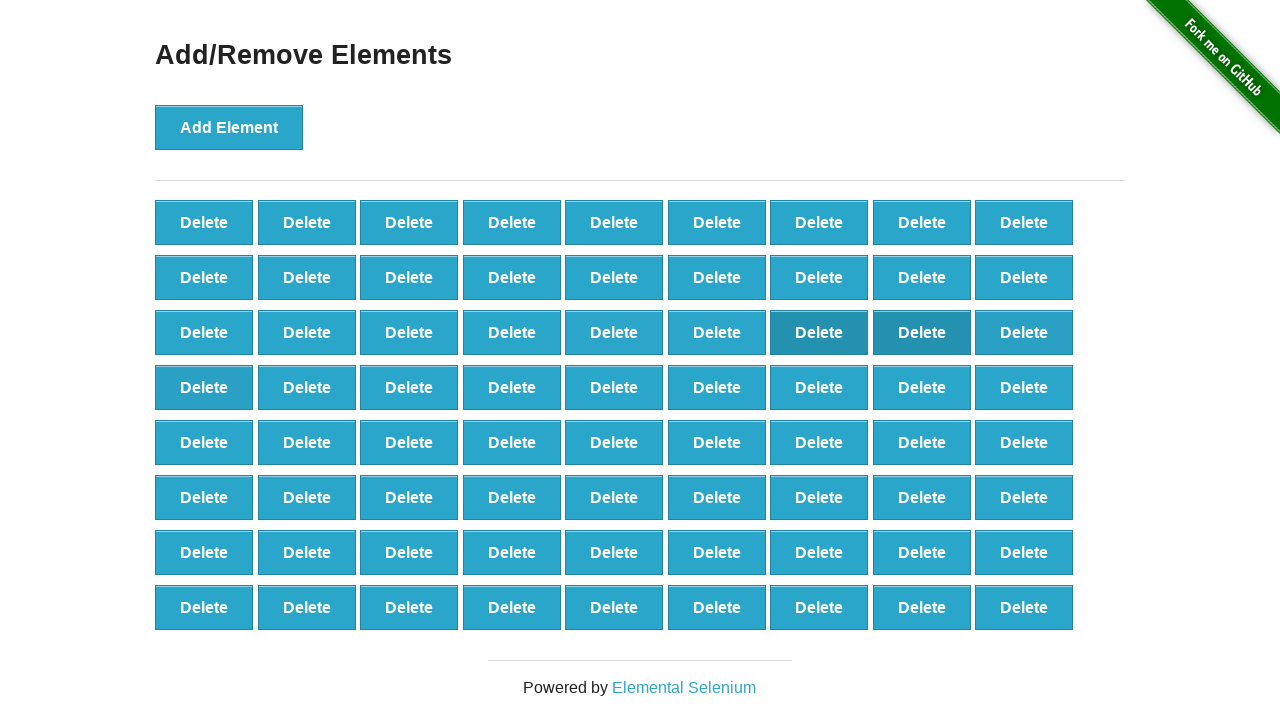

Deleted element 29/40 at (307, 387) on button[onclick='deleteElement()'] >> nth=28
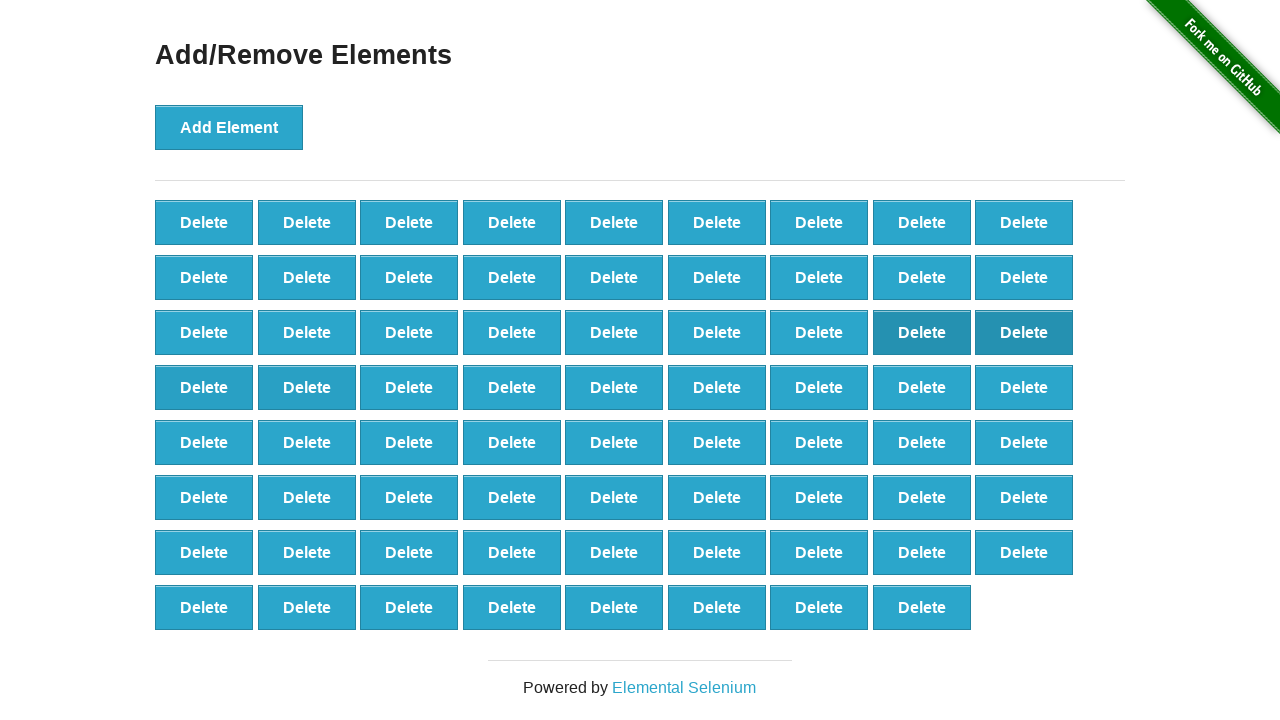

Deleted element 30/40 at (409, 387) on button[onclick='deleteElement()'] >> nth=29
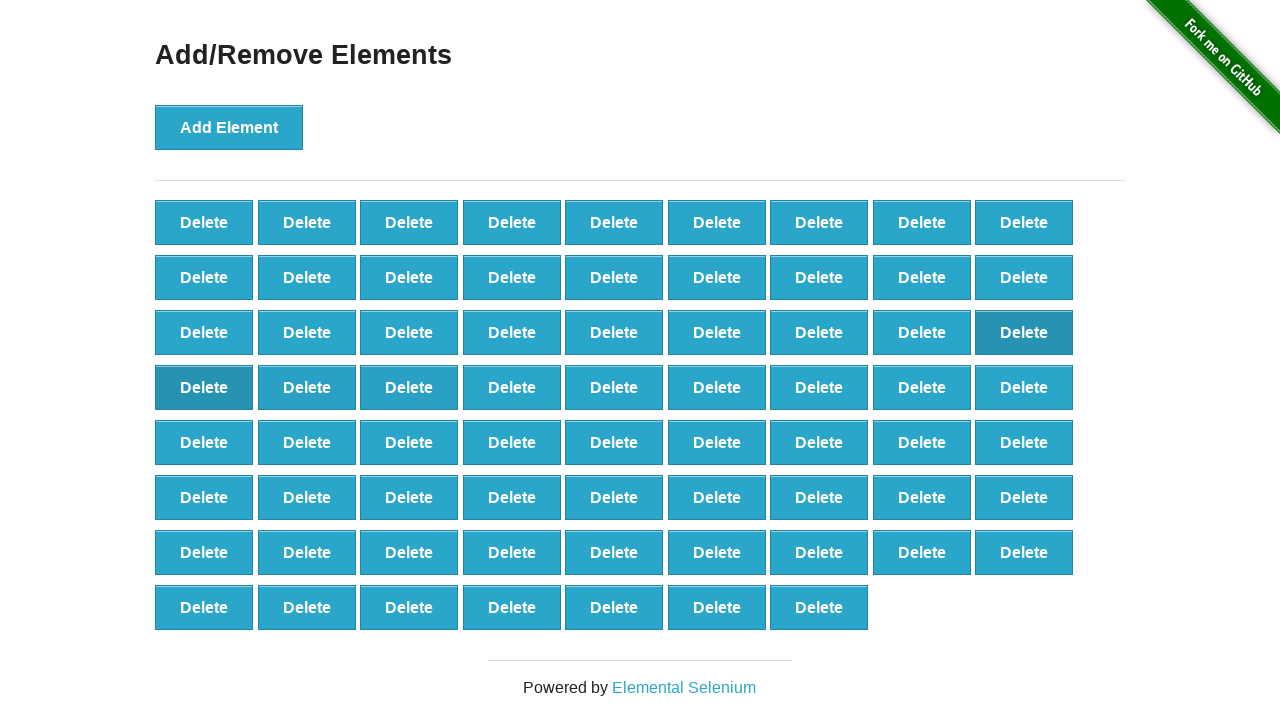

Deleted element 31/40 at (512, 387) on button[onclick='deleteElement()'] >> nth=30
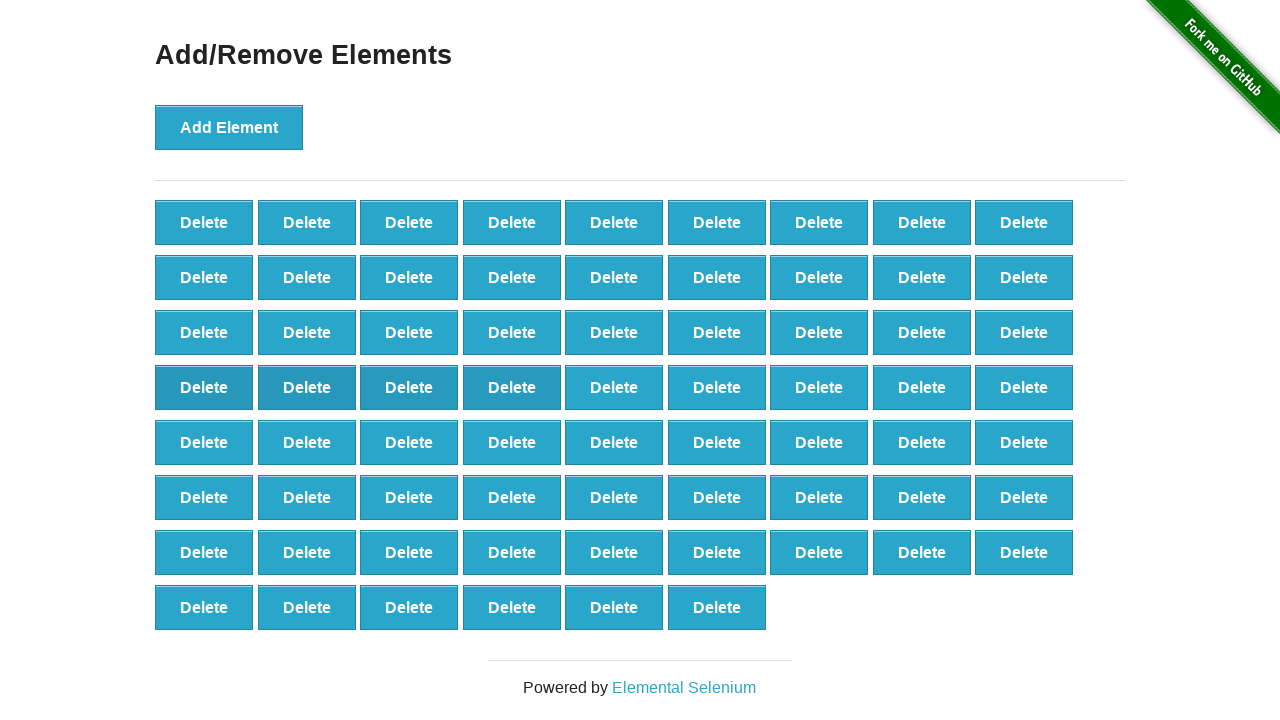

Deleted element 32/40 at (614, 387) on button[onclick='deleteElement()'] >> nth=31
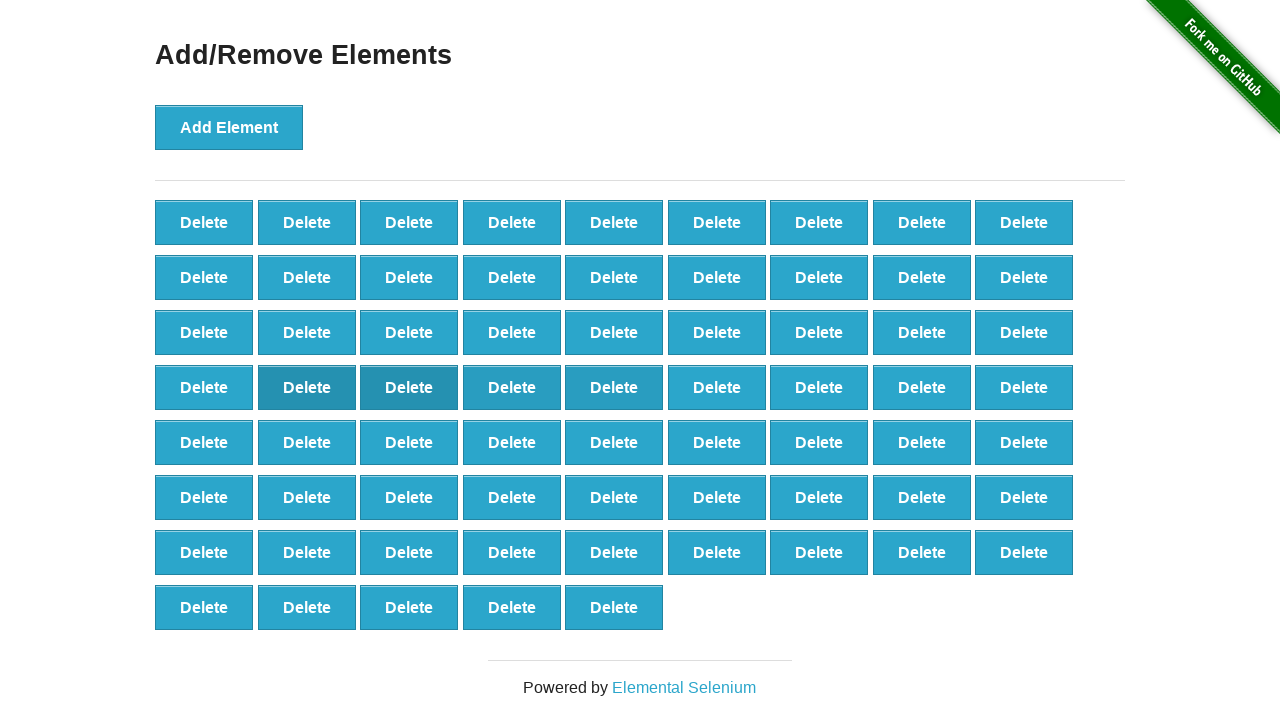

Deleted element 33/40 at (717, 387) on button[onclick='deleteElement()'] >> nth=32
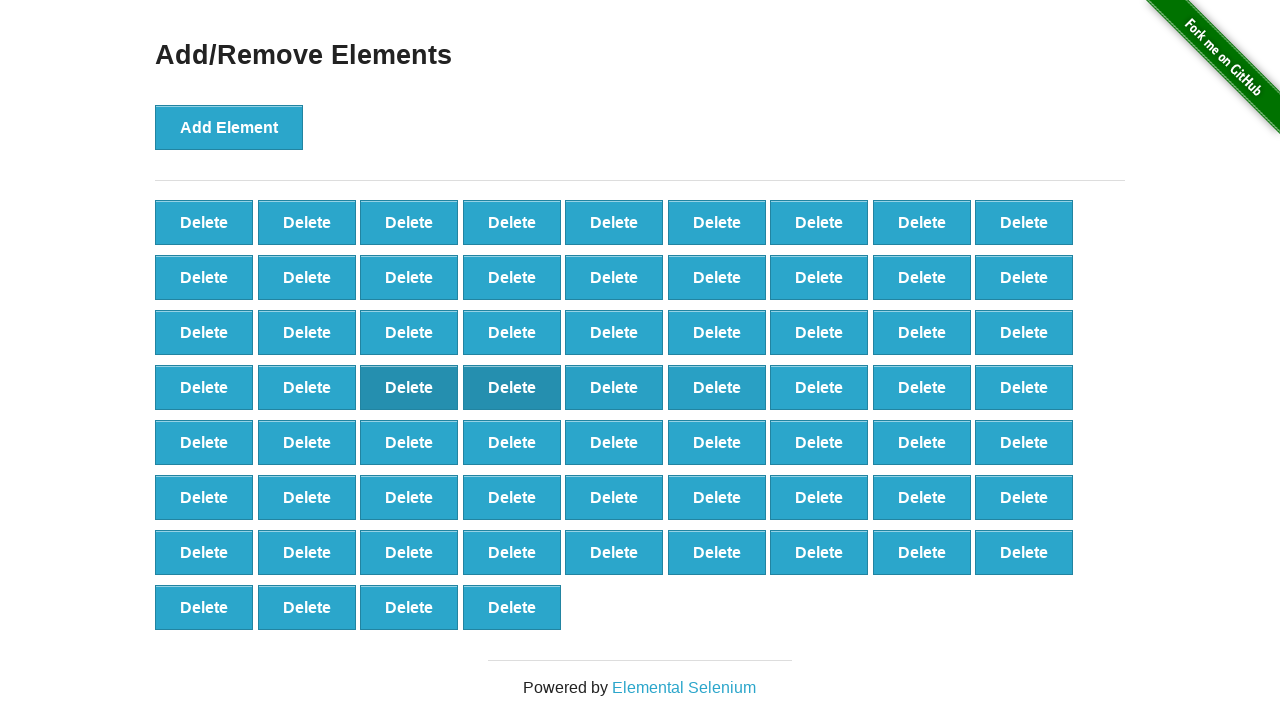

Deleted element 34/40 at (819, 387) on button[onclick='deleteElement()'] >> nth=33
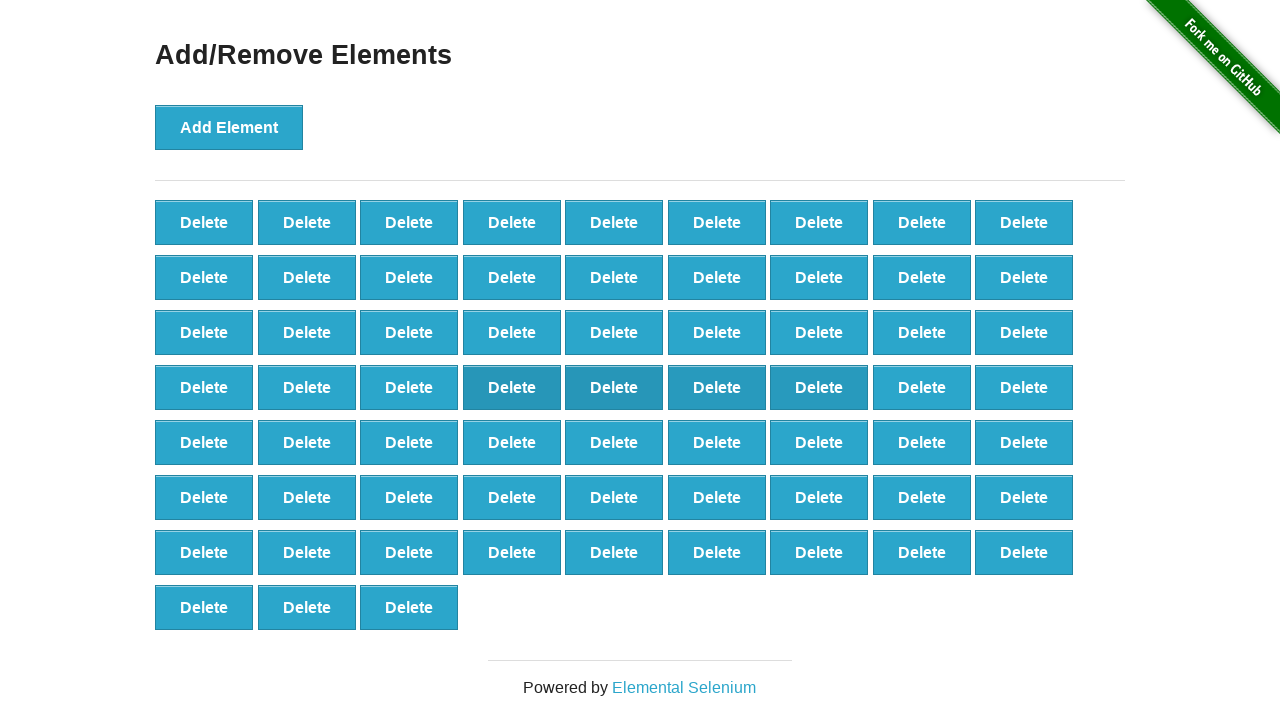

Deleted element 35/40 at (922, 387) on button[onclick='deleteElement()'] >> nth=34
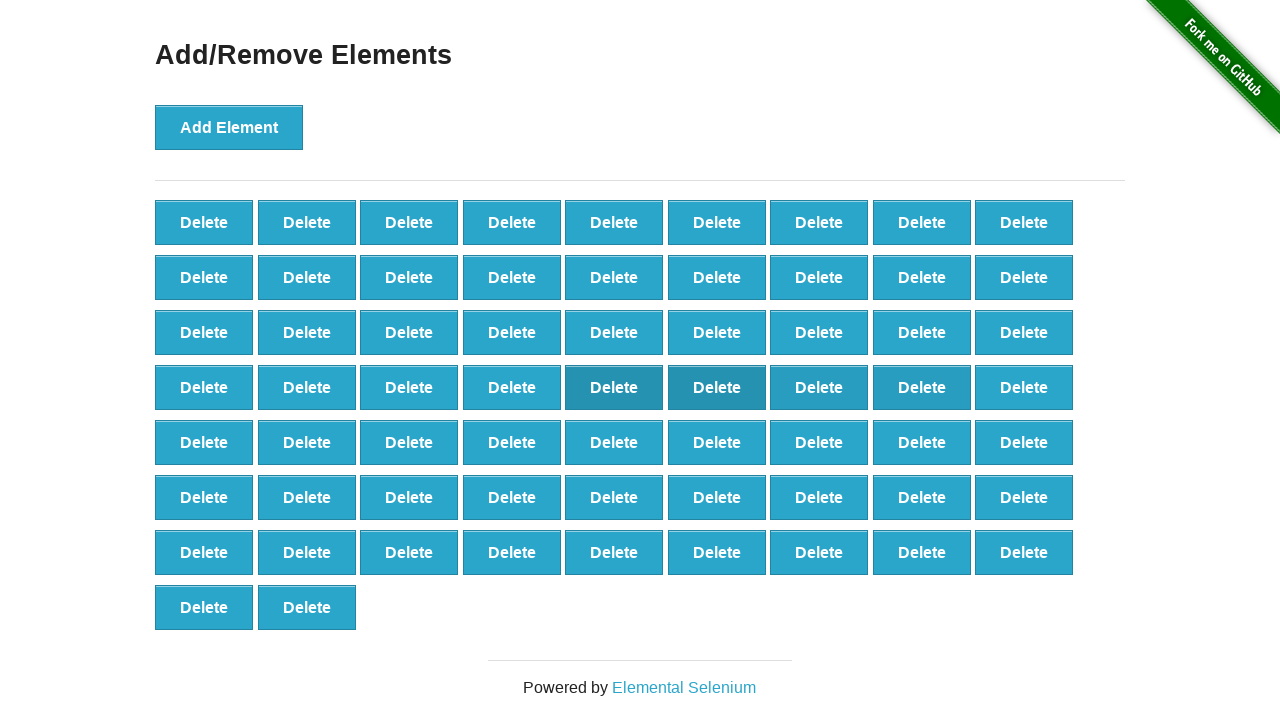

Deleted element 36/40 at (1024, 387) on button[onclick='deleteElement()'] >> nth=35
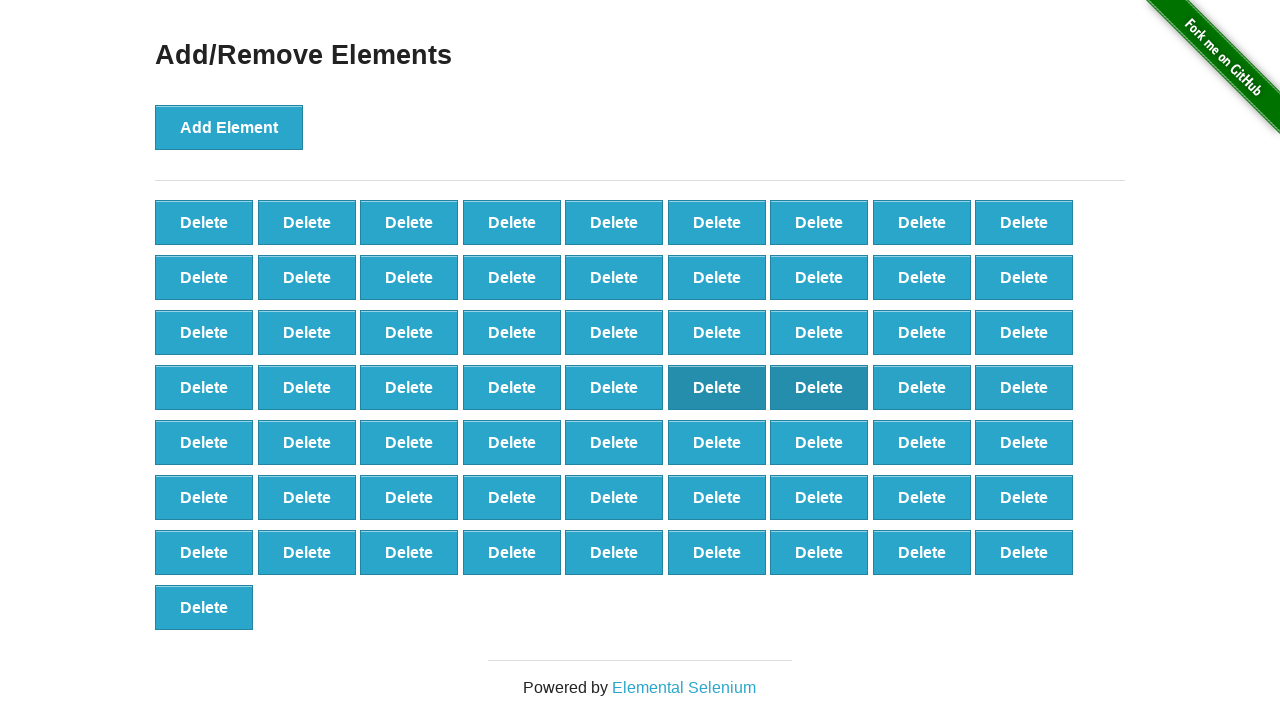

Deleted element 37/40 at (204, 442) on button[onclick='deleteElement()'] >> nth=36
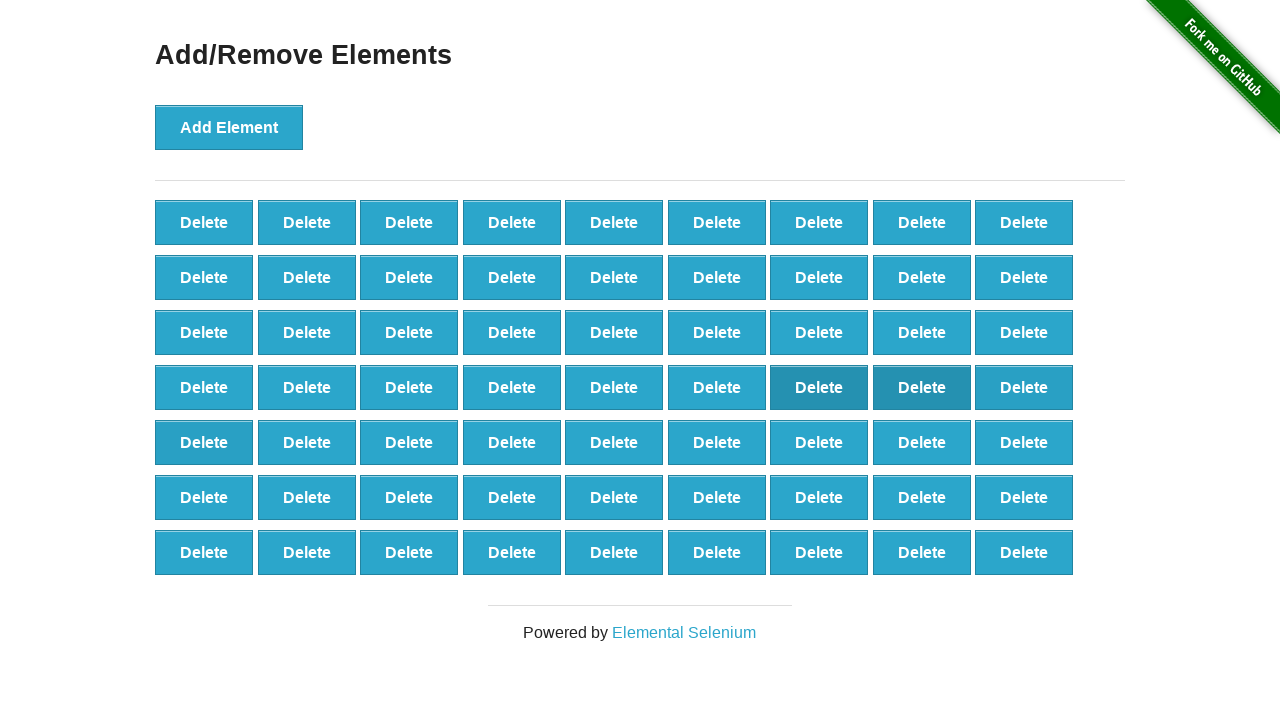

Deleted element 38/40 at (307, 442) on button[onclick='deleteElement()'] >> nth=37
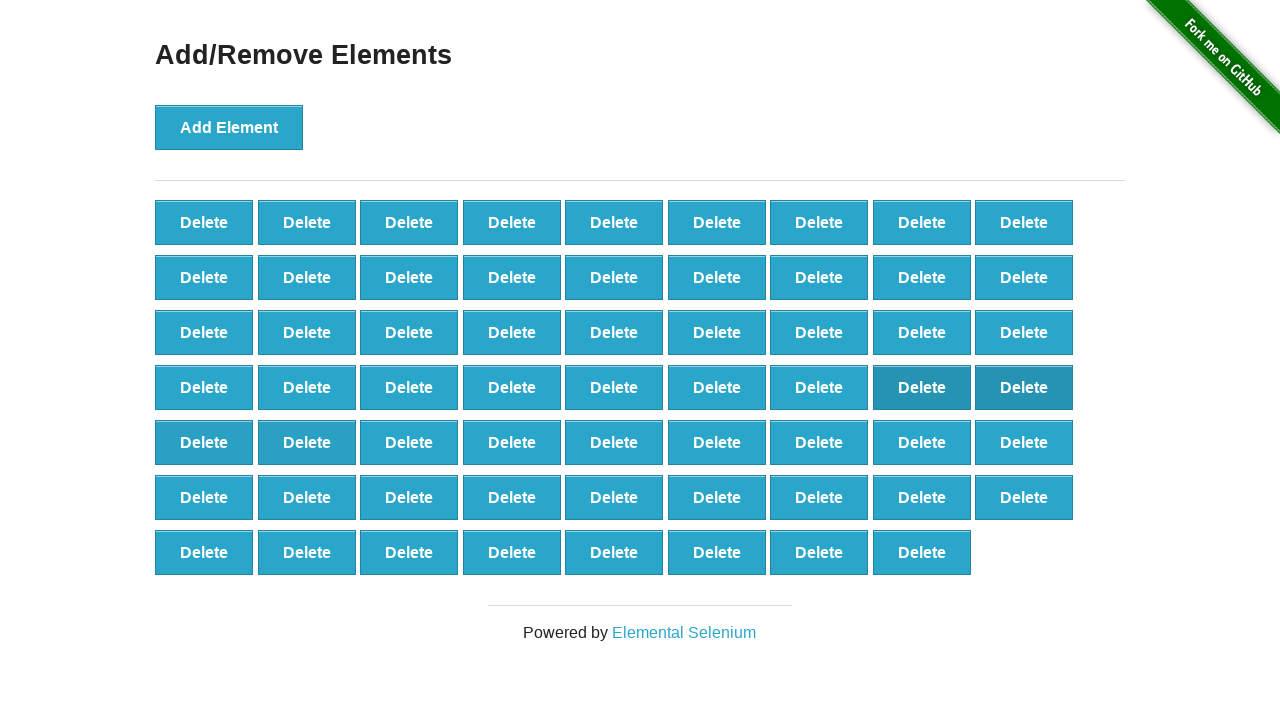

Deleted element 39/40 at (409, 442) on button[onclick='deleteElement()'] >> nth=38
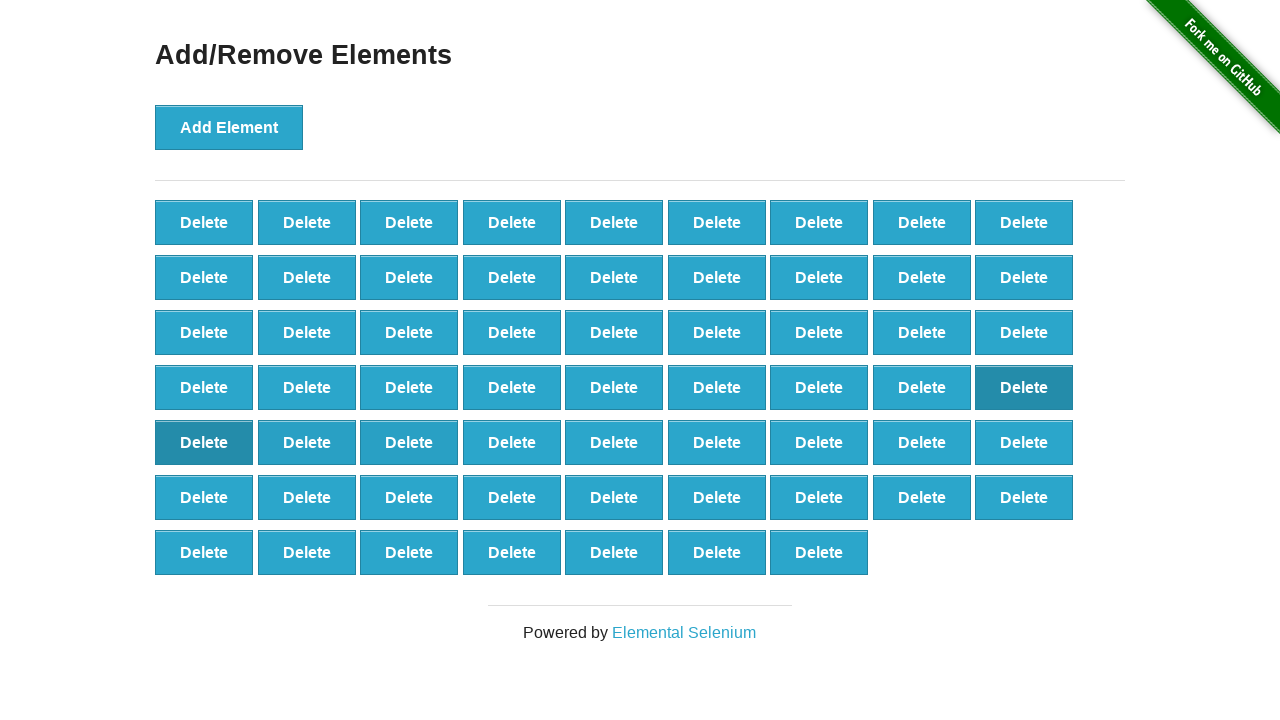

Deleted element 40/40 at (512, 442) on button[onclick='deleteElement()'] >> nth=39
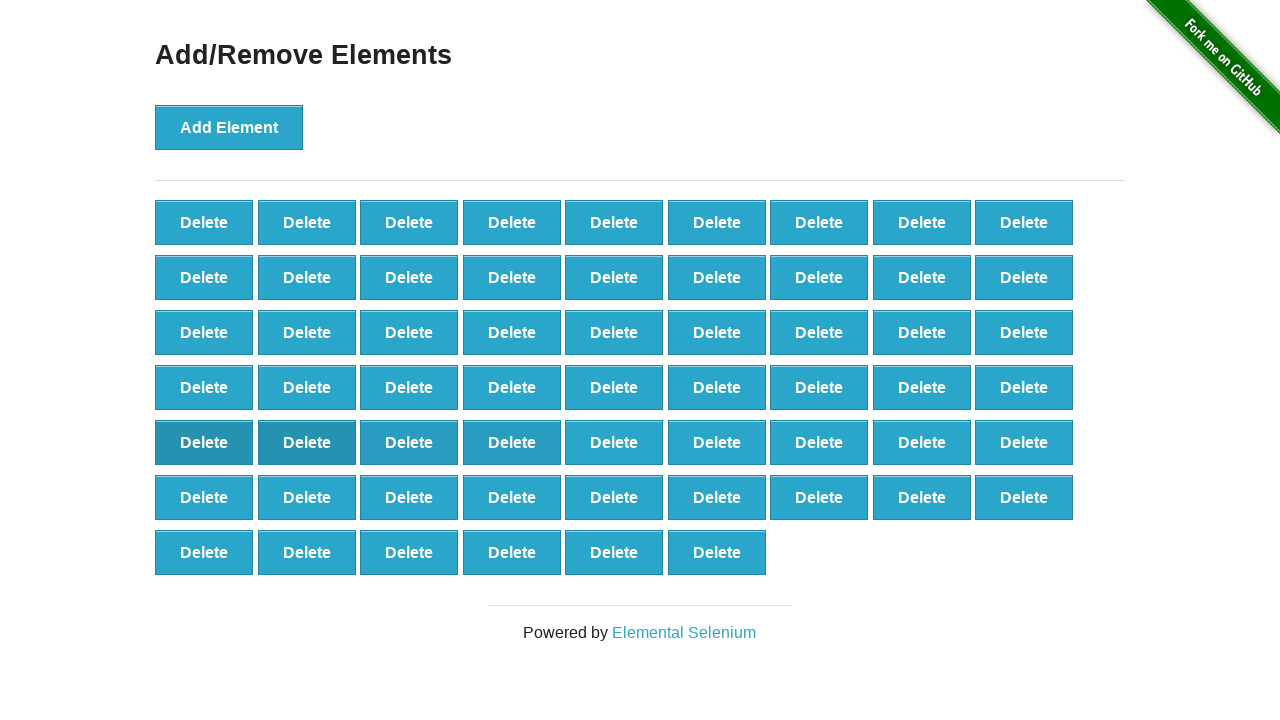

Counted remaining delete buttons: 60
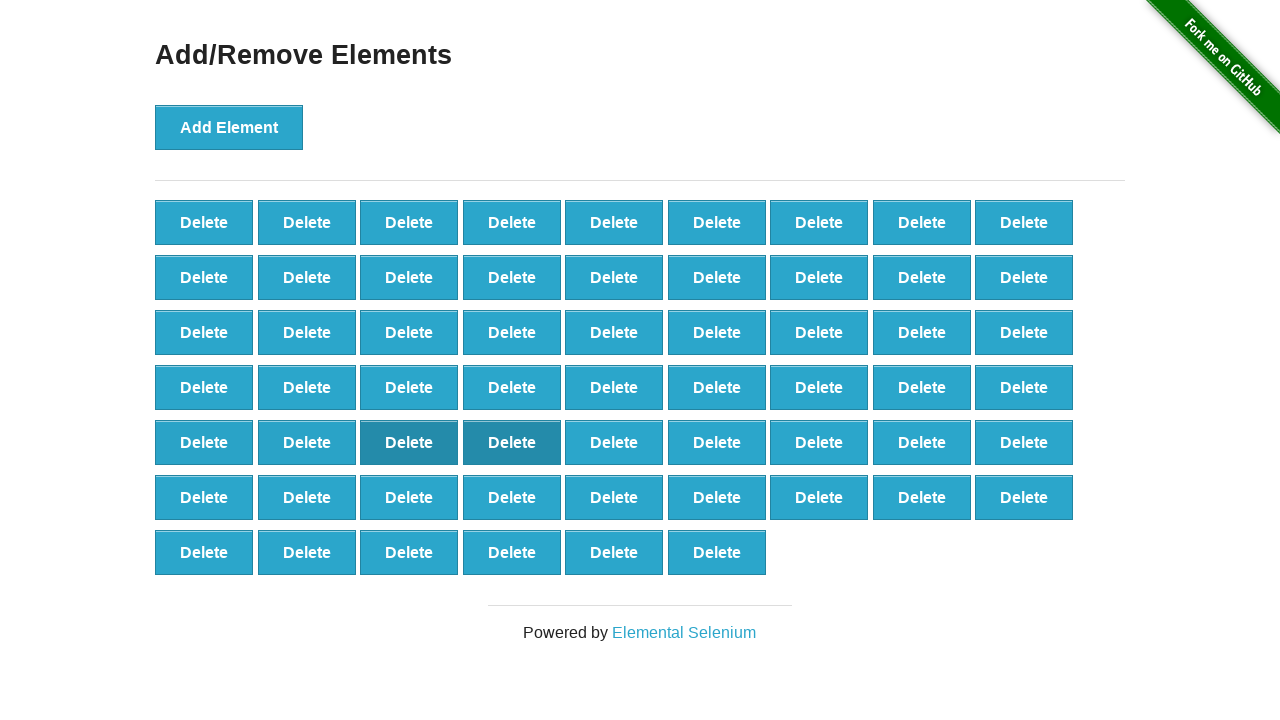

Assertion passed: 100 - 40 = 60
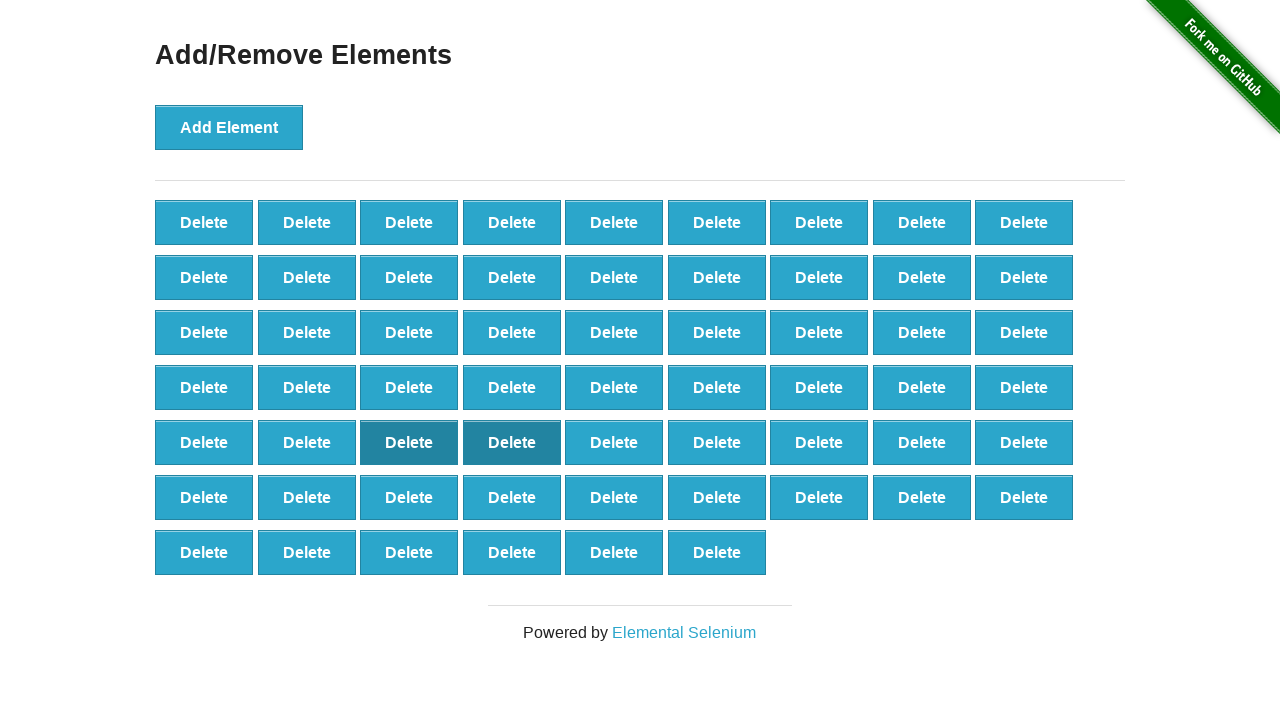

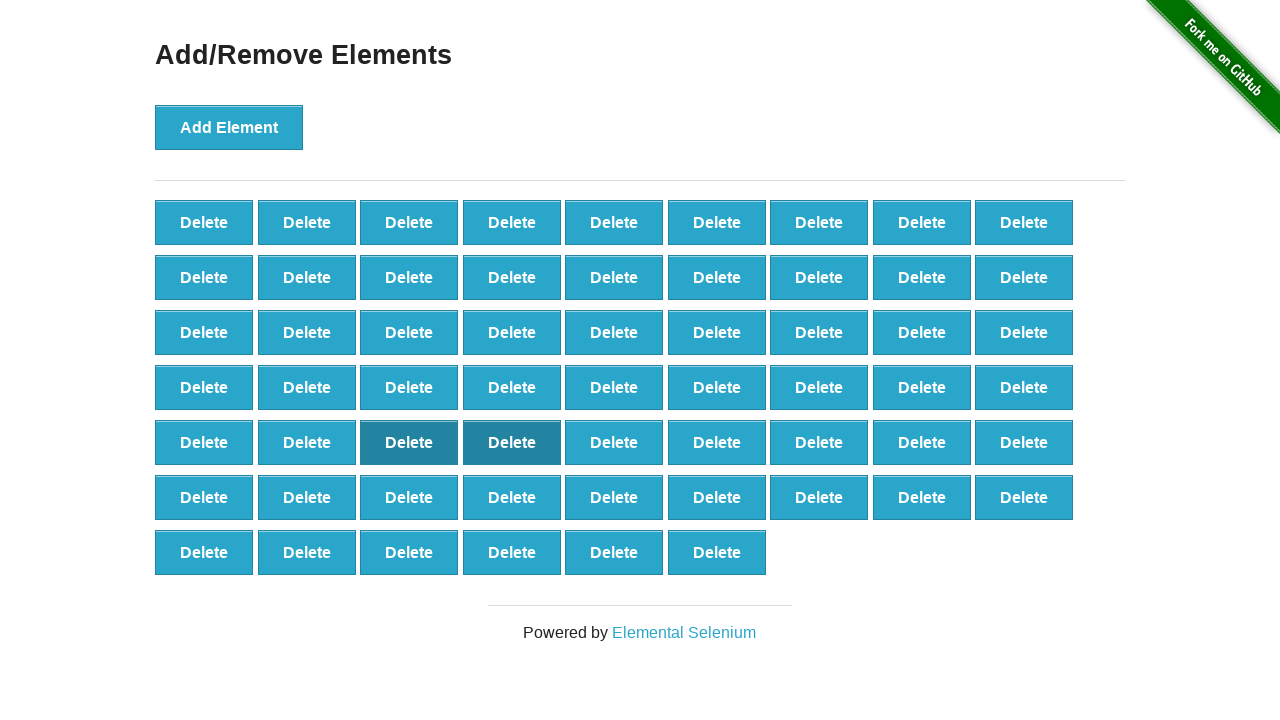